Tests filling a large form with multiple text input fields and submitting it by clicking the submit button

Starting URL: http://suninjuly.github.io/huge_form.html

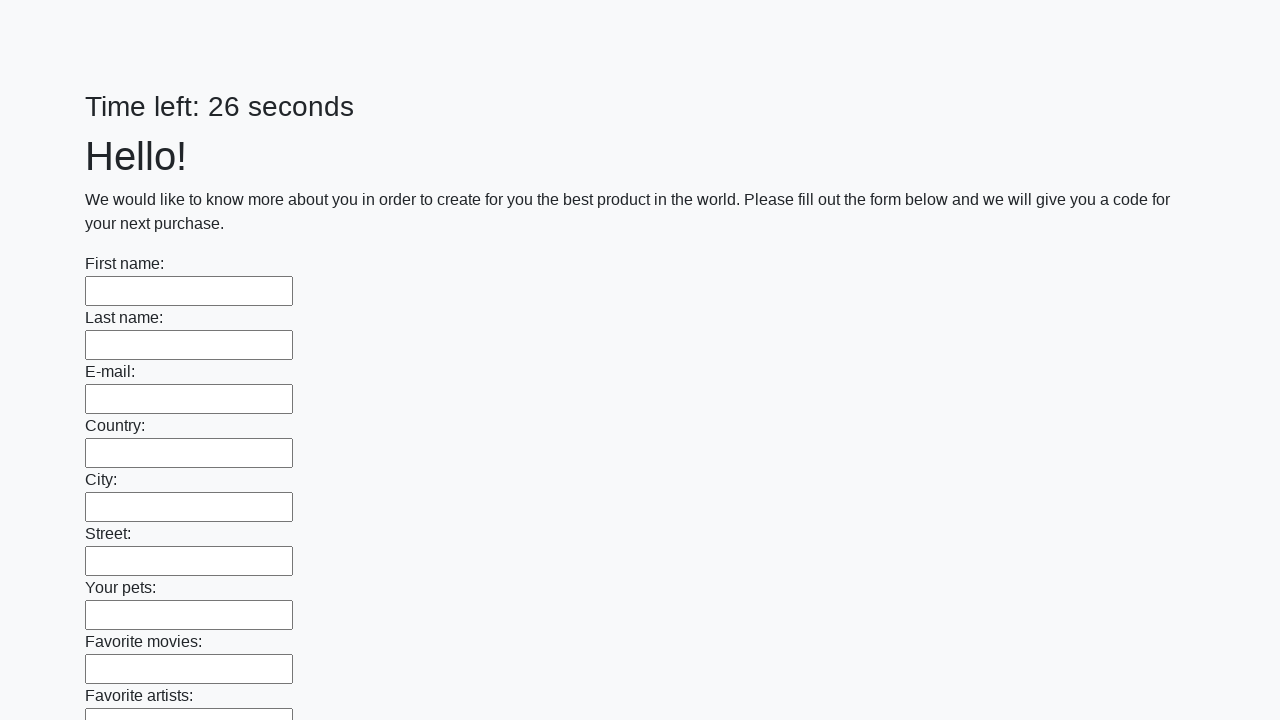

Located all text input fields on the form
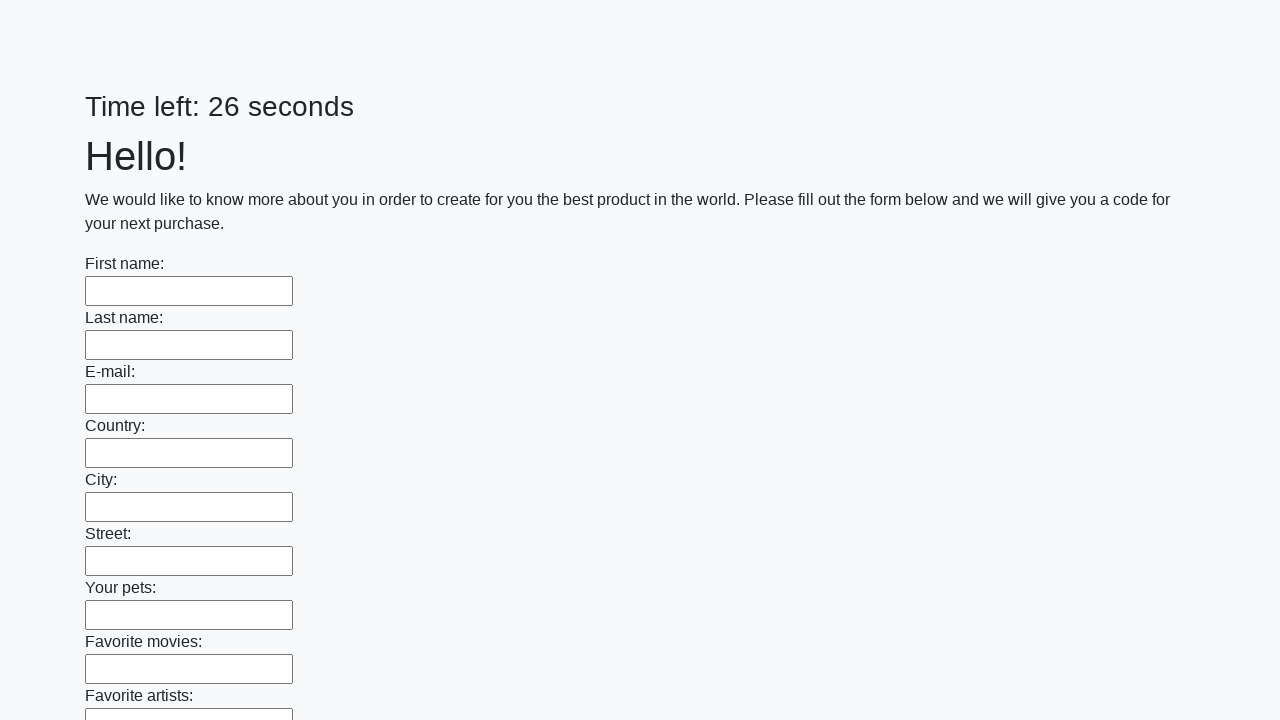

Found 100 text input fields
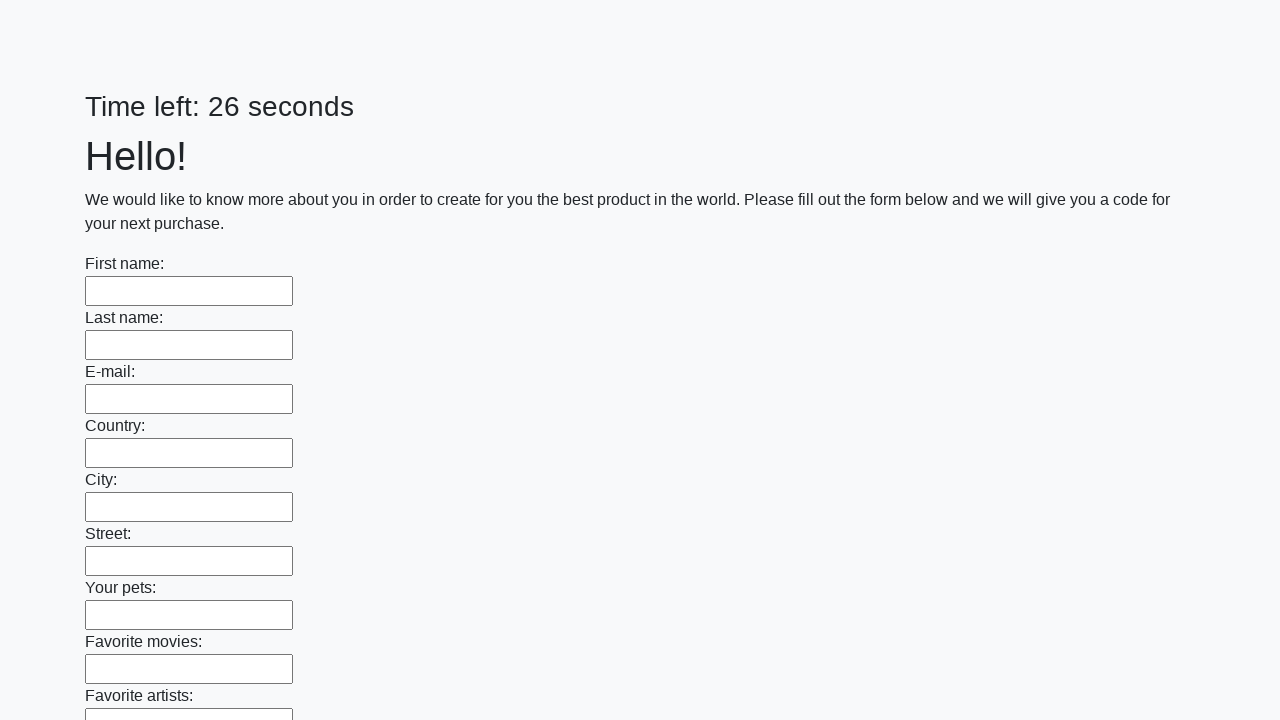

Filled text input field 1 with 'test_value_123' on input[type="text"] >> nth=0
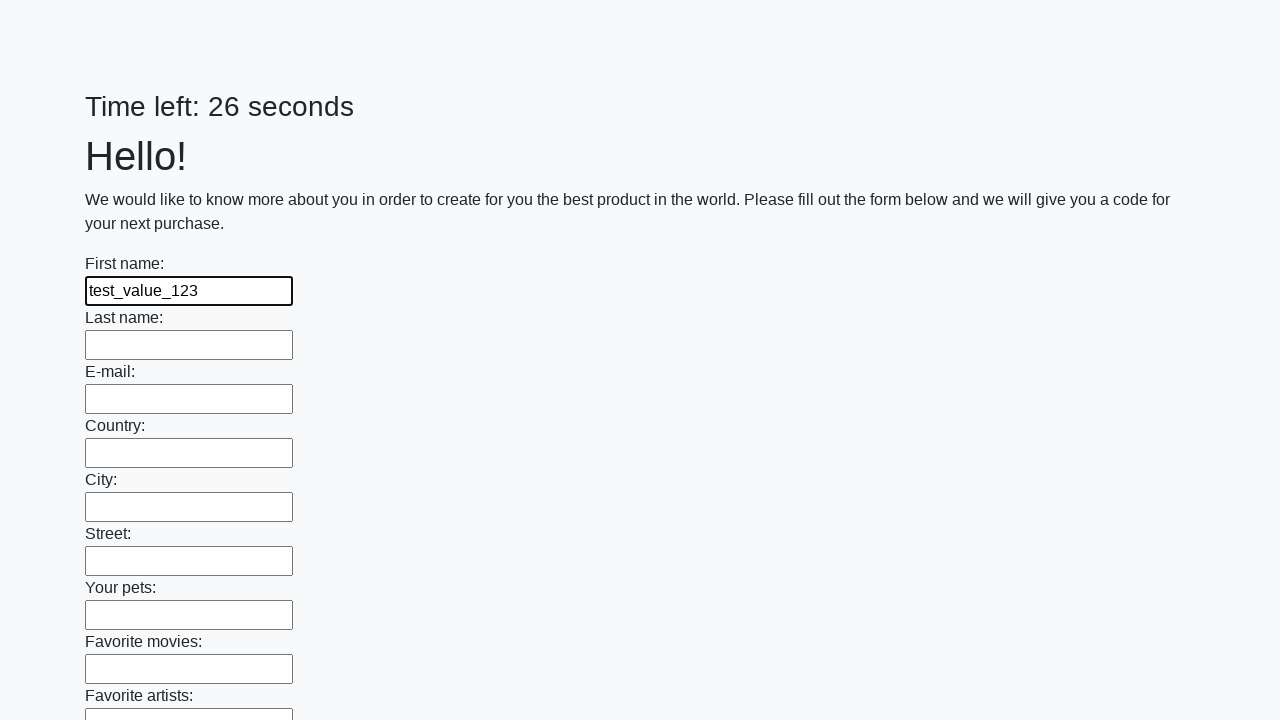

Filled text input field 2 with 'test_value_123' on input[type="text"] >> nth=1
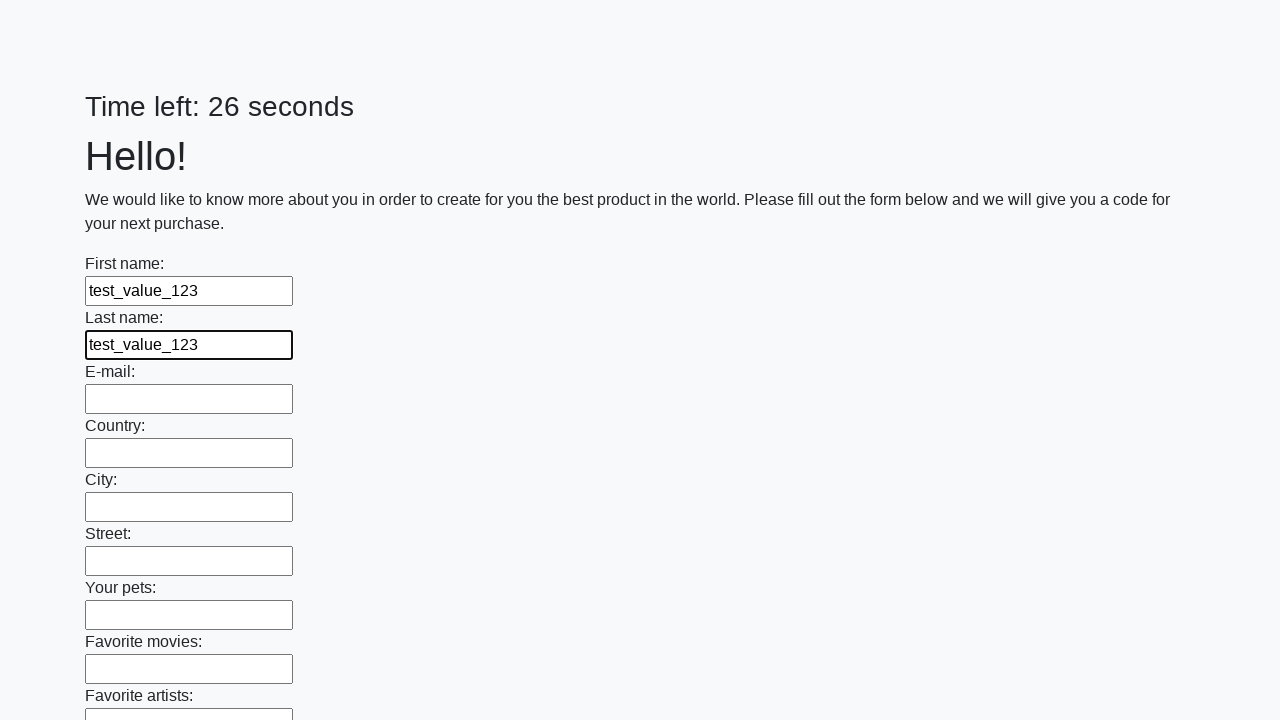

Filled text input field 3 with 'test_value_123' on input[type="text"] >> nth=2
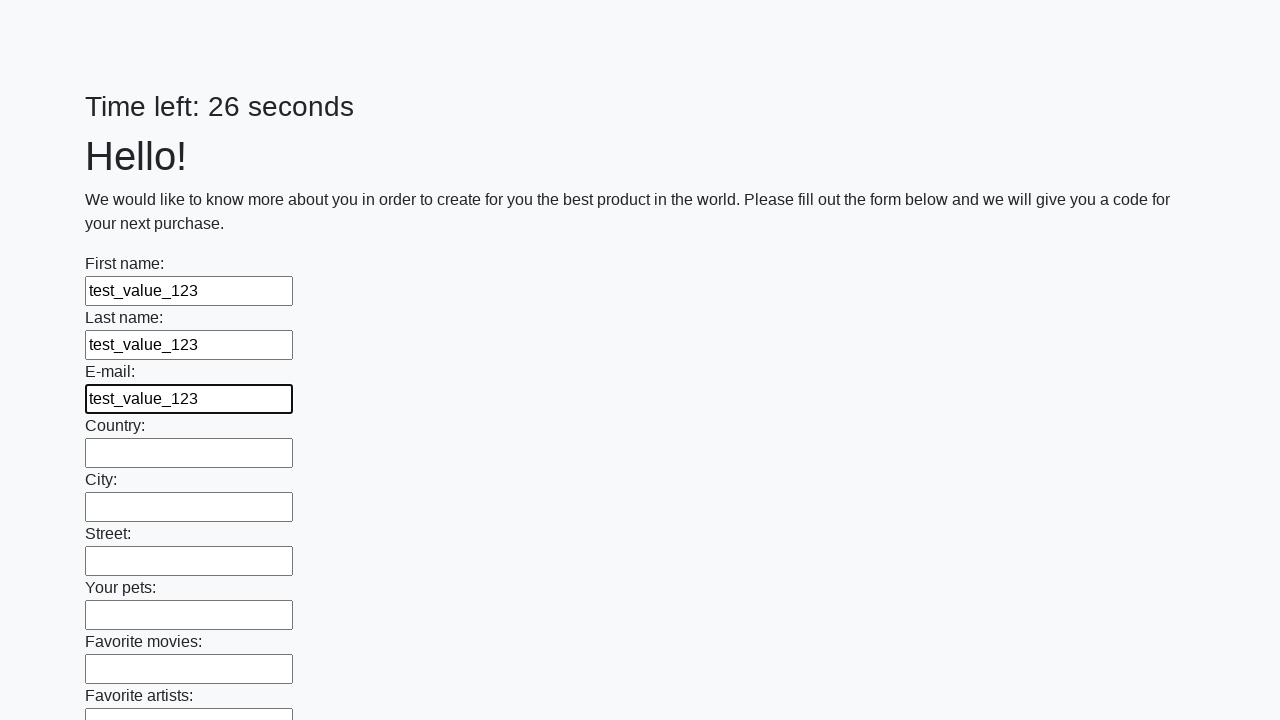

Filled text input field 4 with 'test_value_123' on input[type="text"] >> nth=3
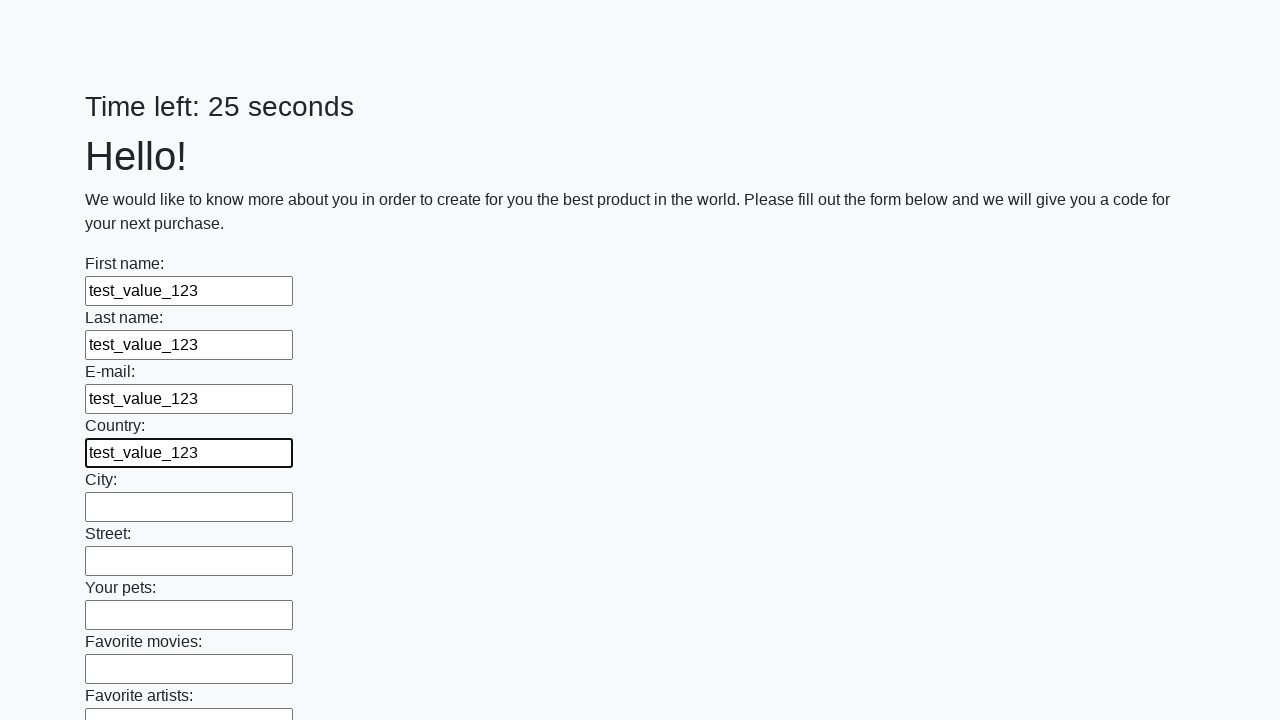

Filled text input field 5 with 'test_value_123' on input[type="text"] >> nth=4
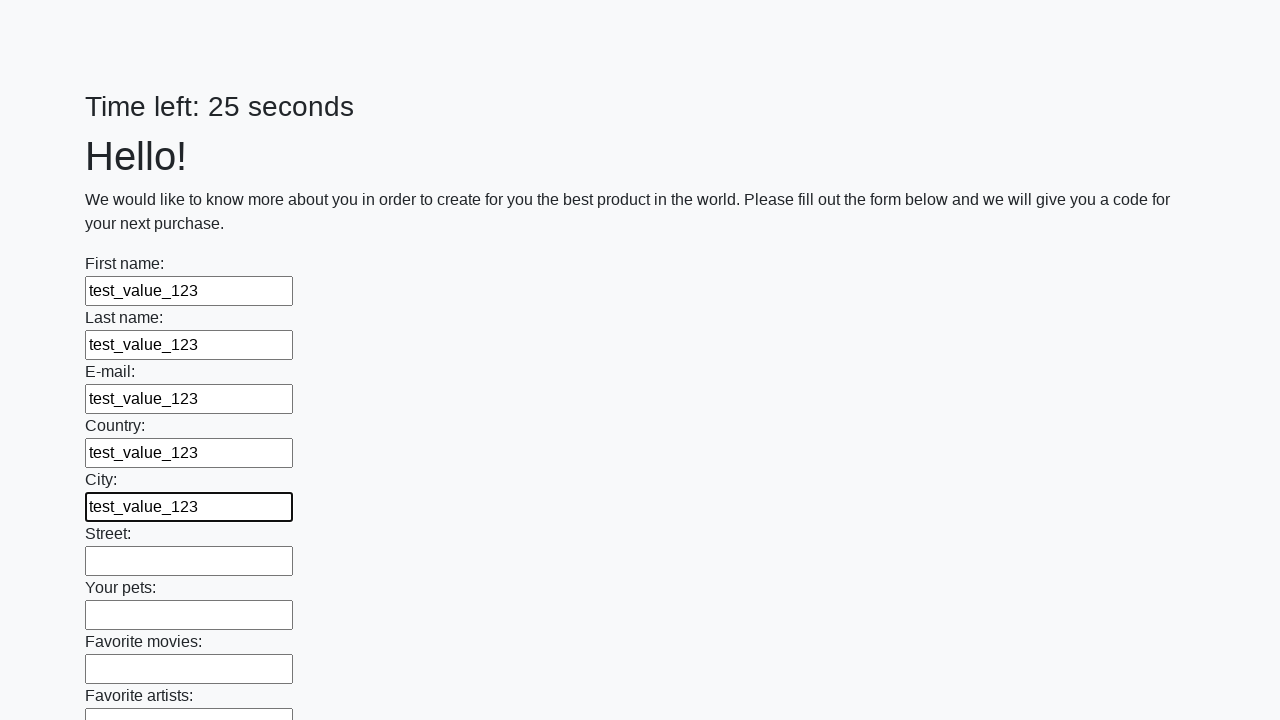

Filled text input field 6 with 'test_value_123' on input[type="text"] >> nth=5
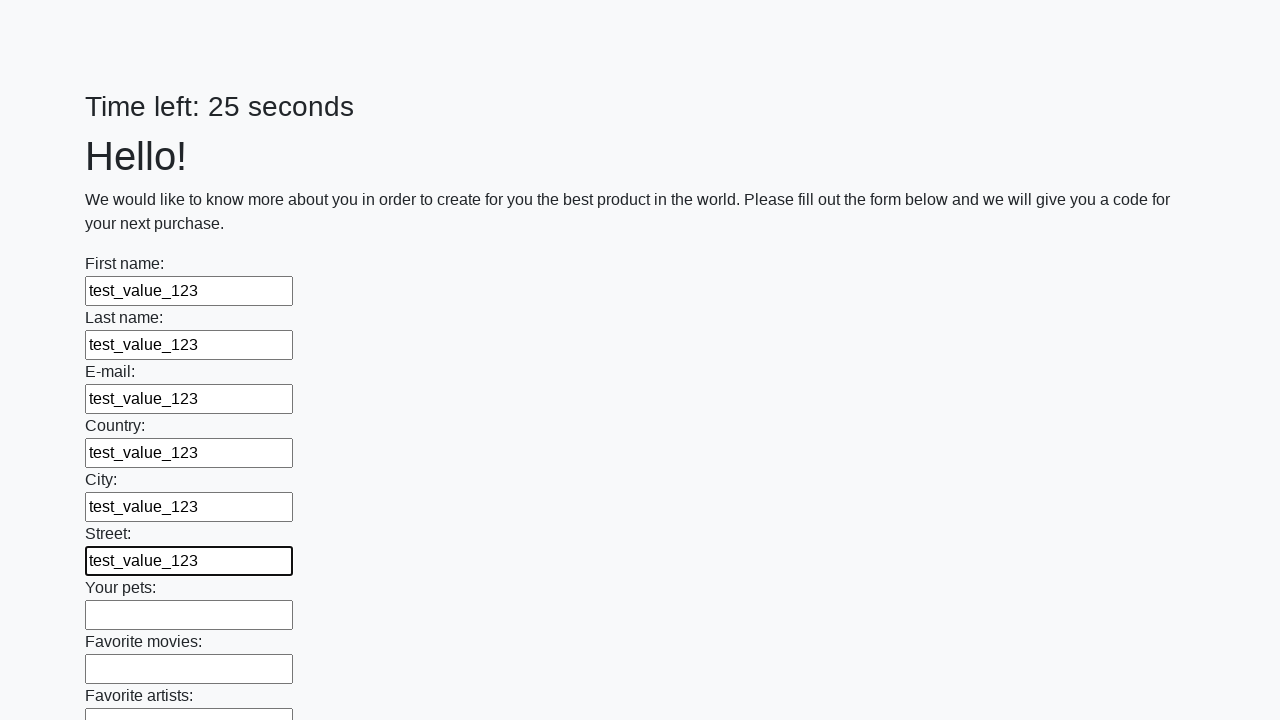

Filled text input field 7 with 'test_value_123' on input[type="text"] >> nth=6
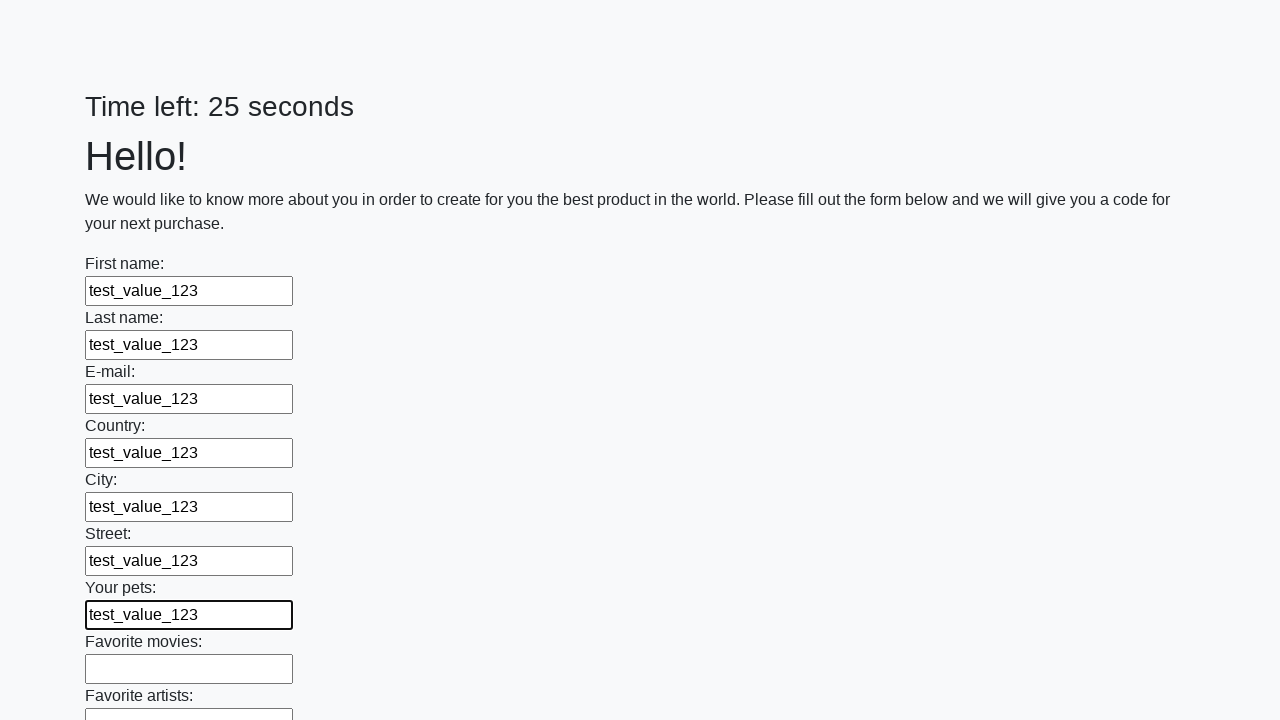

Filled text input field 8 with 'test_value_123' on input[type="text"] >> nth=7
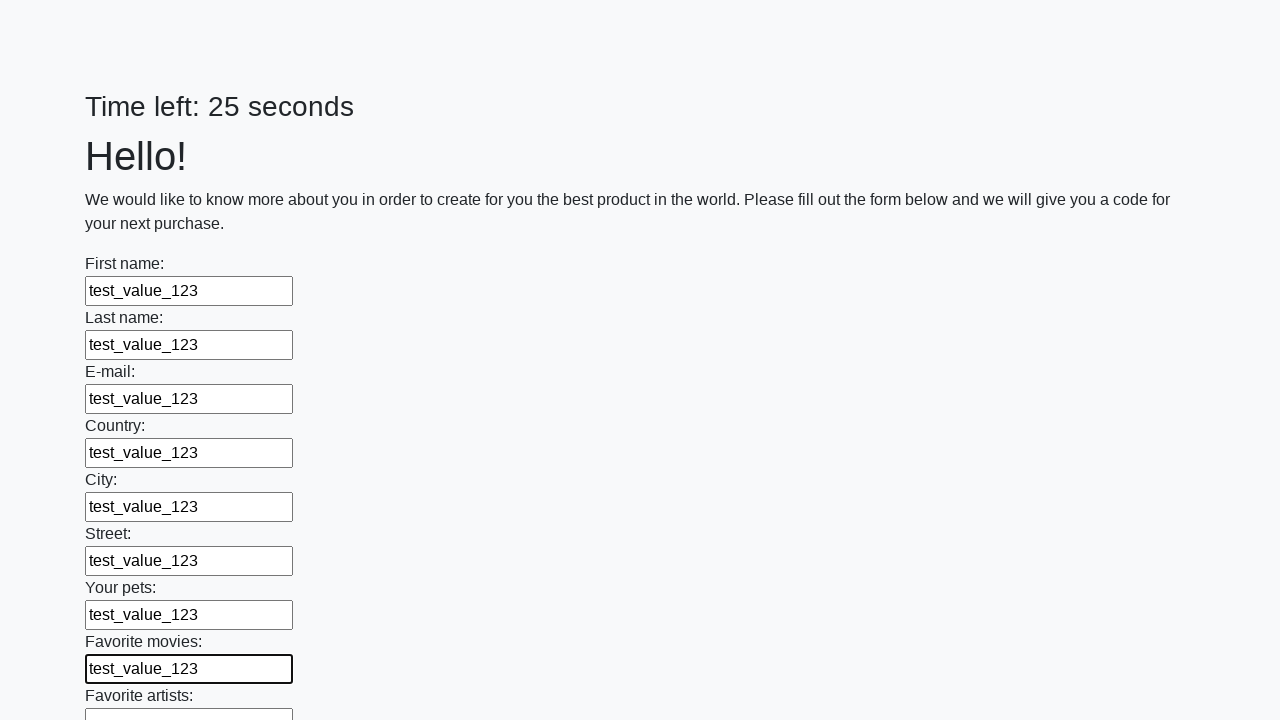

Filled text input field 9 with 'test_value_123' on input[type="text"] >> nth=8
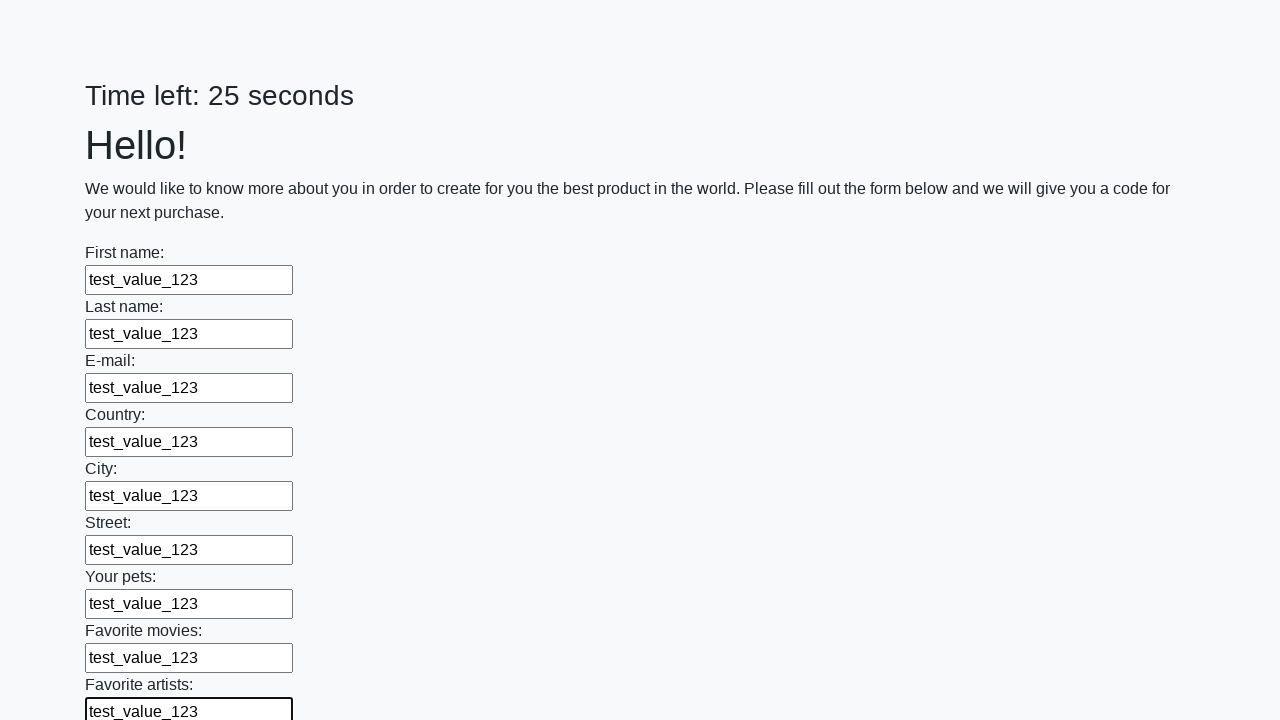

Filled text input field 10 with 'test_value_123' on input[type="text"] >> nth=9
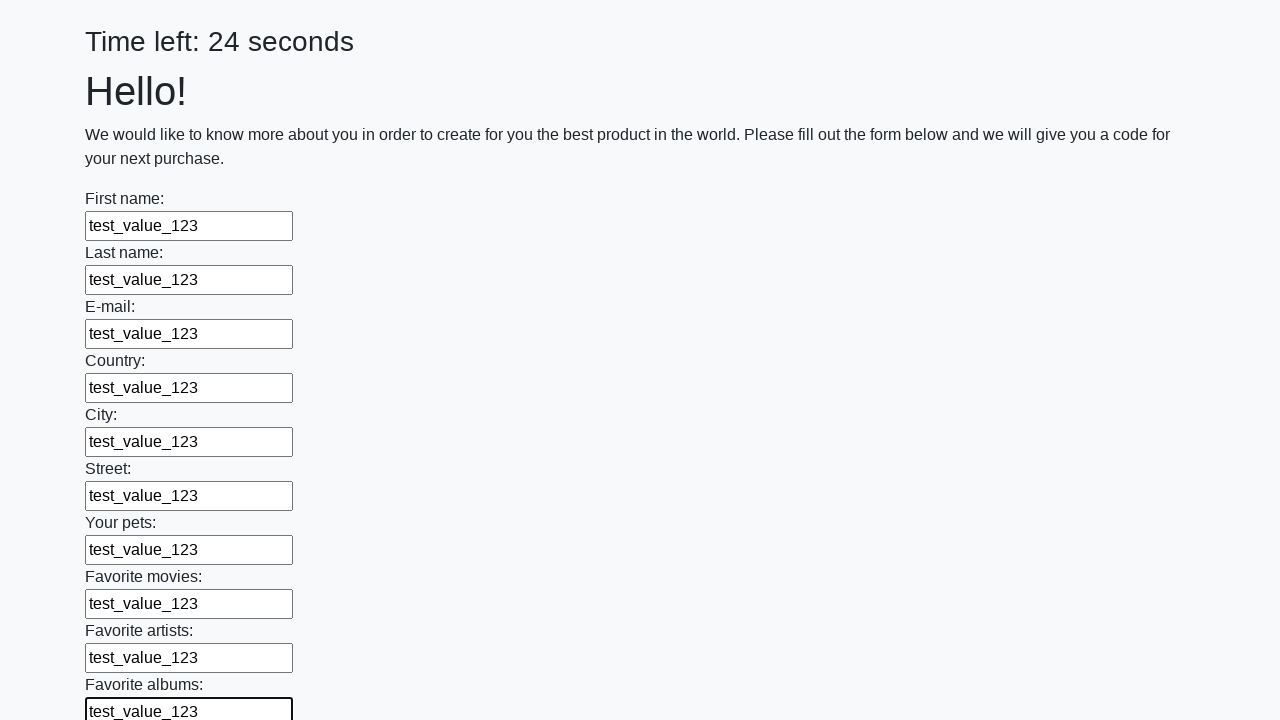

Filled text input field 11 with 'test_value_123' on input[type="text"] >> nth=10
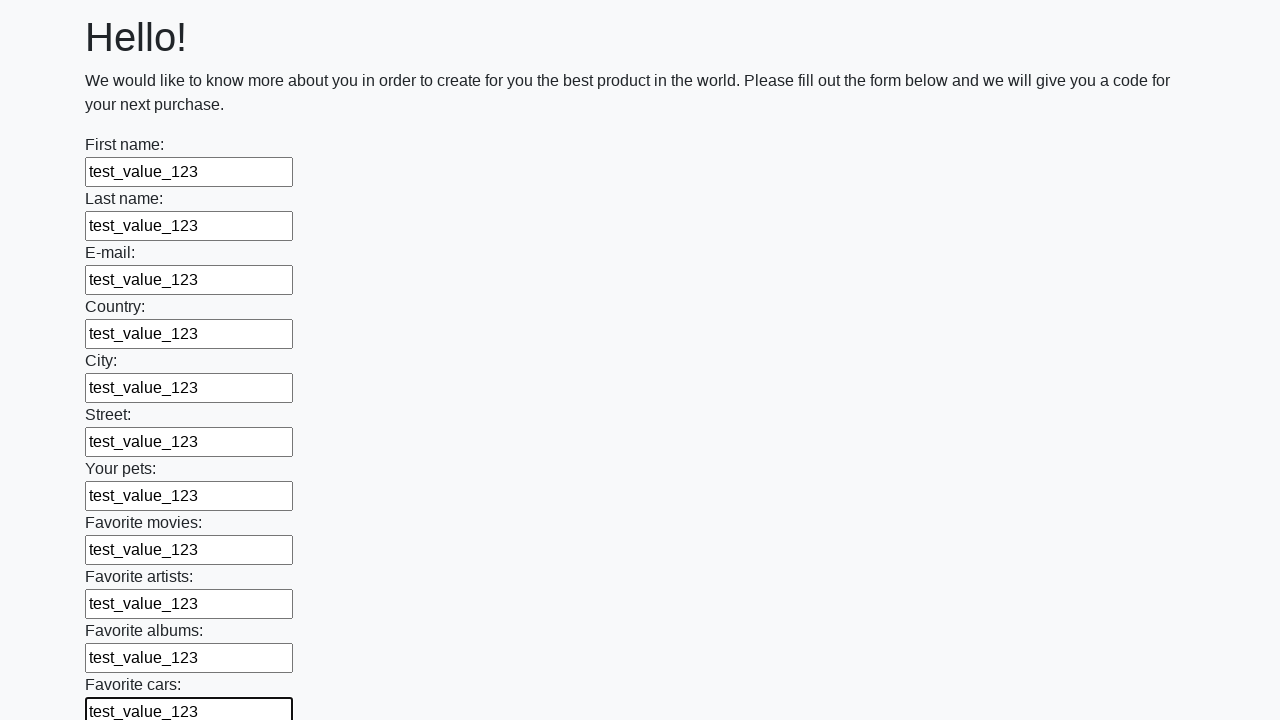

Filled text input field 12 with 'test_value_123' on input[type="text"] >> nth=11
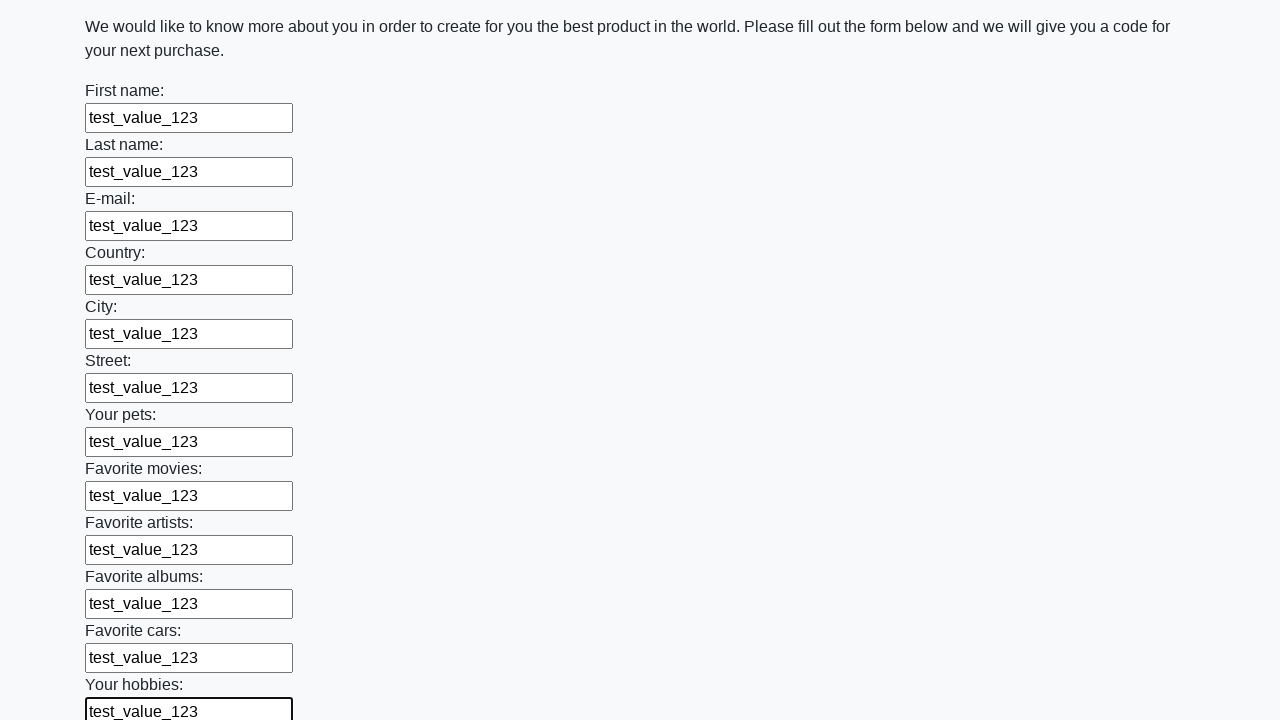

Filled text input field 13 with 'test_value_123' on input[type="text"] >> nth=12
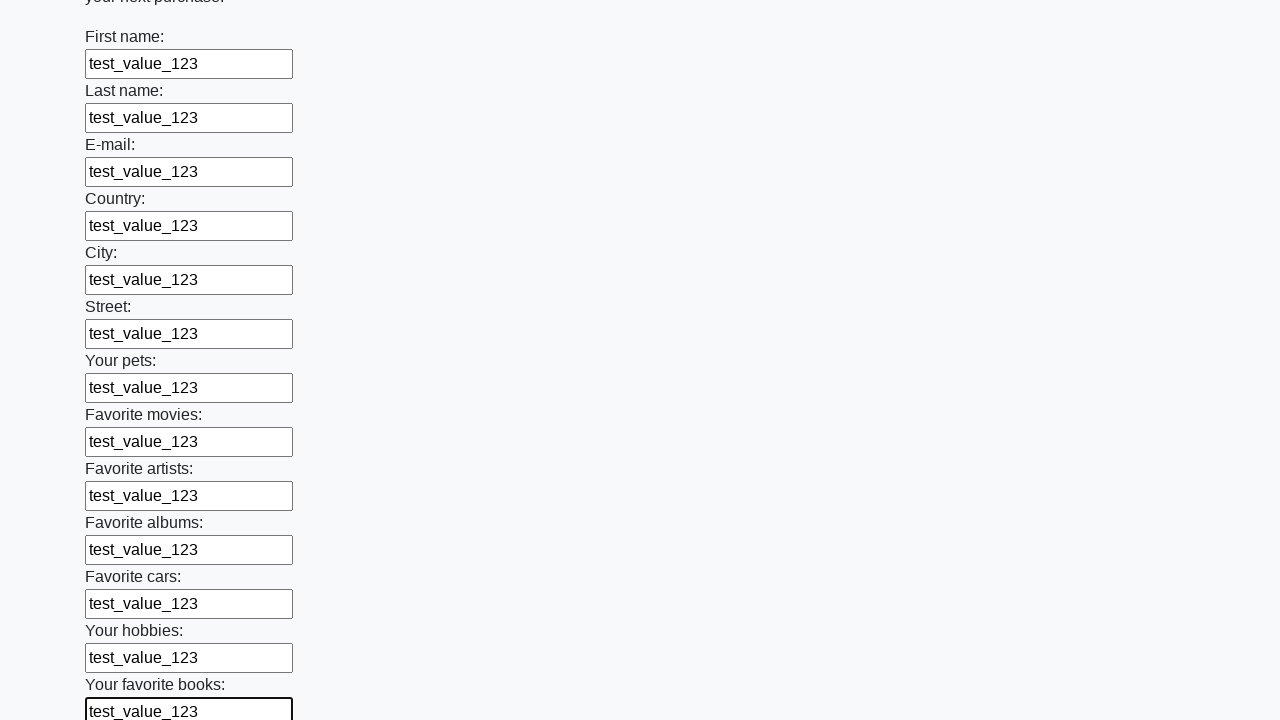

Filled text input field 14 with 'test_value_123' on input[type="text"] >> nth=13
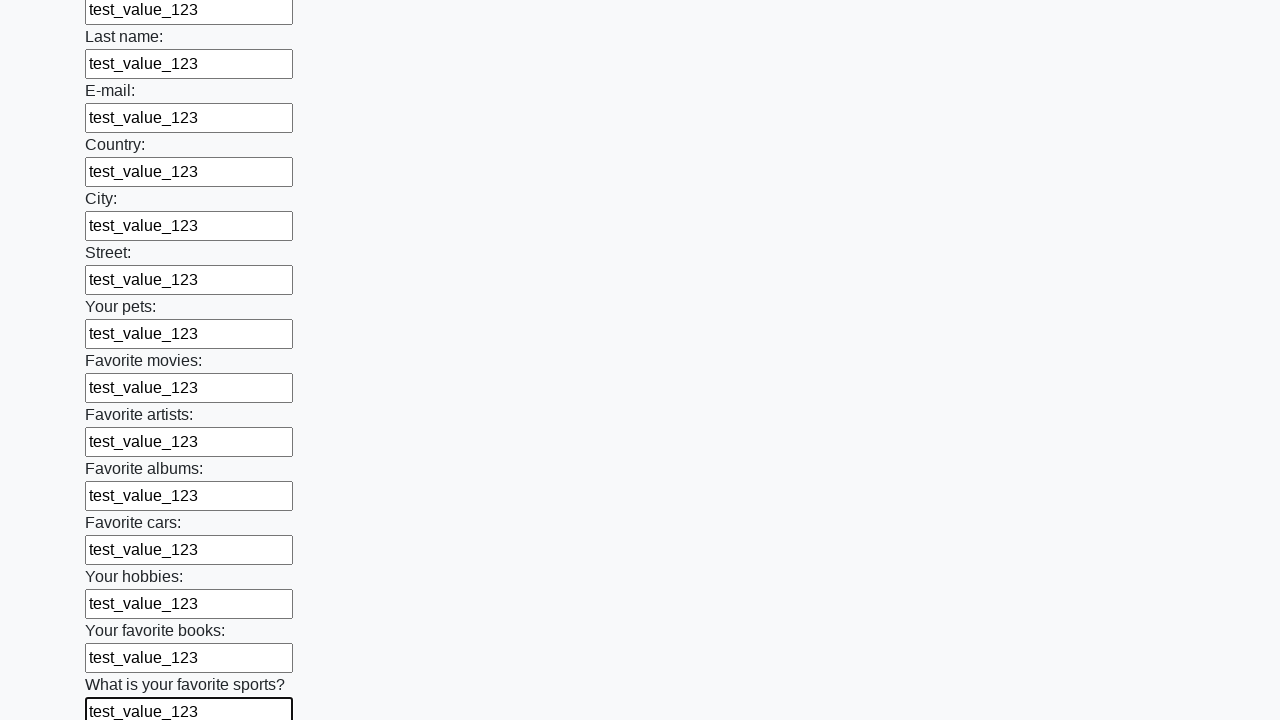

Filled text input field 15 with 'test_value_123' on input[type="text"] >> nth=14
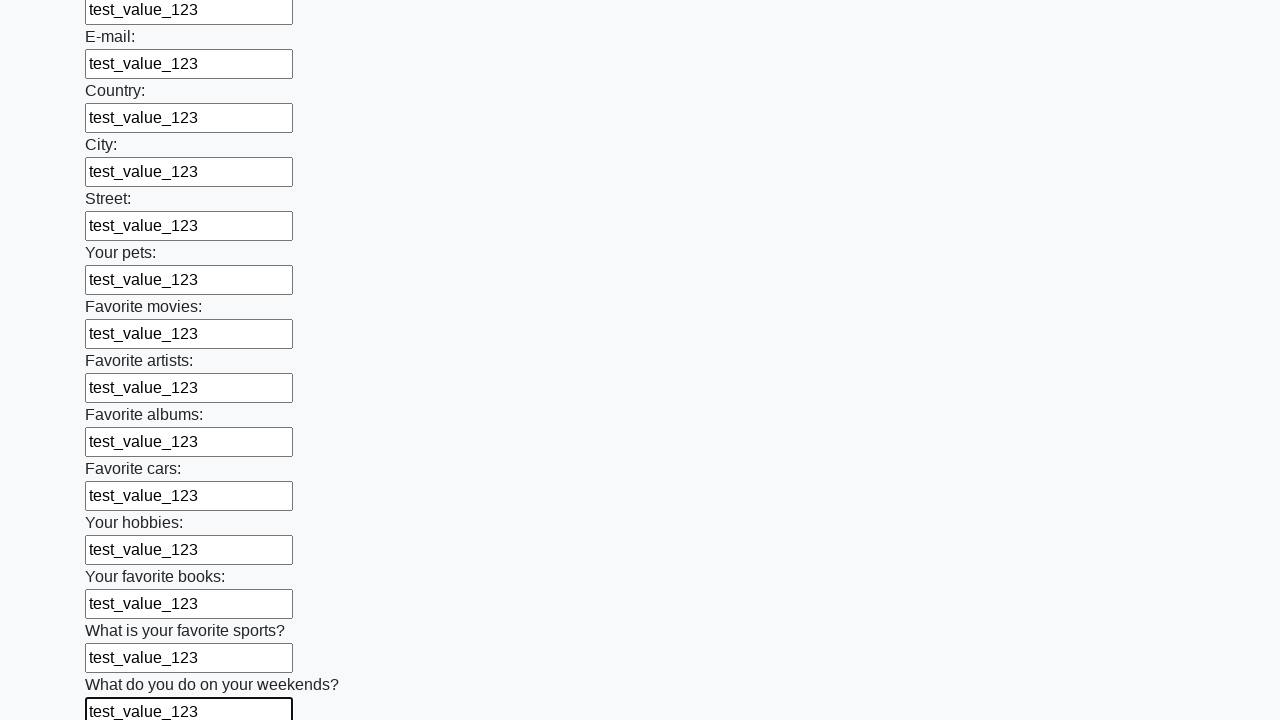

Filled text input field 16 with 'test_value_123' on input[type="text"] >> nth=15
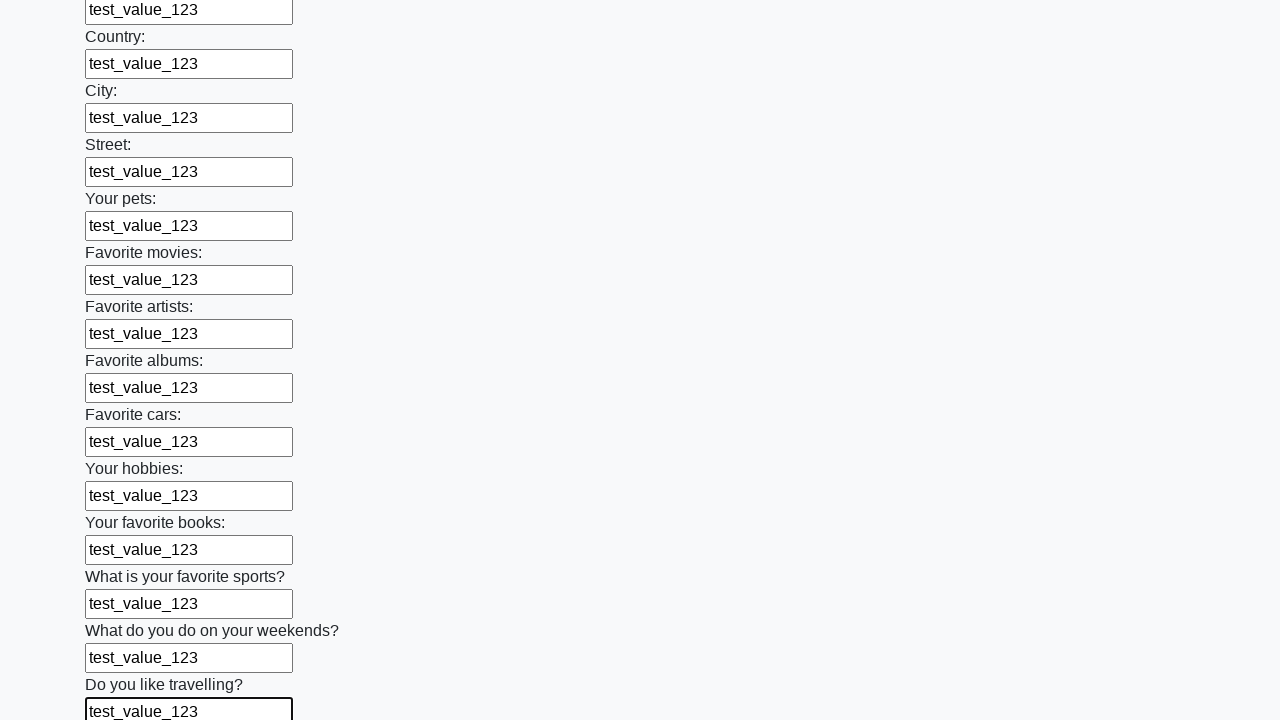

Filled text input field 17 with 'test_value_123' on input[type="text"] >> nth=16
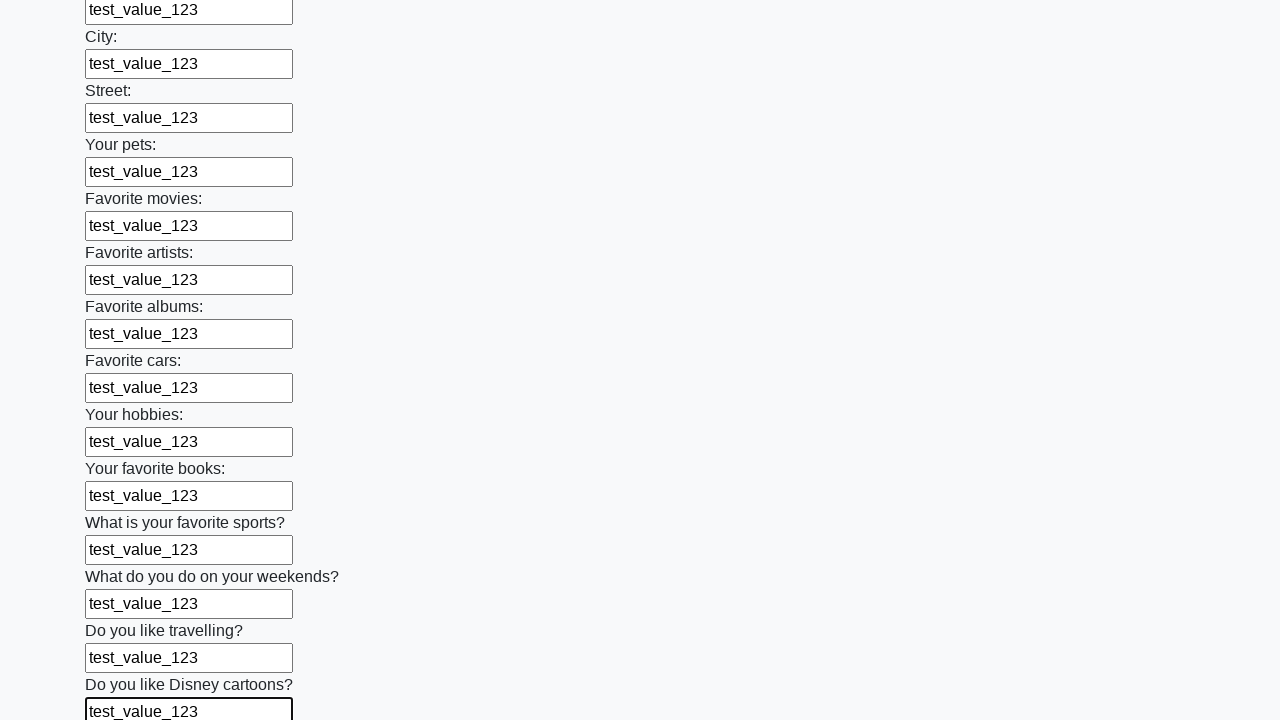

Filled text input field 18 with 'test_value_123' on input[type="text"] >> nth=17
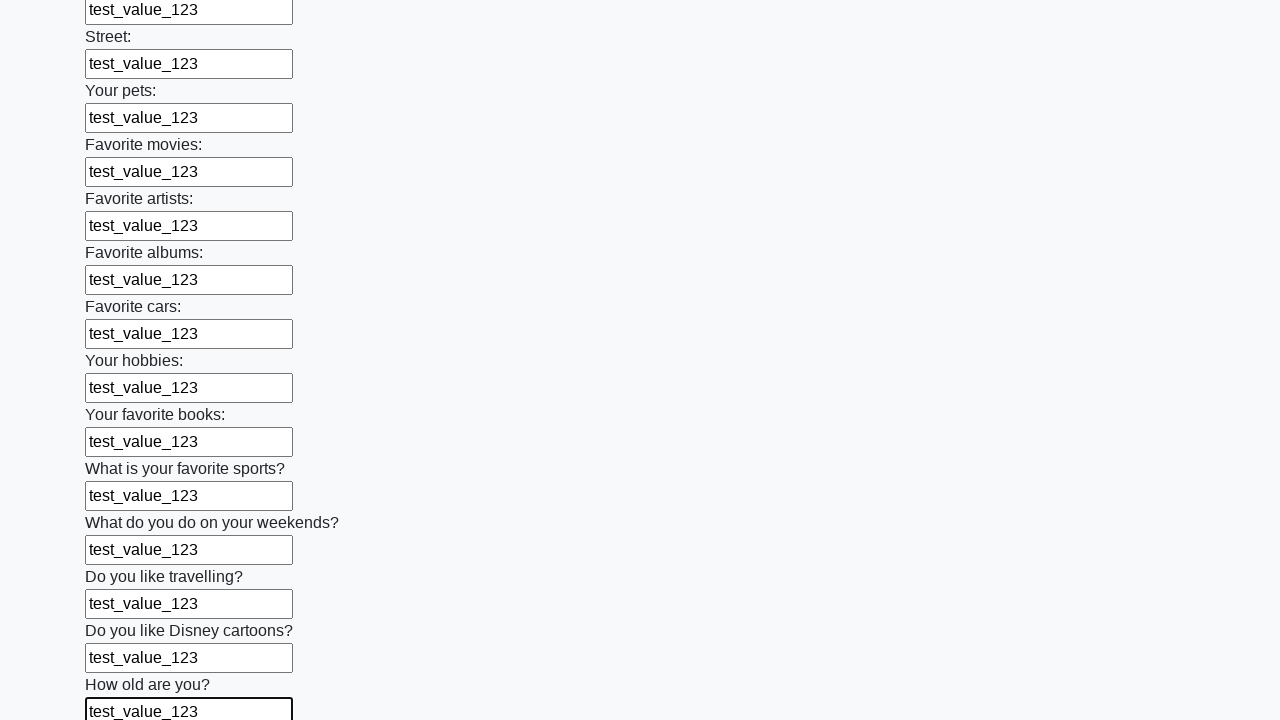

Filled text input field 19 with 'test_value_123' on input[type="text"] >> nth=18
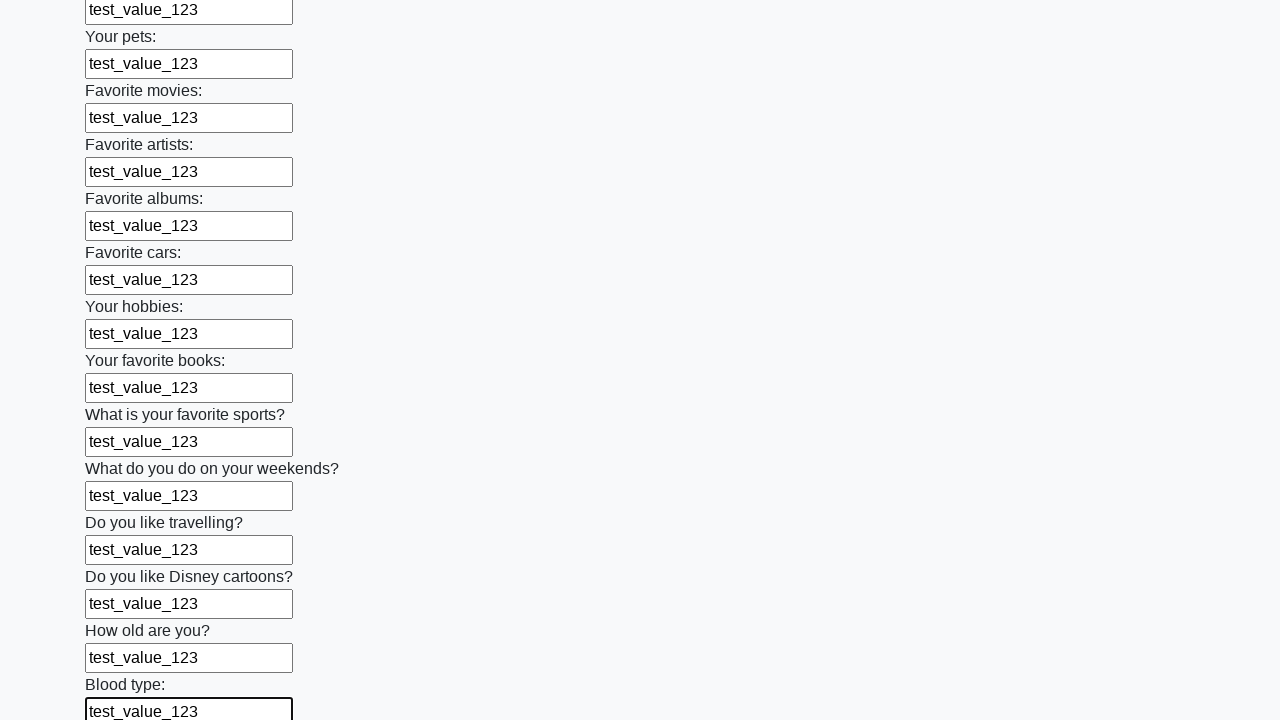

Filled text input field 20 with 'test_value_123' on input[type="text"] >> nth=19
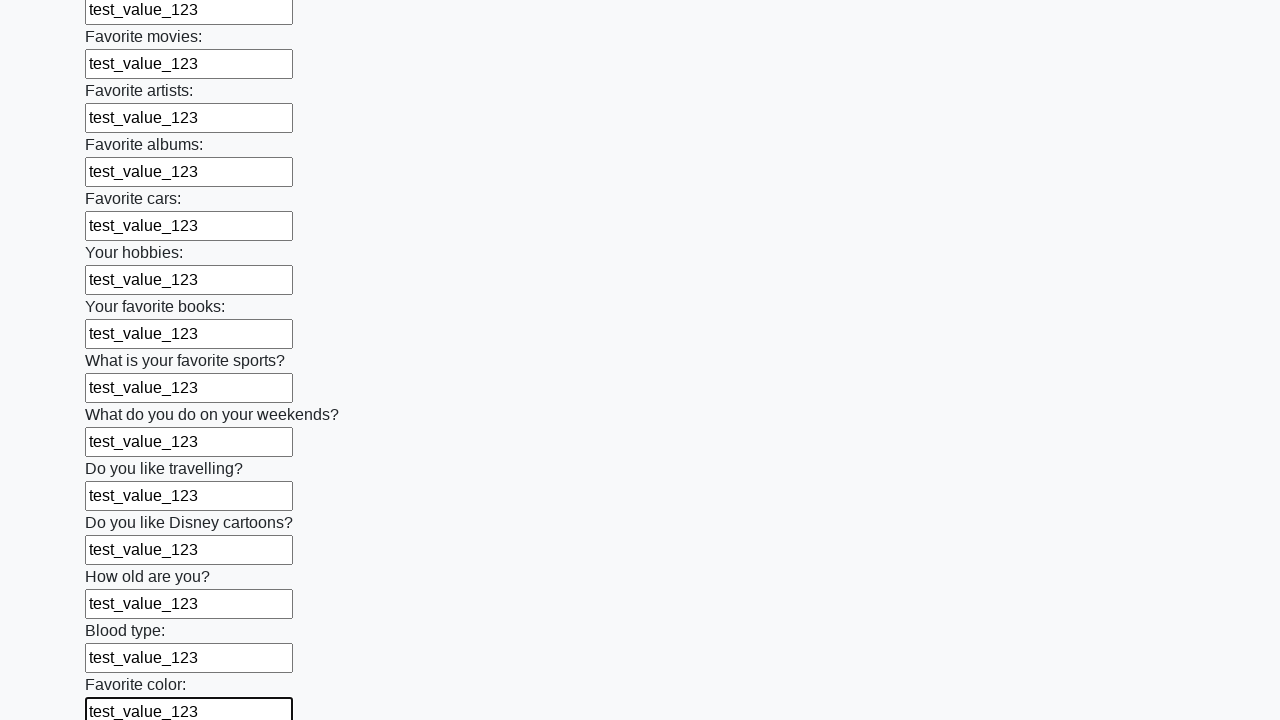

Filled text input field 21 with 'test_value_123' on input[type="text"] >> nth=20
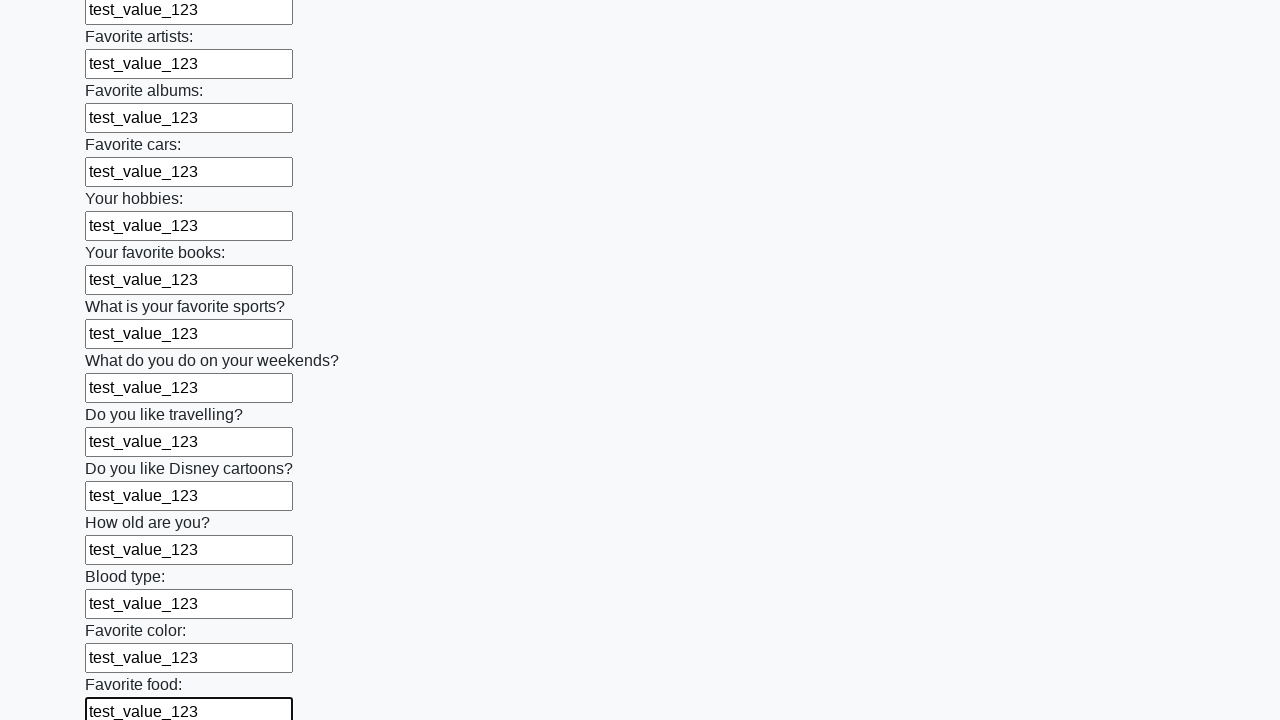

Filled text input field 22 with 'test_value_123' on input[type="text"] >> nth=21
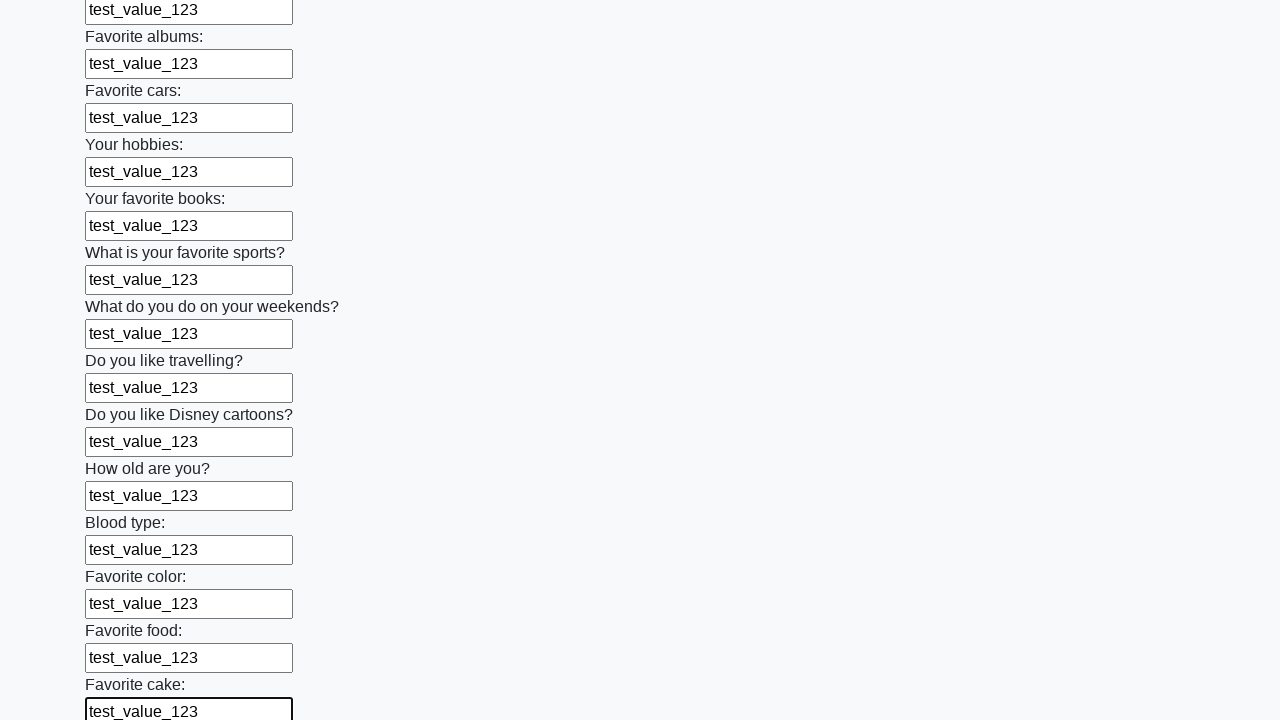

Filled text input field 23 with 'test_value_123' on input[type="text"] >> nth=22
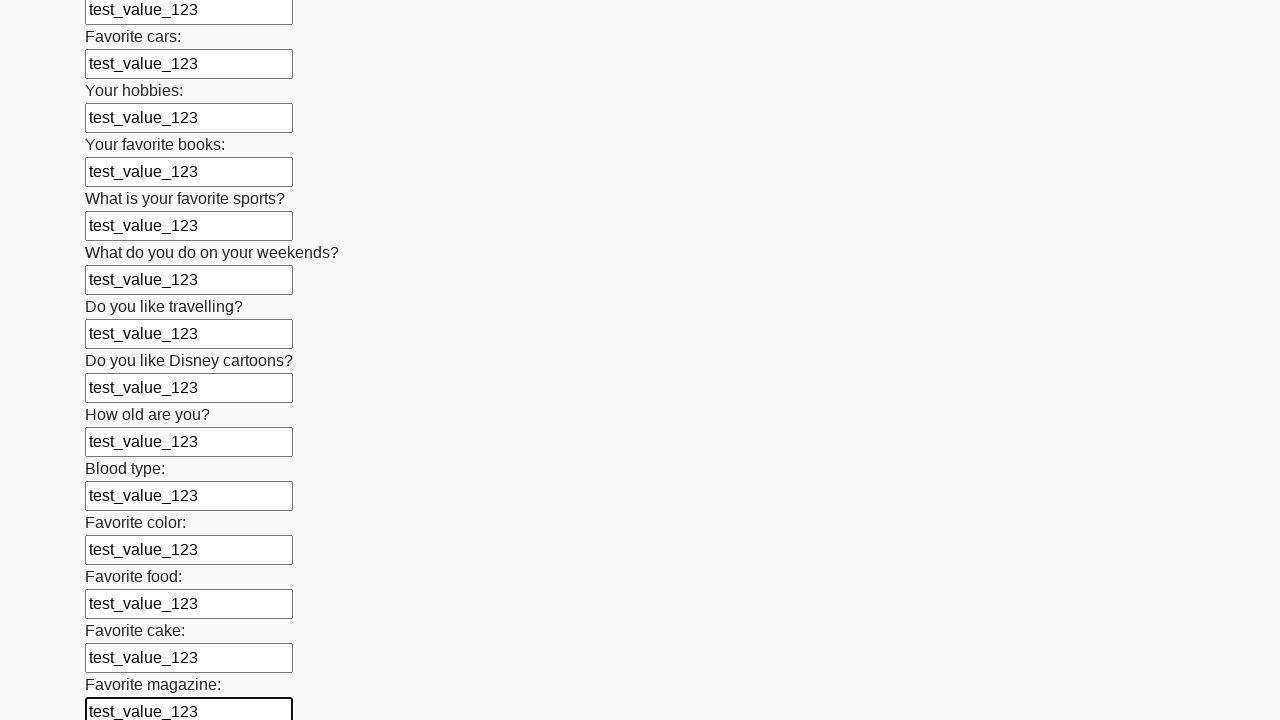

Filled text input field 24 with 'test_value_123' on input[type="text"] >> nth=23
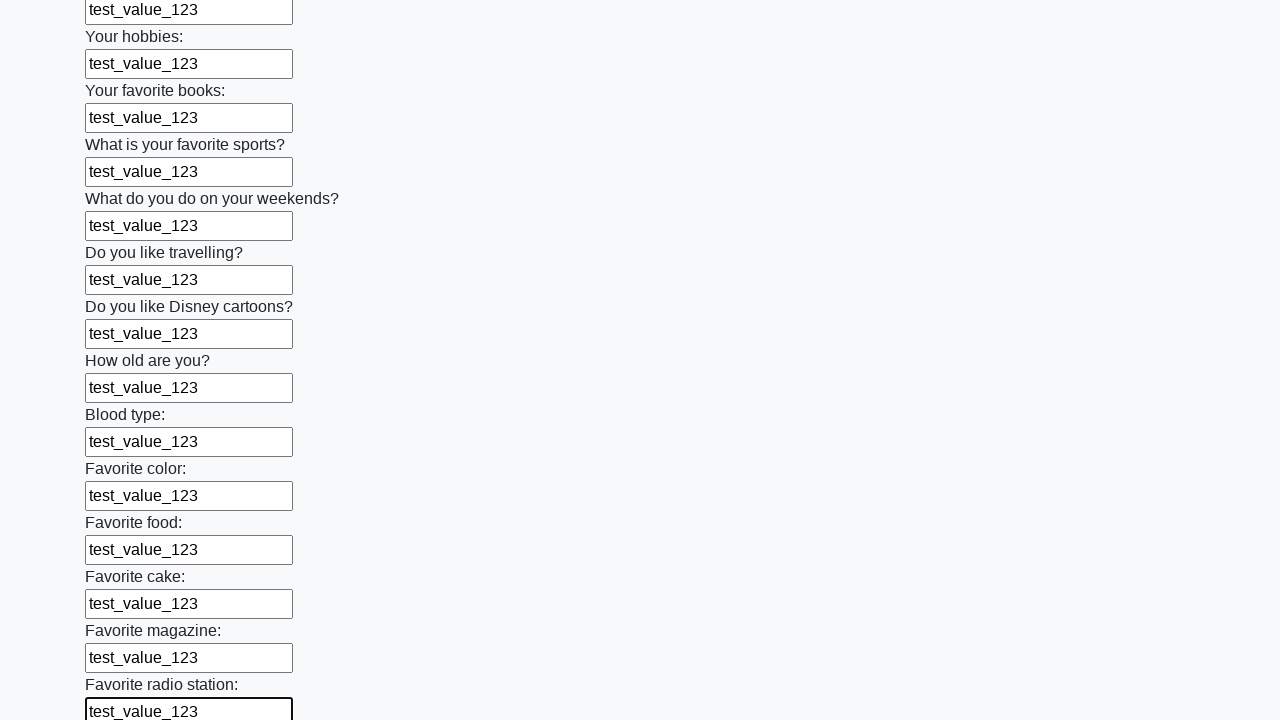

Filled text input field 25 with 'test_value_123' on input[type="text"] >> nth=24
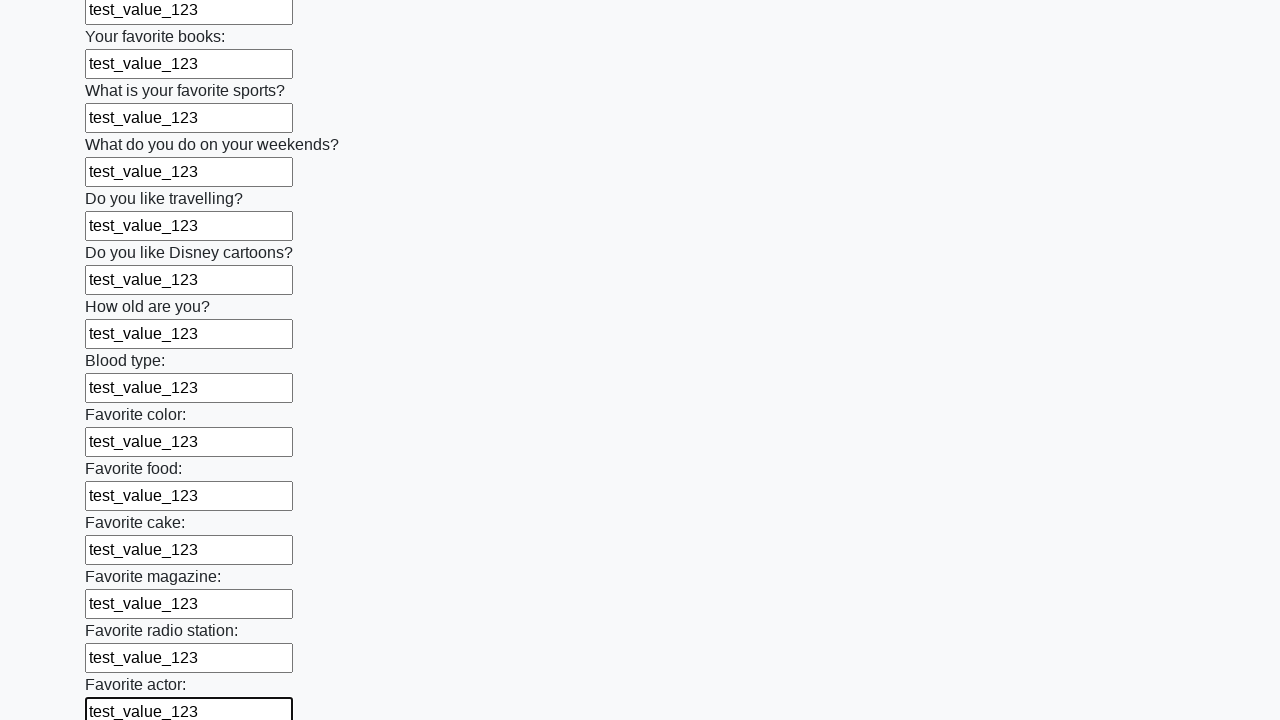

Filled text input field 26 with 'test_value_123' on input[type="text"] >> nth=25
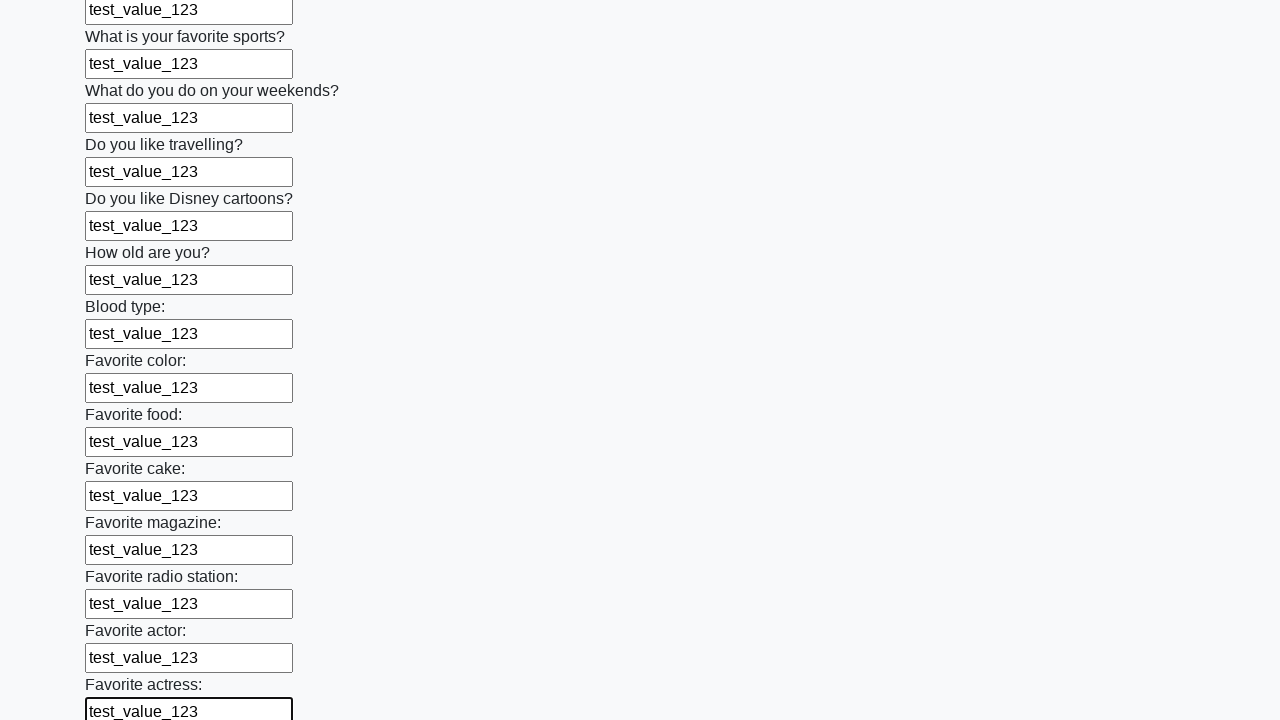

Filled text input field 27 with 'test_value_123' on input[type="text"] >> nth=26
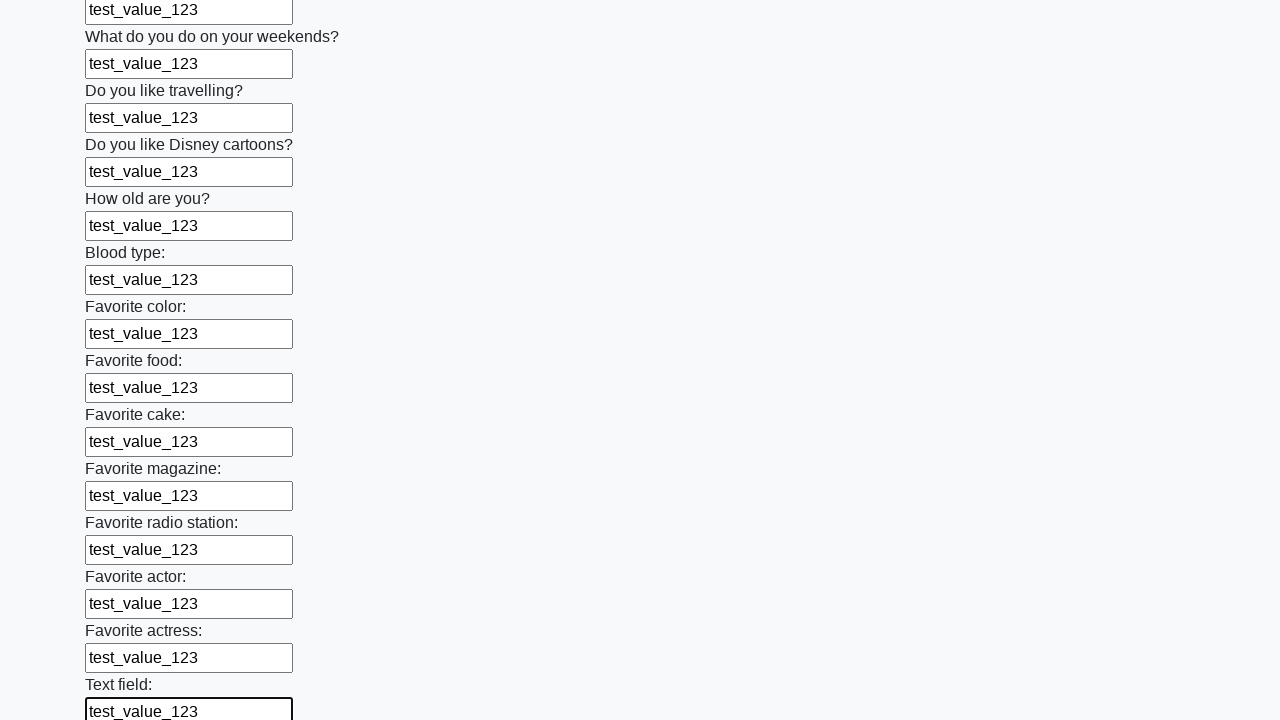

Filled text input field 28 with 'test_value_123' on input[type="text"] >> nth=27
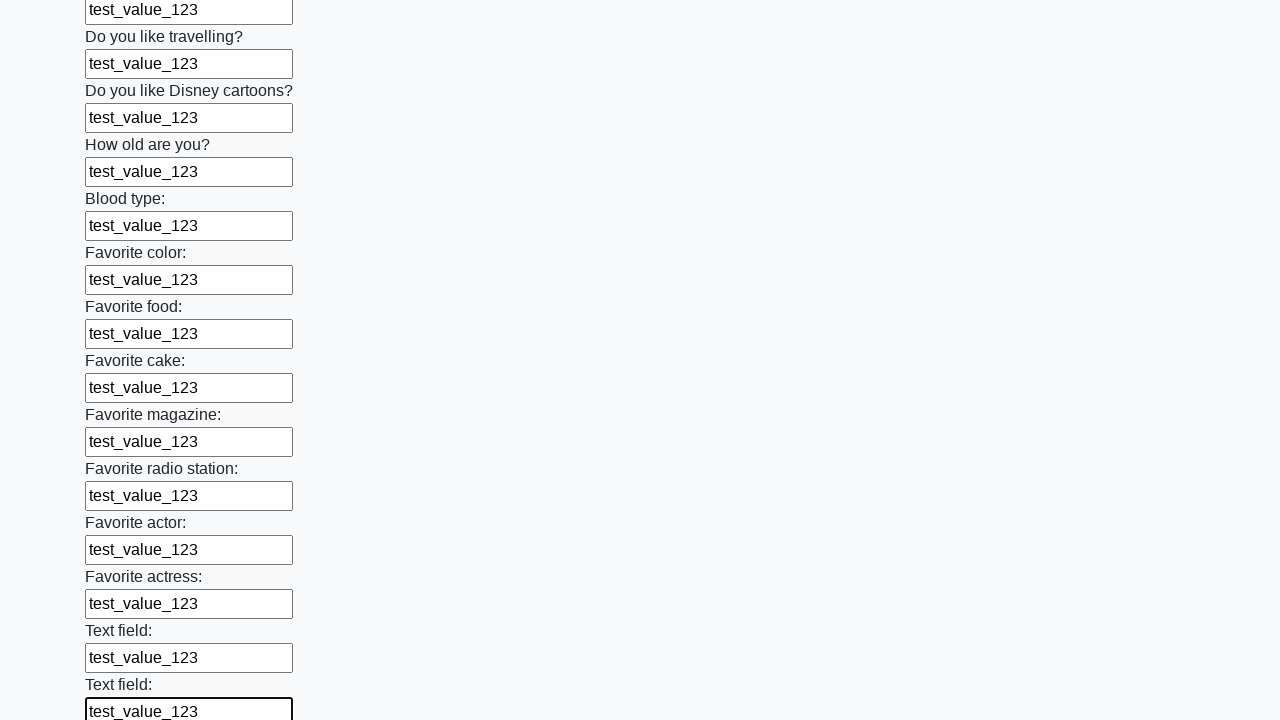

Filled text input field 29 with 'test_value_123' on input[type="text"] >> nth=28
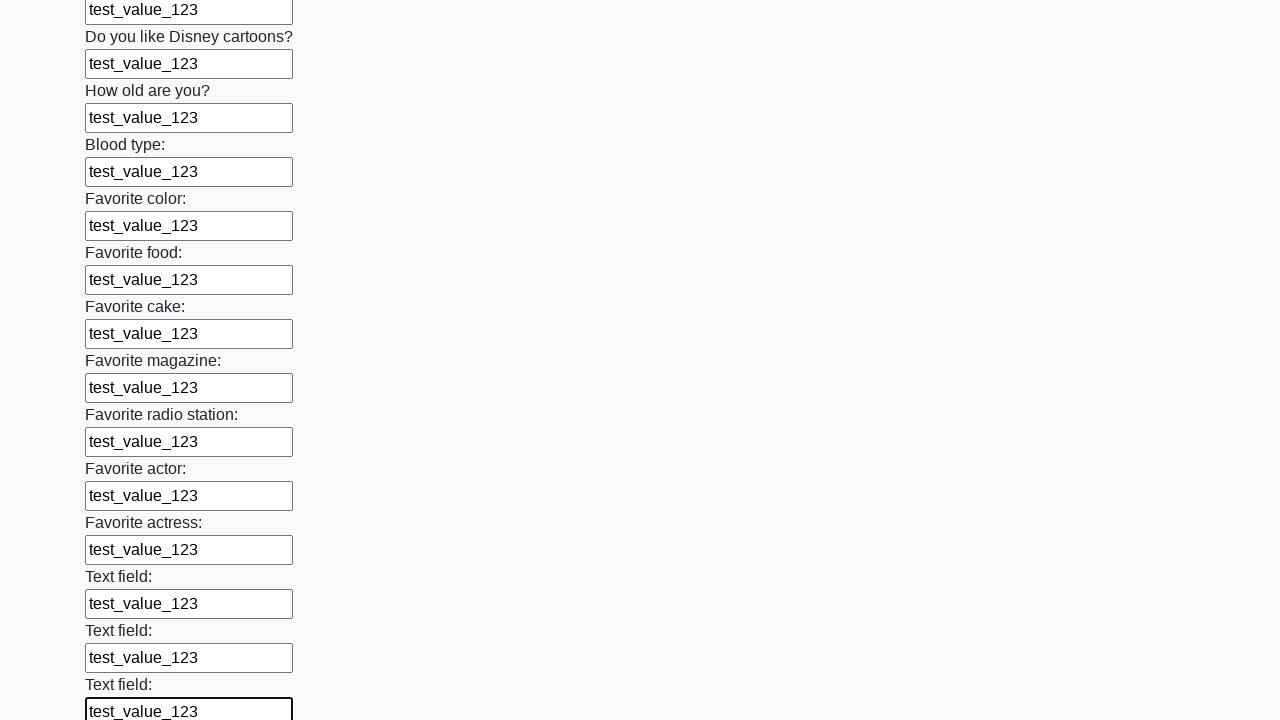

Filled text input field 30 with 'test_value_123' on input[type="text"] >> nth=29
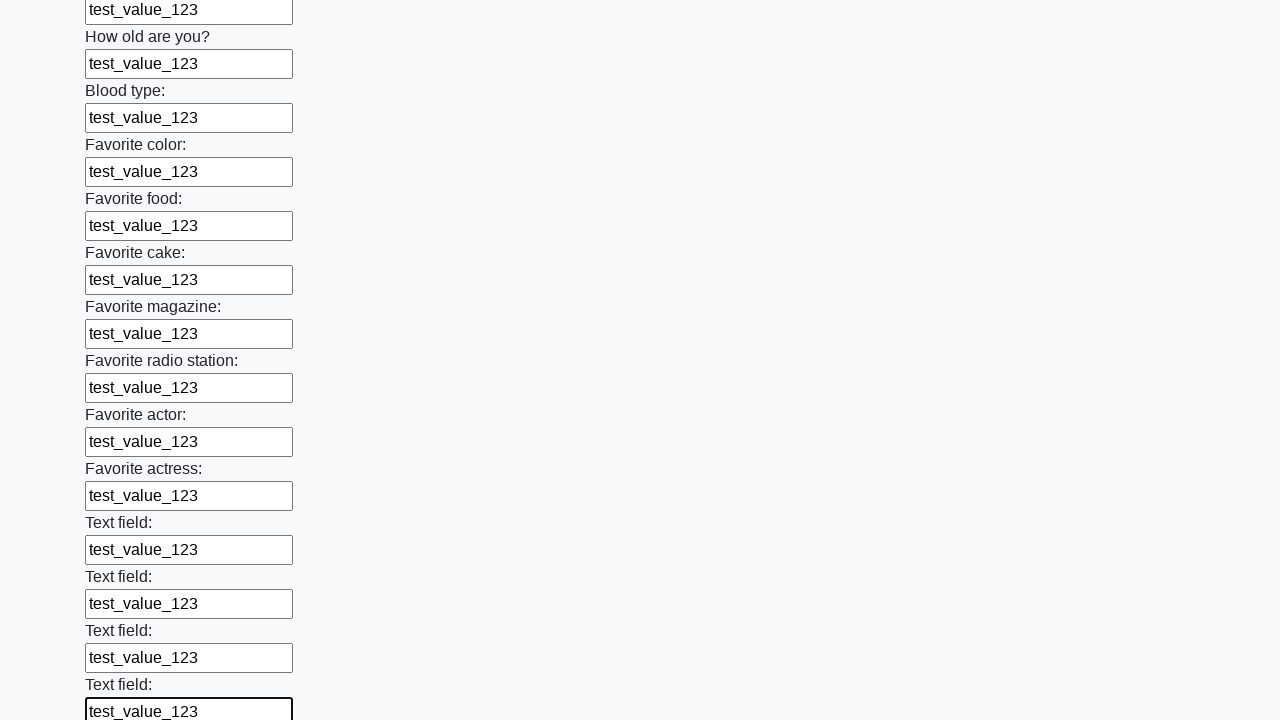

Filled text input field 31 with 'test_value_123' on input[type="text"] >> nth=30
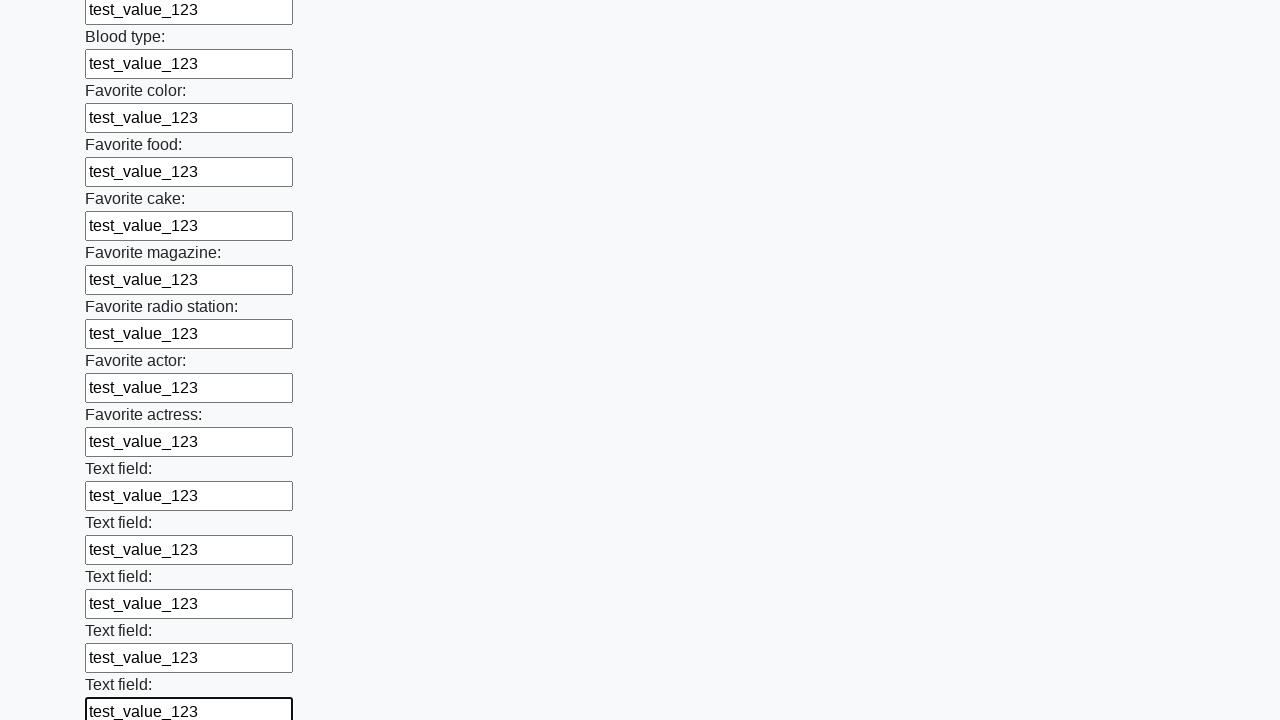

Filled text input field 32 with 'test_value_123' on input[type="text"] >> nth=31
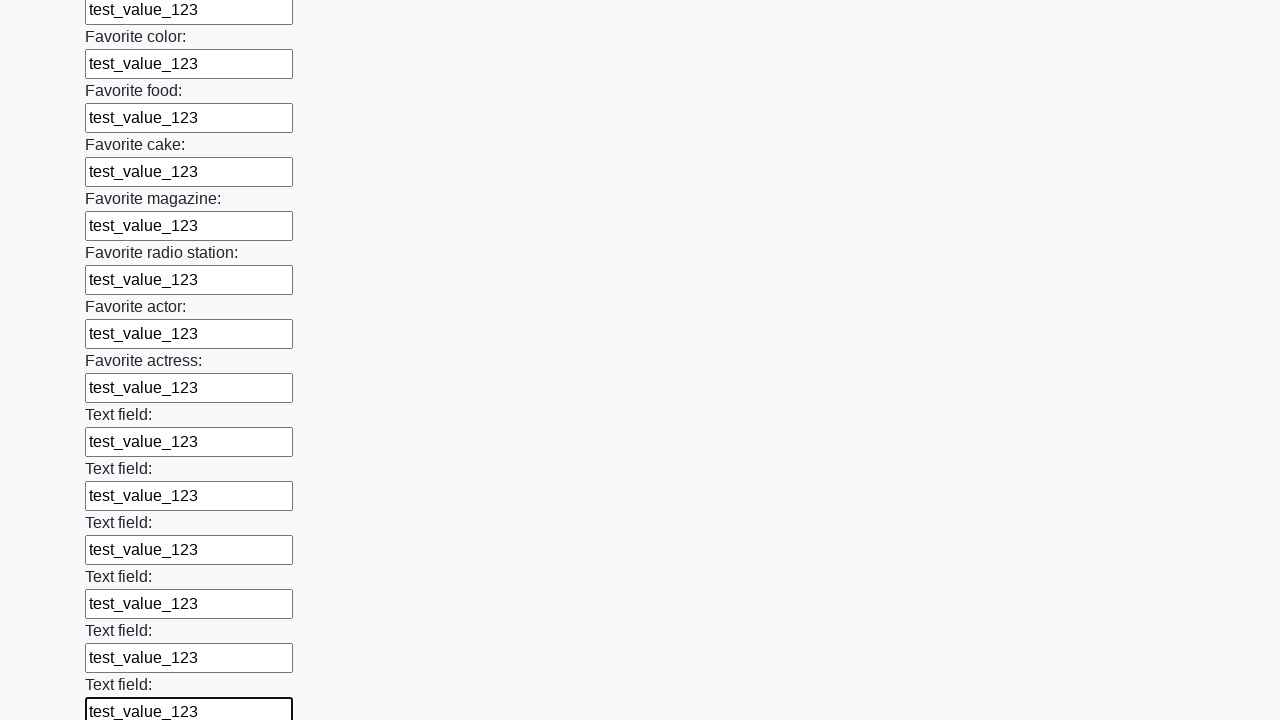

Filled text input field 33 with 'test_value_123' on input[type="text"] >> nth=32
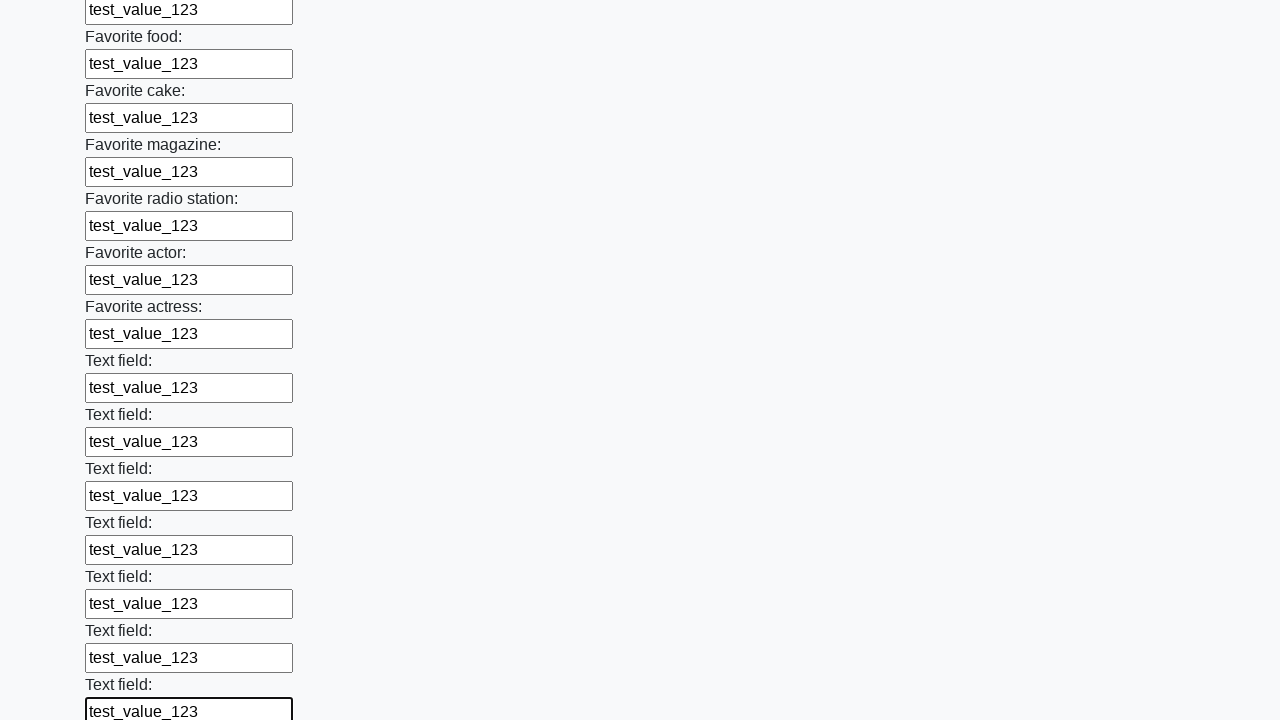

Filled text input field 34 with 'test_value_123' on input[type="text"] >> nth=33
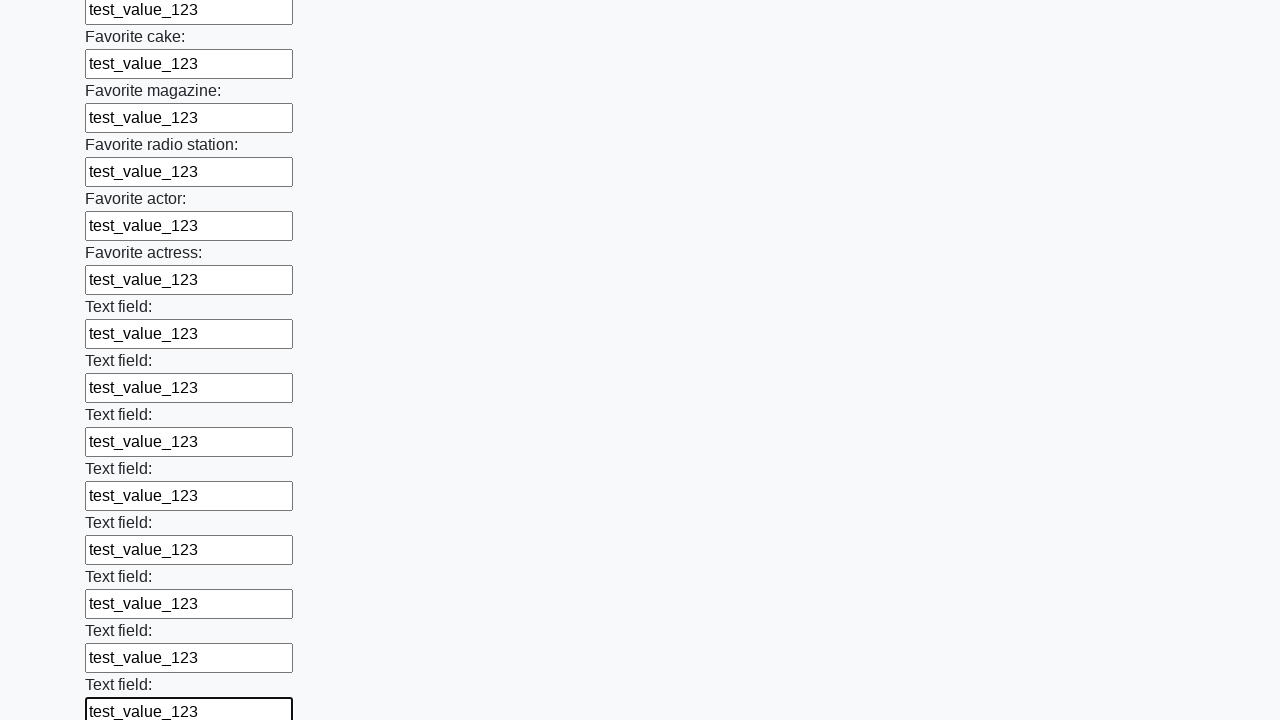

Filled text input field 35 with 'test_value_123' on input[type="text"] >> nth=34
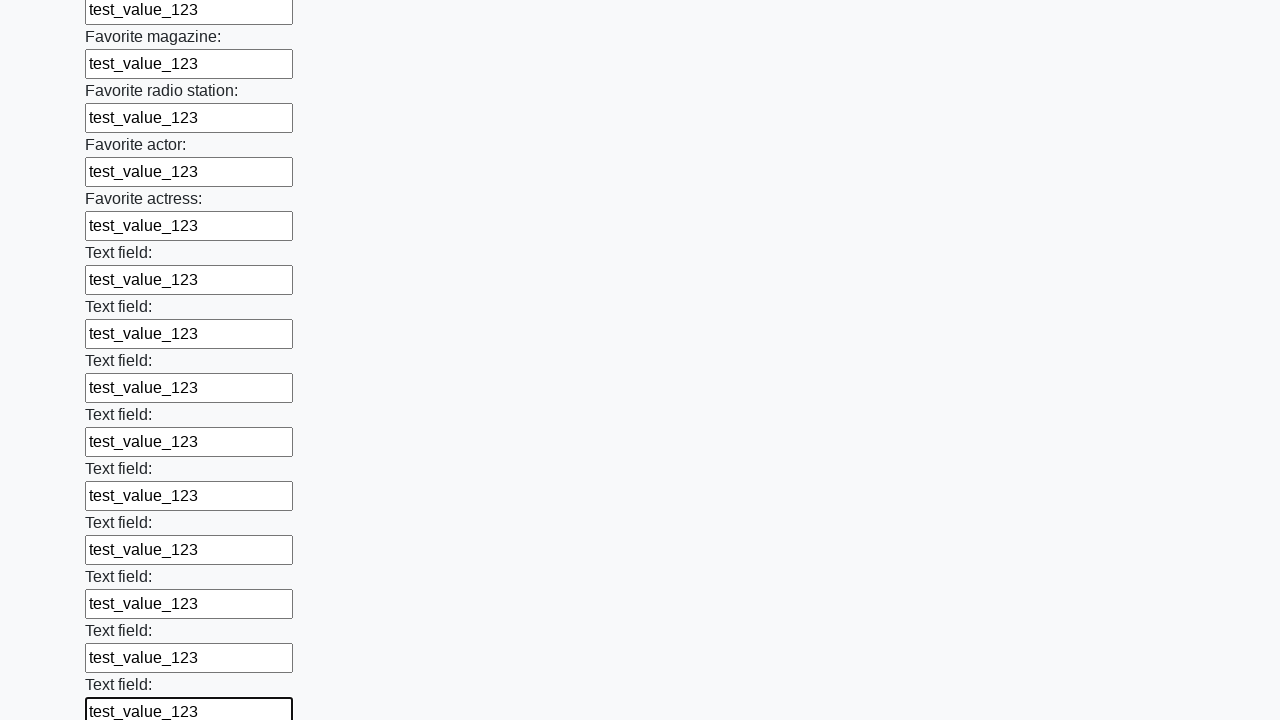

Filled text input field 36 with 'test_value_123' on input[type="text"] >> nth=35
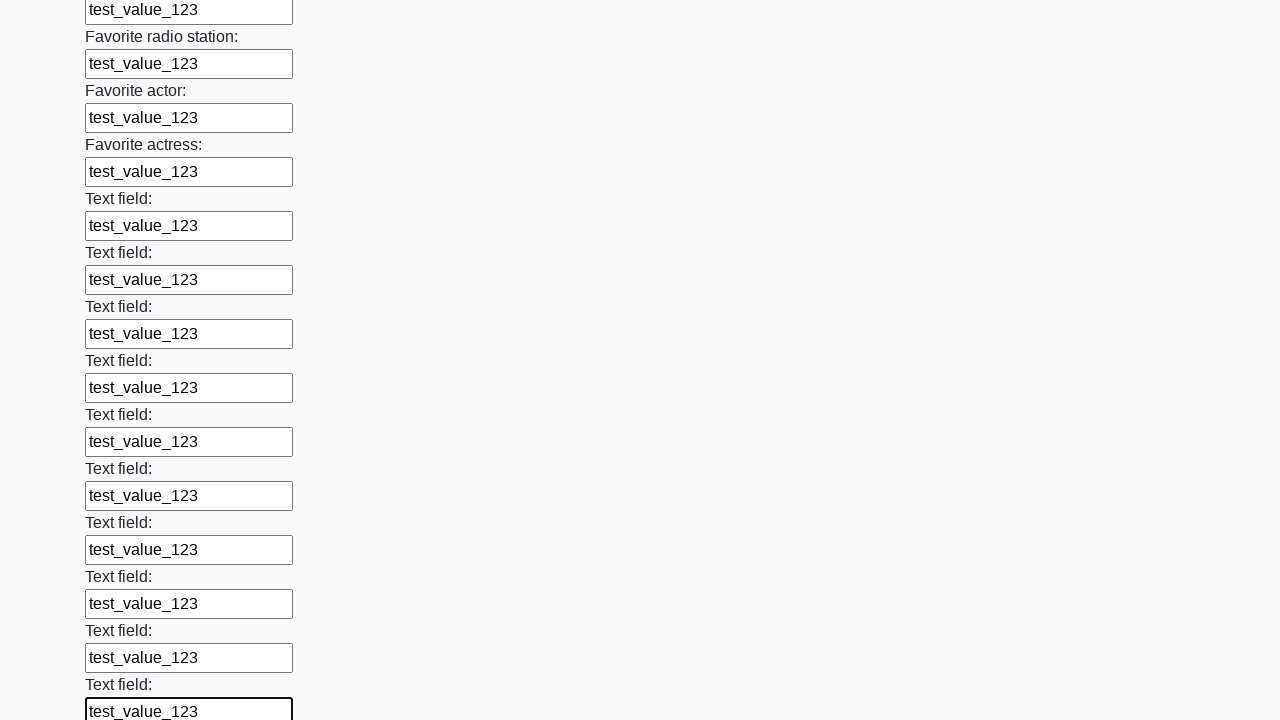

Filled text input field 37 with 'test_value_123' on input[type="text"] >> nth=36
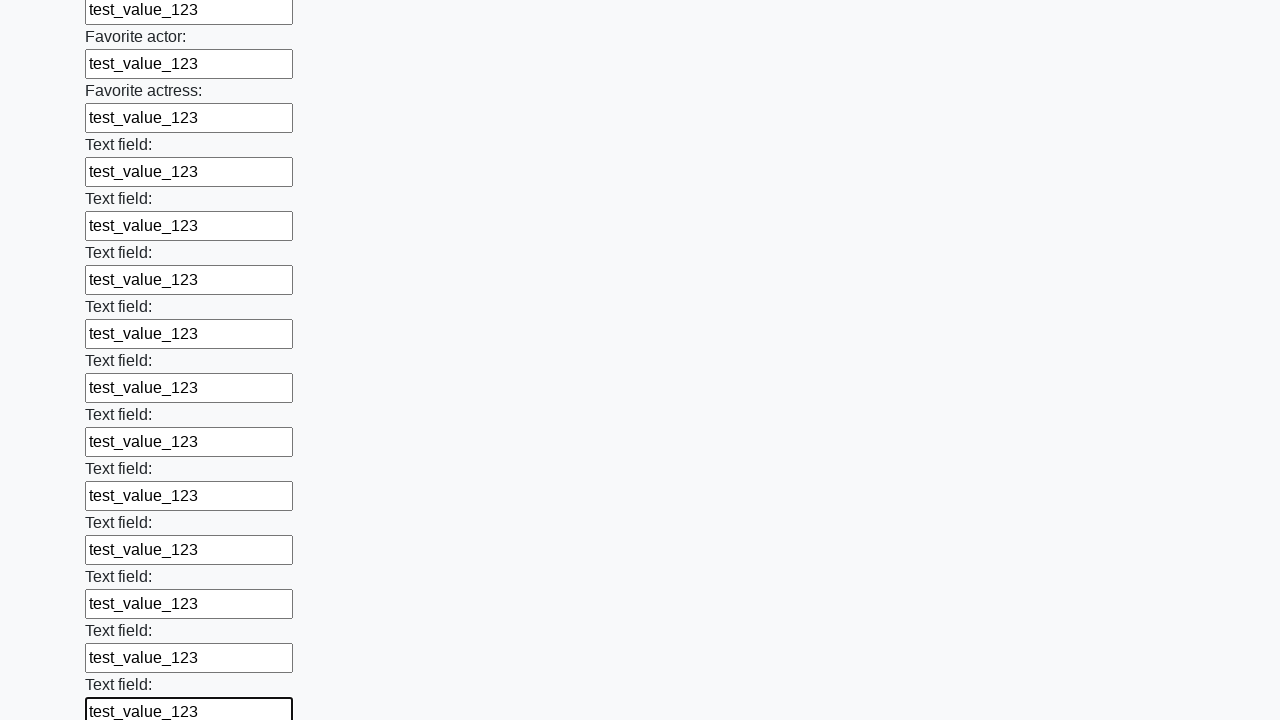

Filled text input field 38 with 'test_value_123' on input[type="text"] >> nth=37
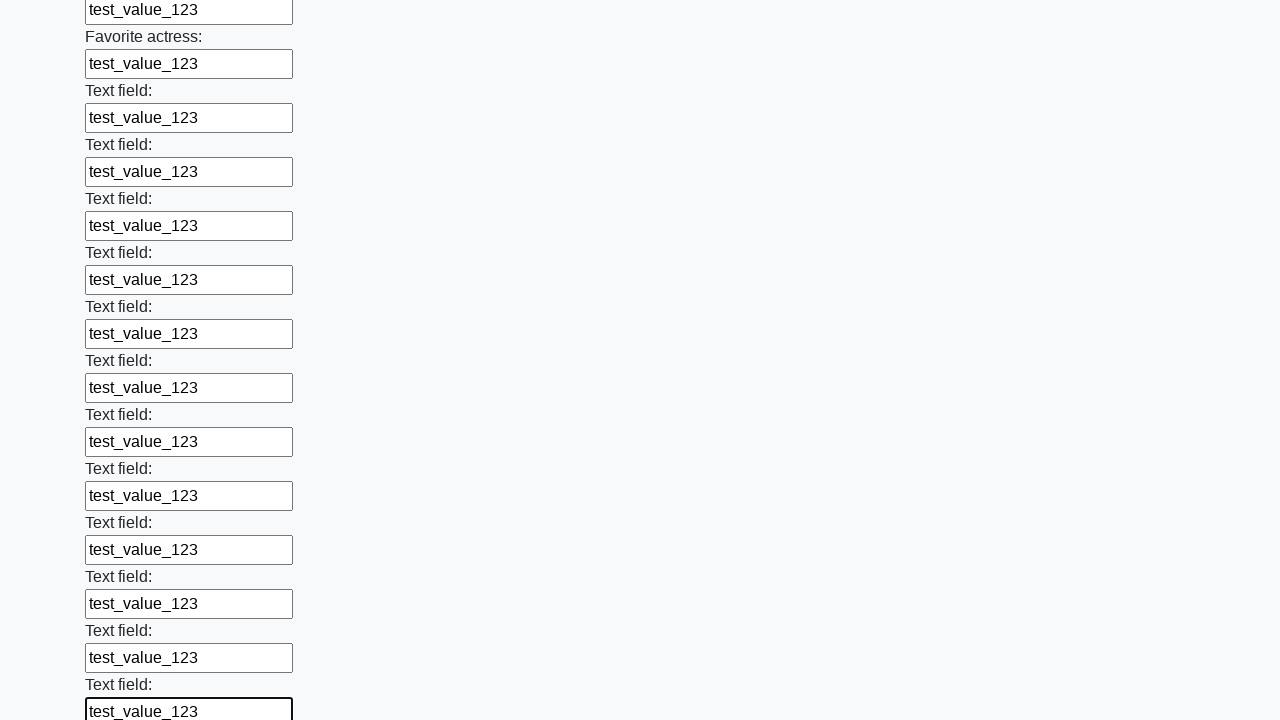

Filled text input field 39 with 'test_value_123' on input[type="text"] >> nth=38
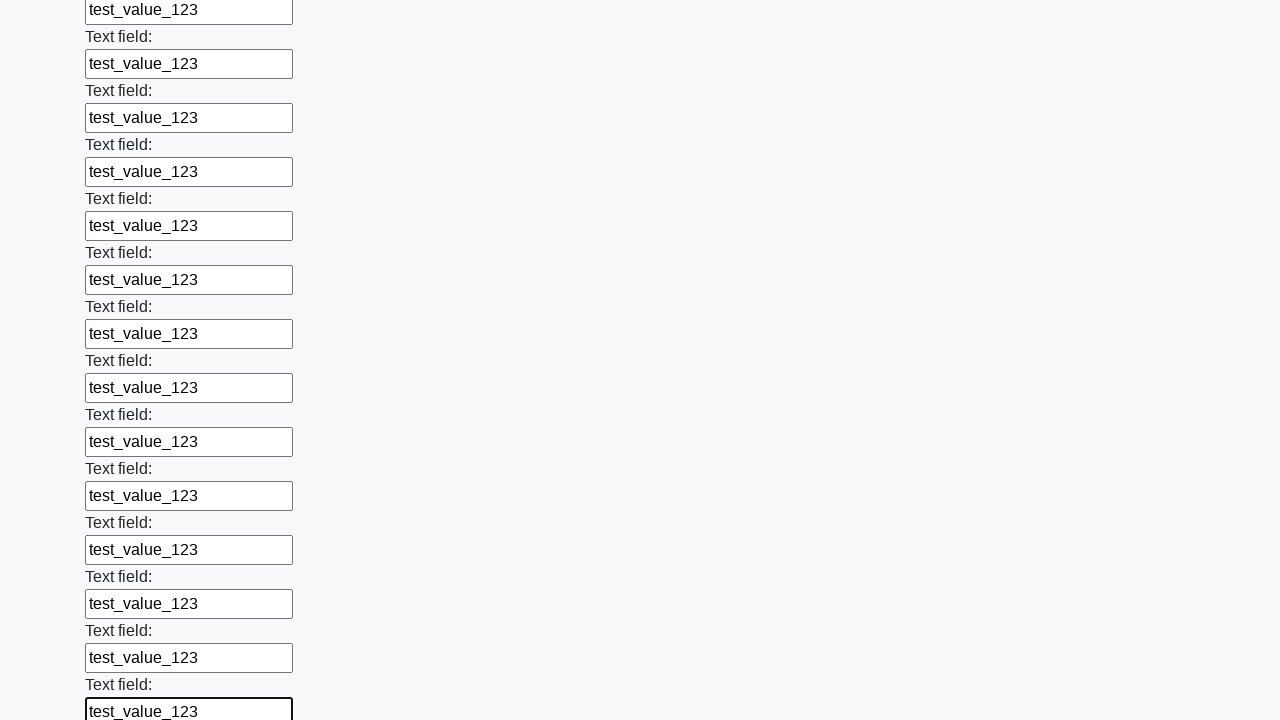

Filled text input field 40 with 'test_value_123' on input[type="text"] >> nth=39
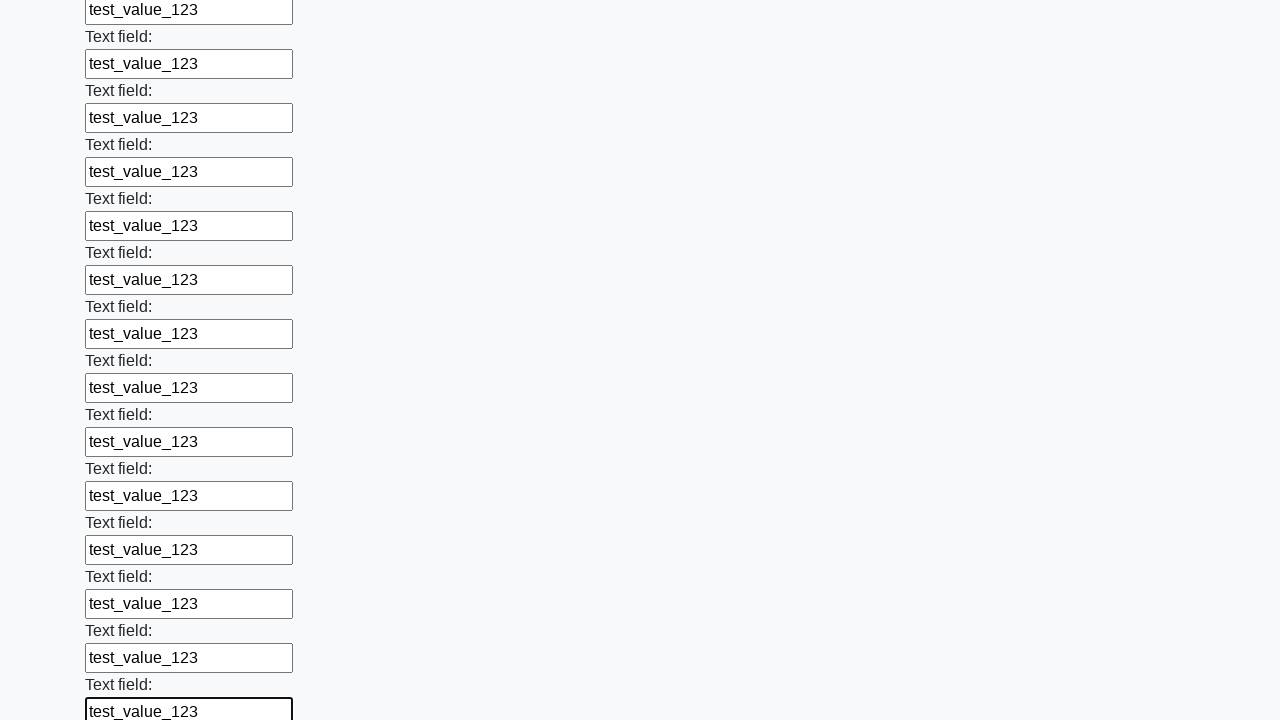

Filled text input field 41 with 'test_value_123' on input[type="text"] >> nth=40
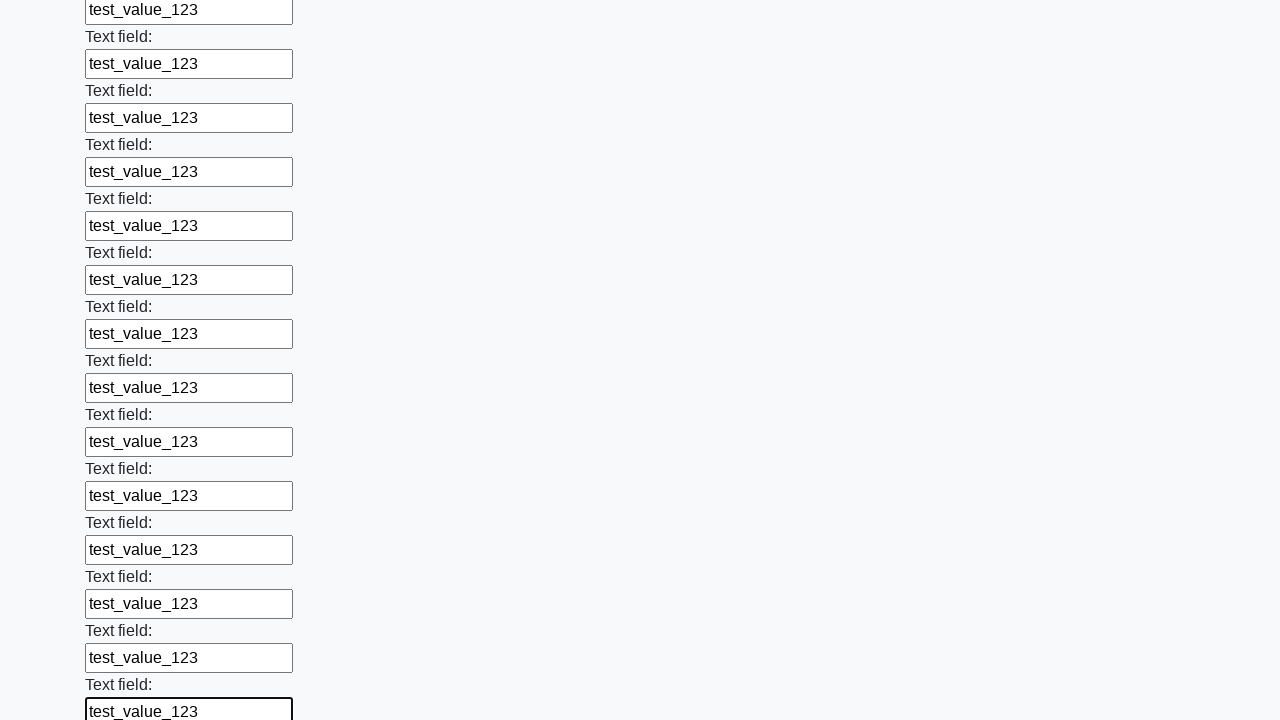

Filled text input field 42 with 'test_value_123' on input[type="text"] >> nth=41
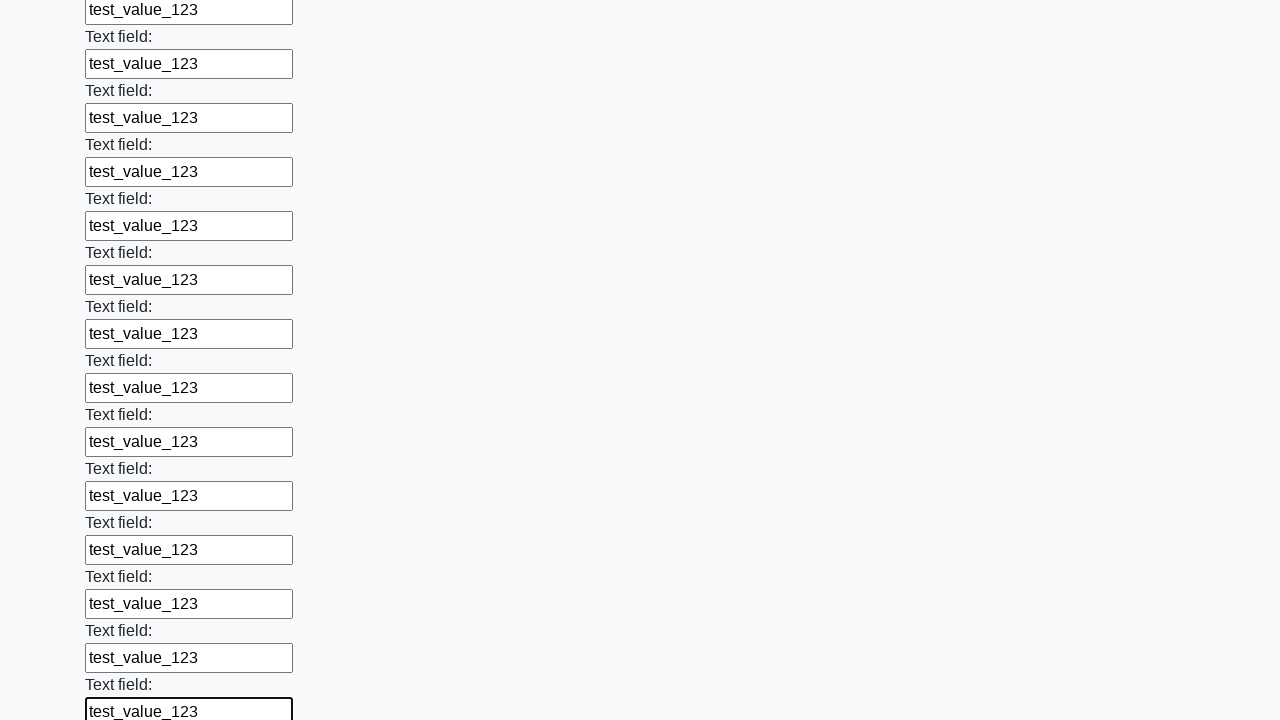

Filled text input field 43 with 'test_value_123' on input[type="text"] >> nth=42
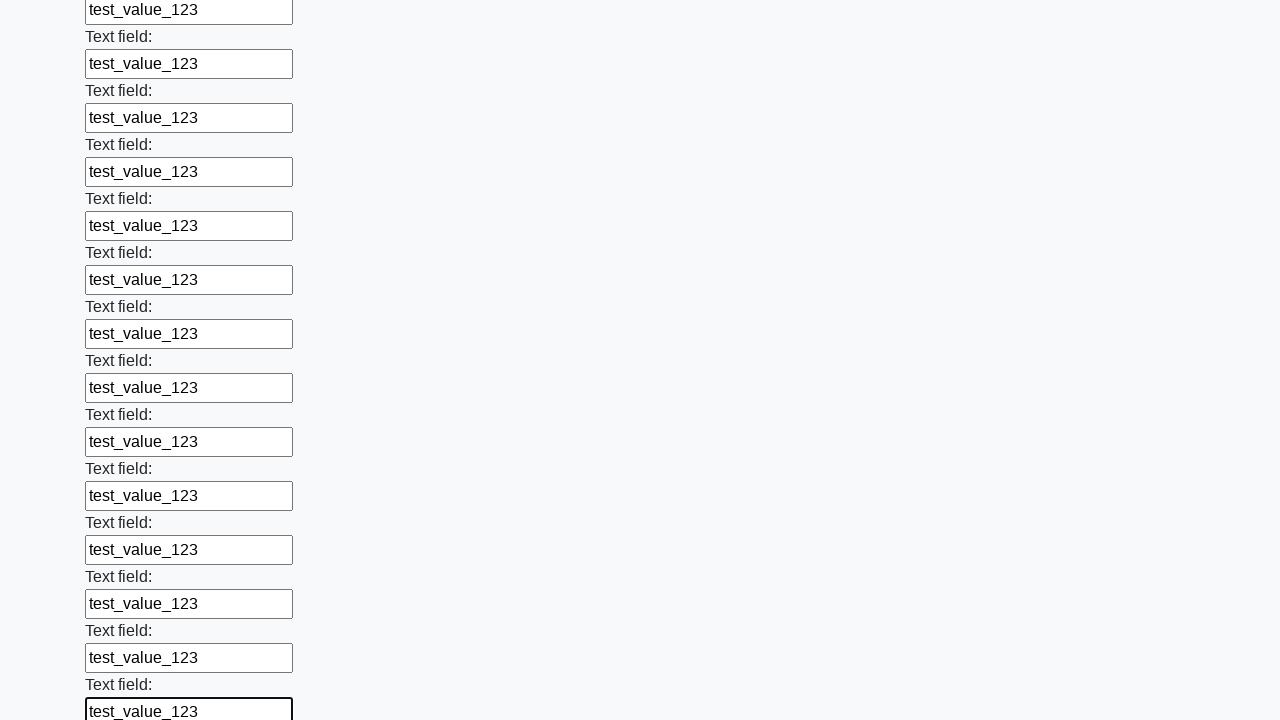

Filled text input field 44 with 'test_value_123' on input[type="text"] >> nth=43
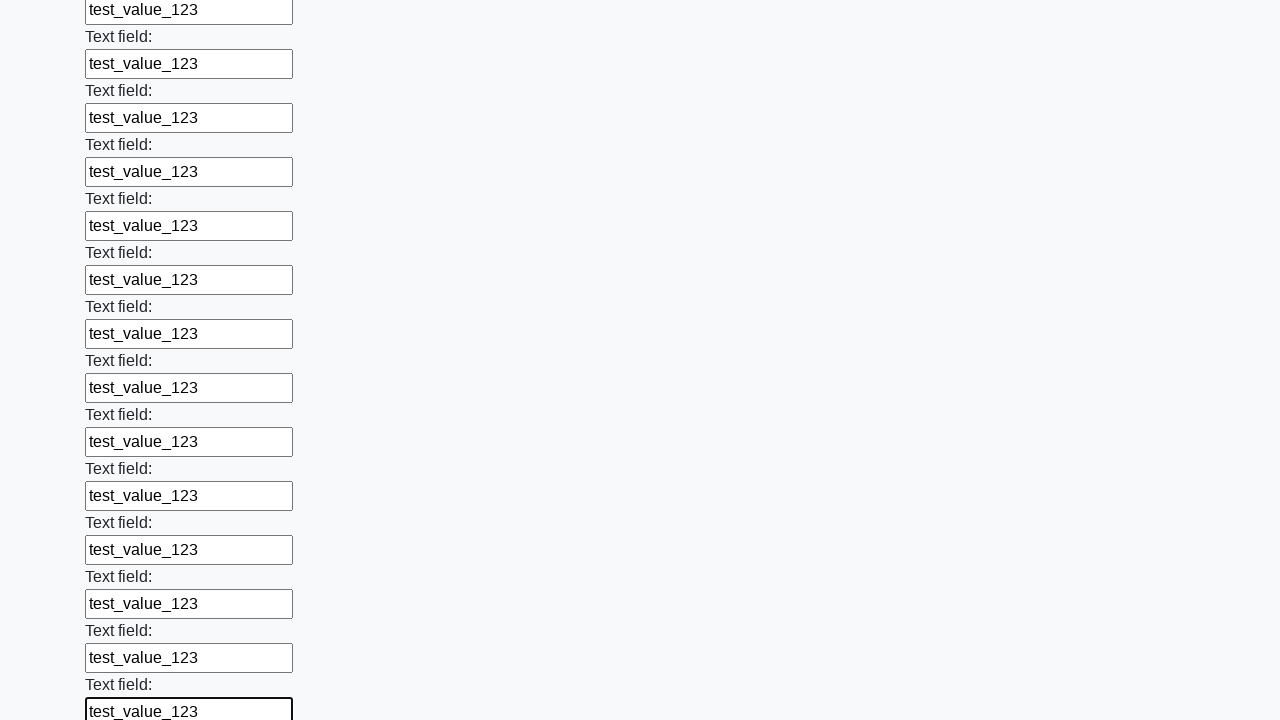

Filled text input field 45 with 'test_value_123' on input[type="text"] >> nth=44
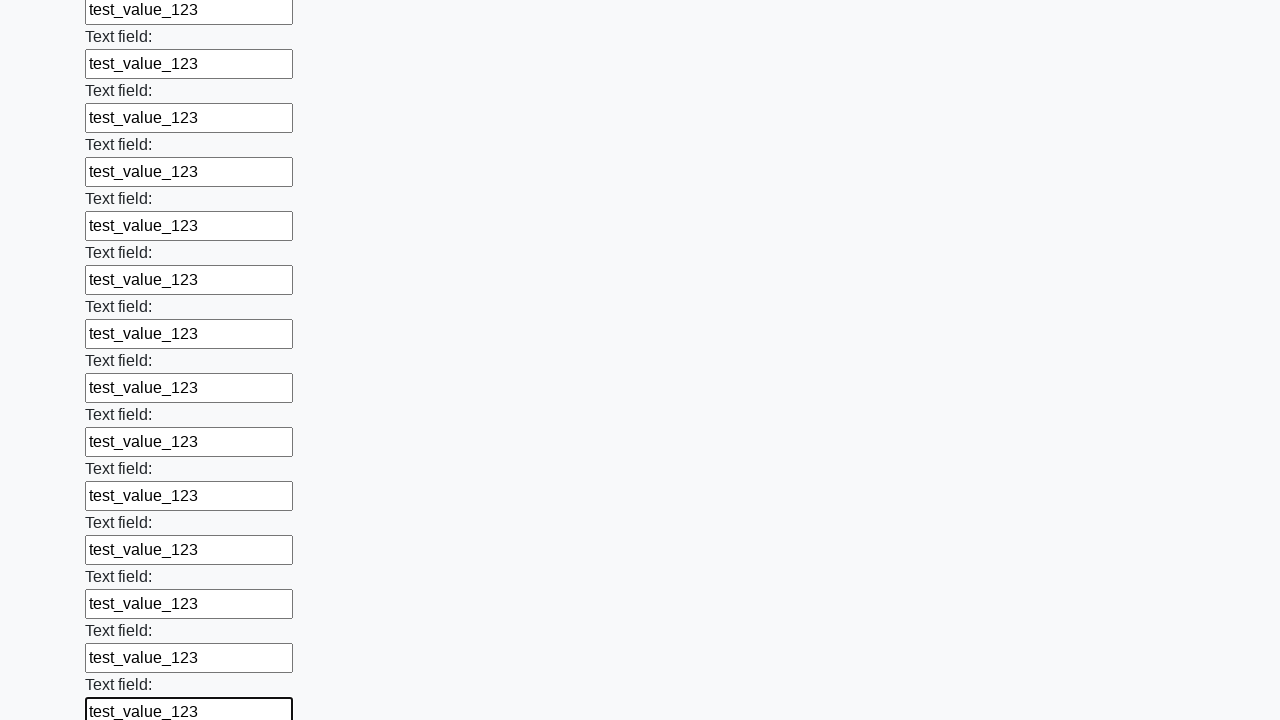

Filled text input field 46 with 'test_value_123' on input[type="text"] >> nth=45
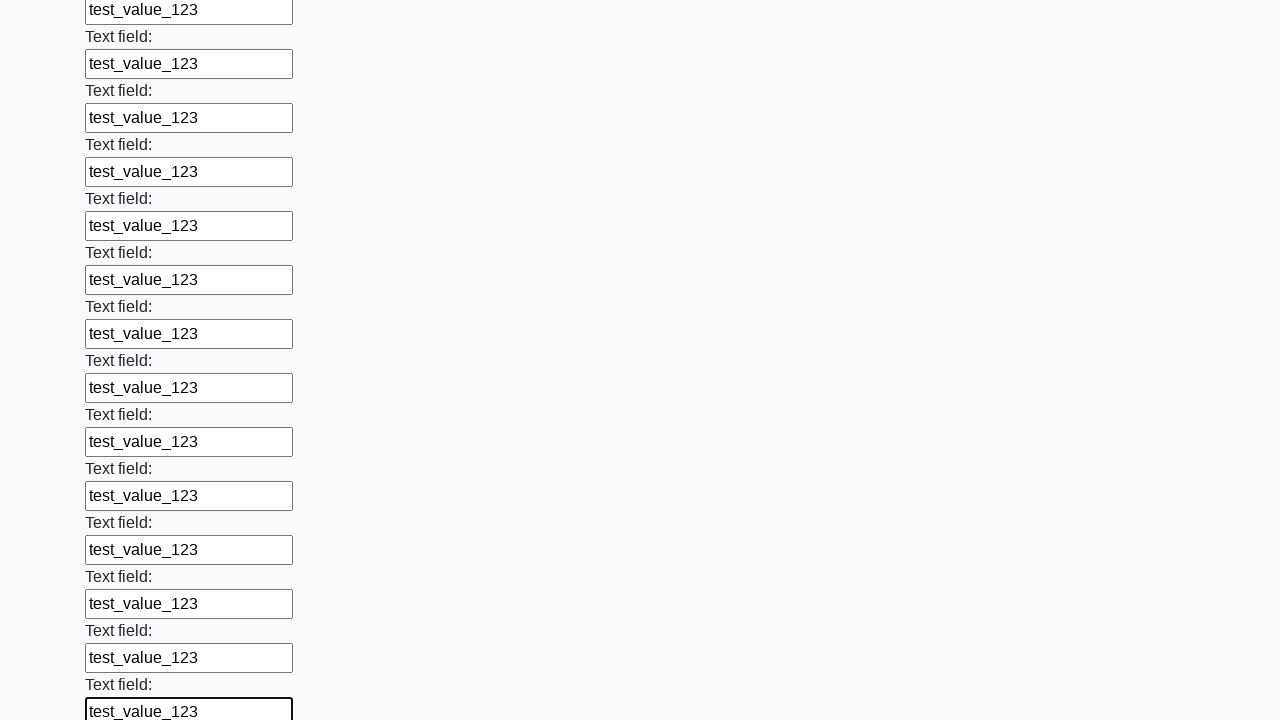

Filled text input field 47 with 'test_value_123' on input[type="text"] >> nth=46
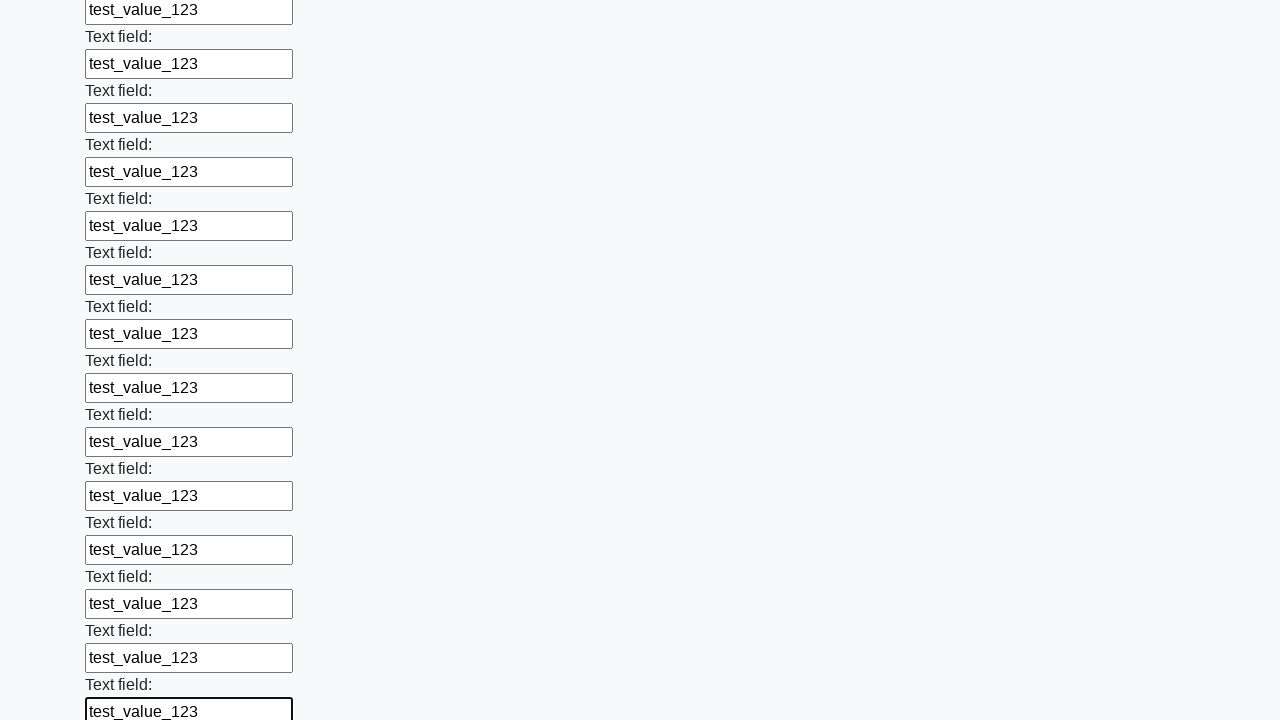

Filled text input field 48 with 'test_value_123' on input[type="text"] >> nth=47
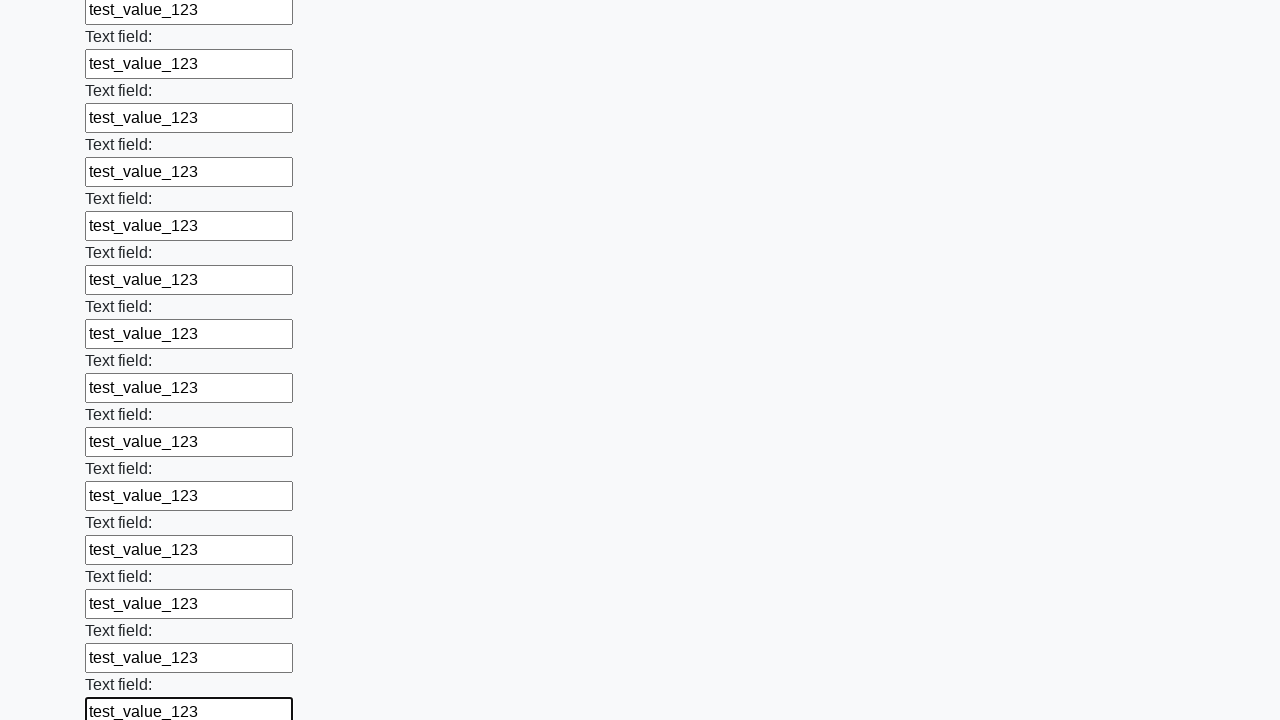

Filled text input field 49 with 'test_value_123' on input[type="text"] >> nth=48
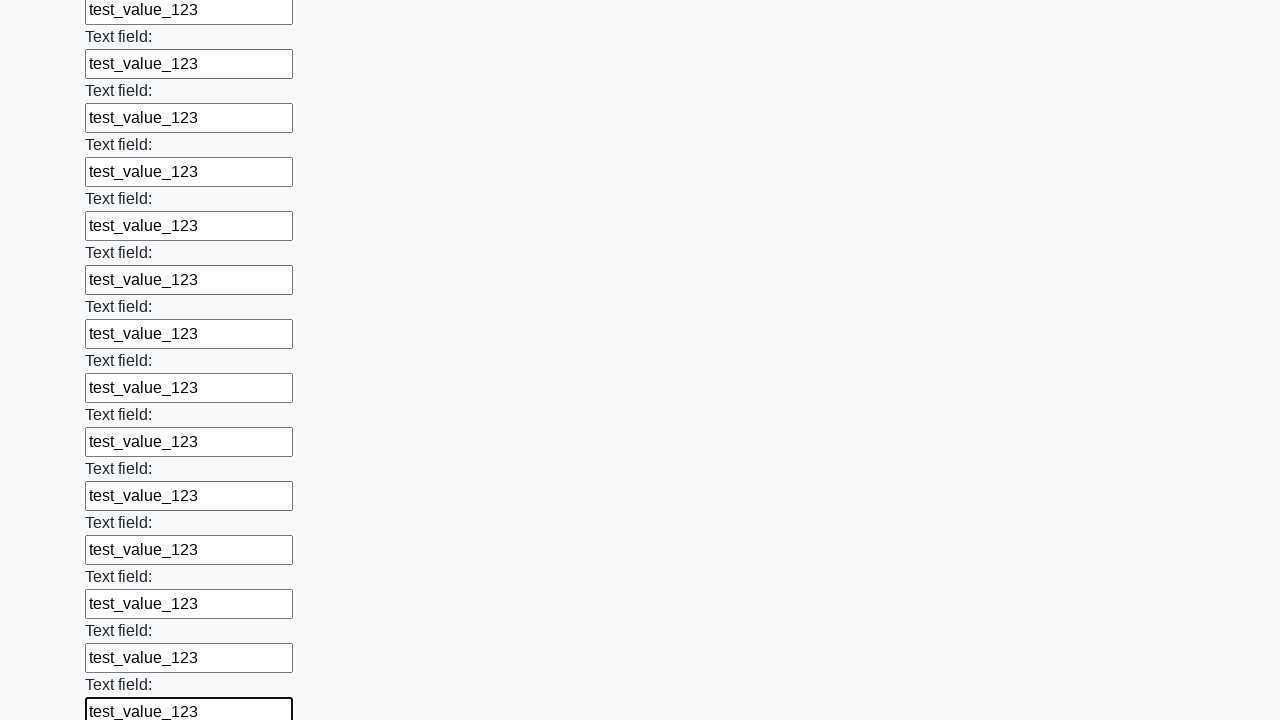

Filled text input field 50 with 'test_value_123' on input[type="text"] >> nth=49
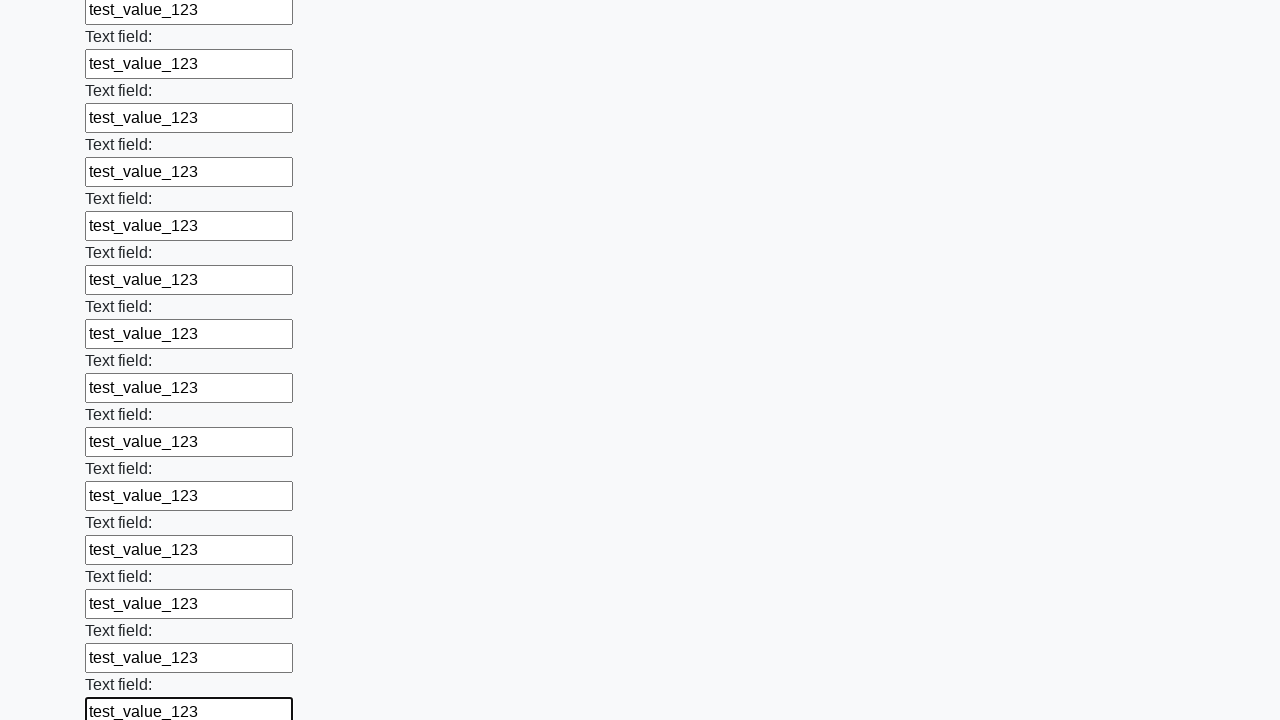

Filled text input field 51 with 'test_value_123' on input[type="text"] >> nth=50
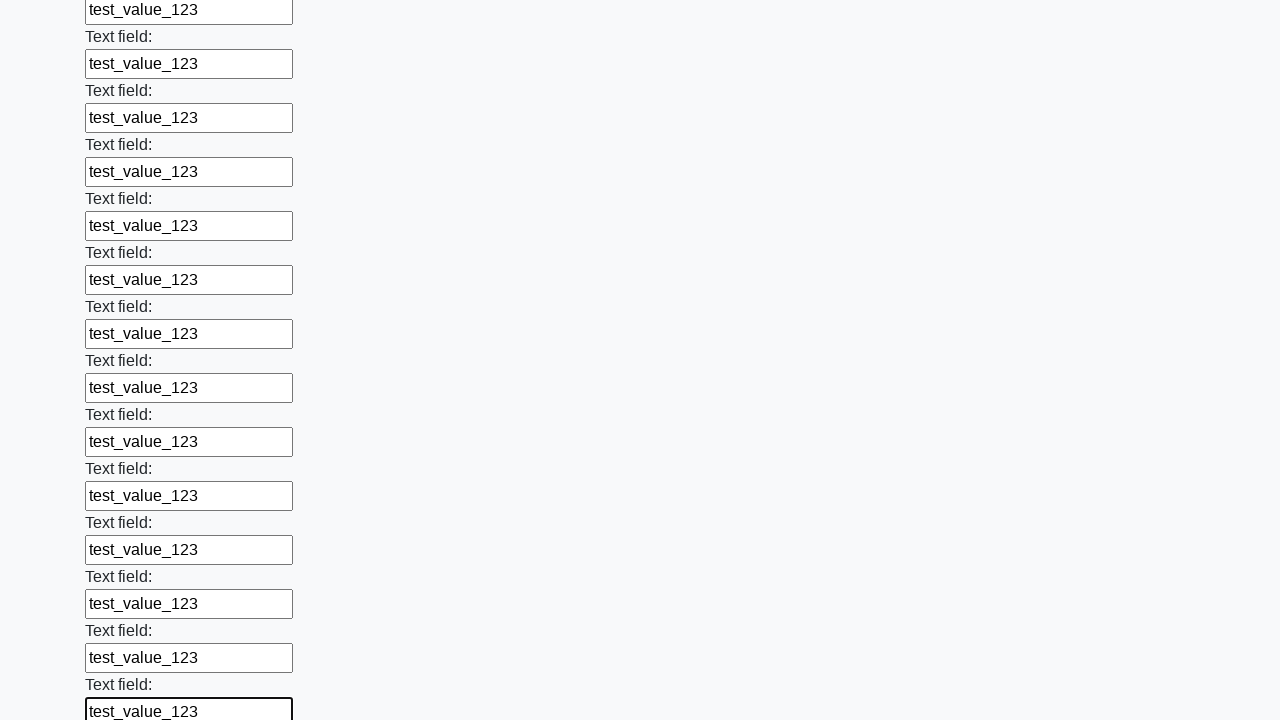

Filled text input field 52 with 'test_value_123' on input[type="text"] >> nth=51
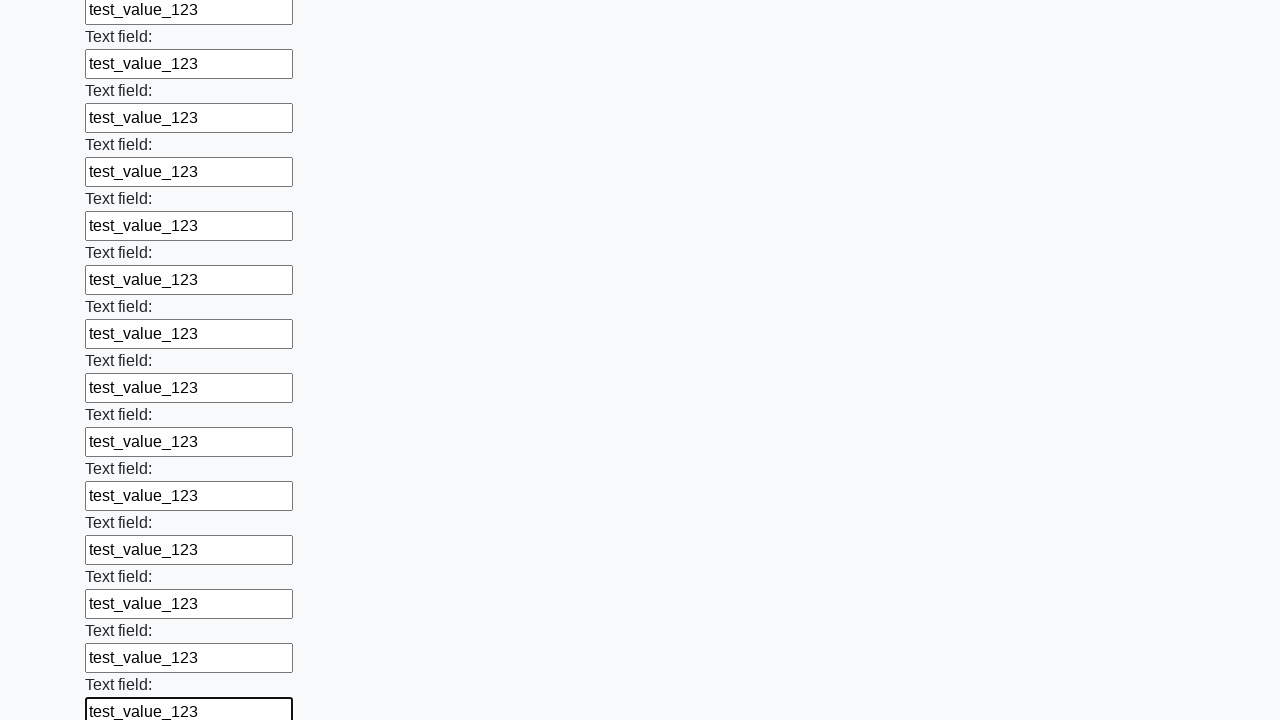

Filled text input field 53 with 'test_value_123' on input[type="text"] >> nth=52
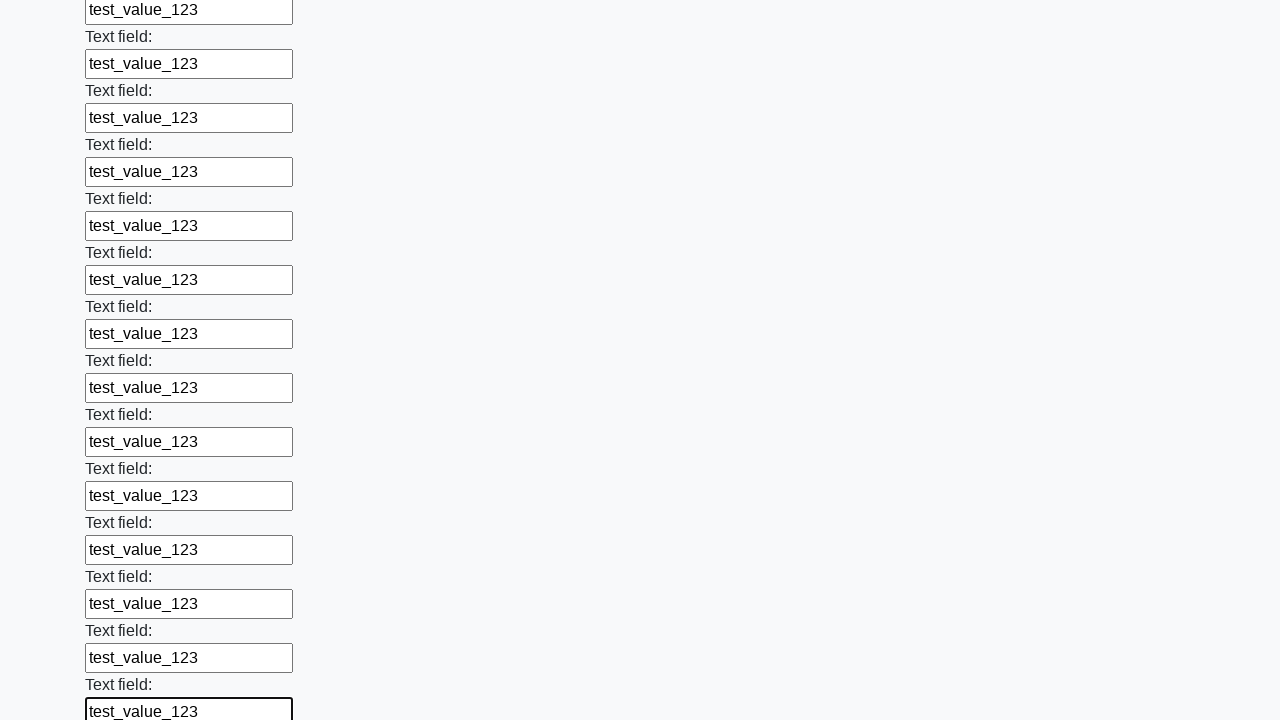

Filled text input field 54 with 'test_value_123' on input[type="text"] >> nth=53
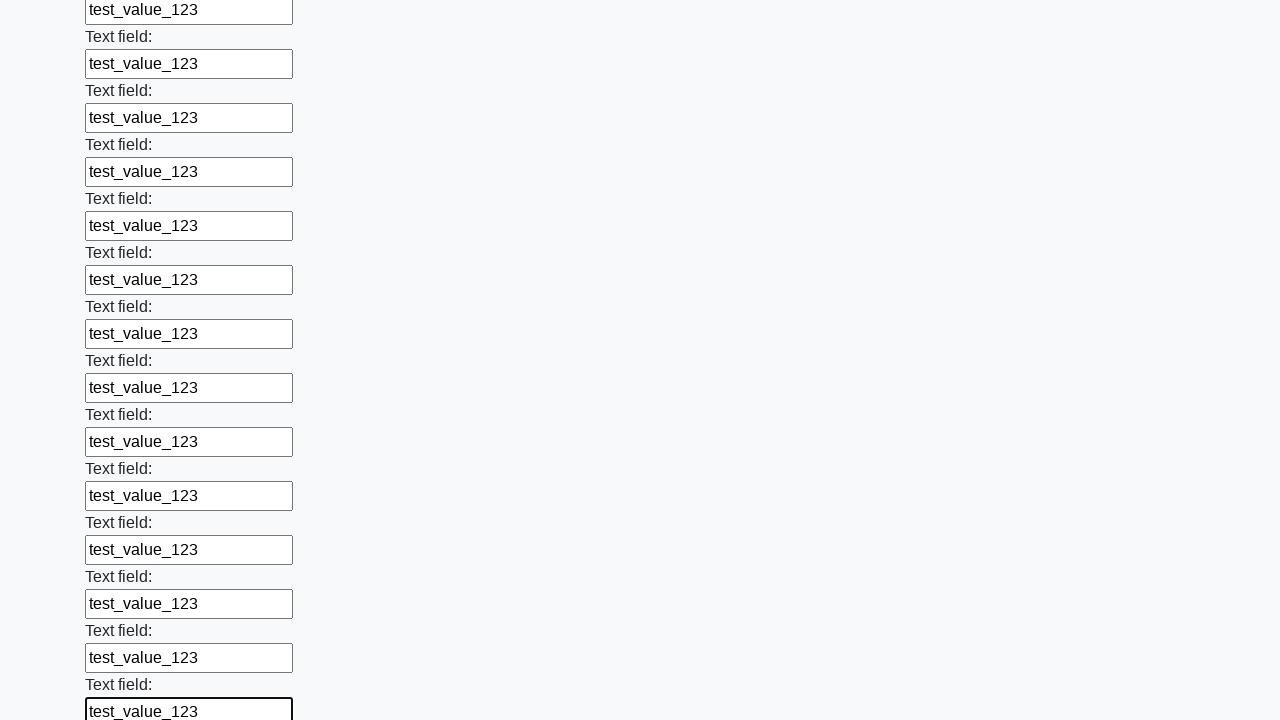

Filled text input field 55 with 'test_value_123' on input[type="text"] >> nth=54
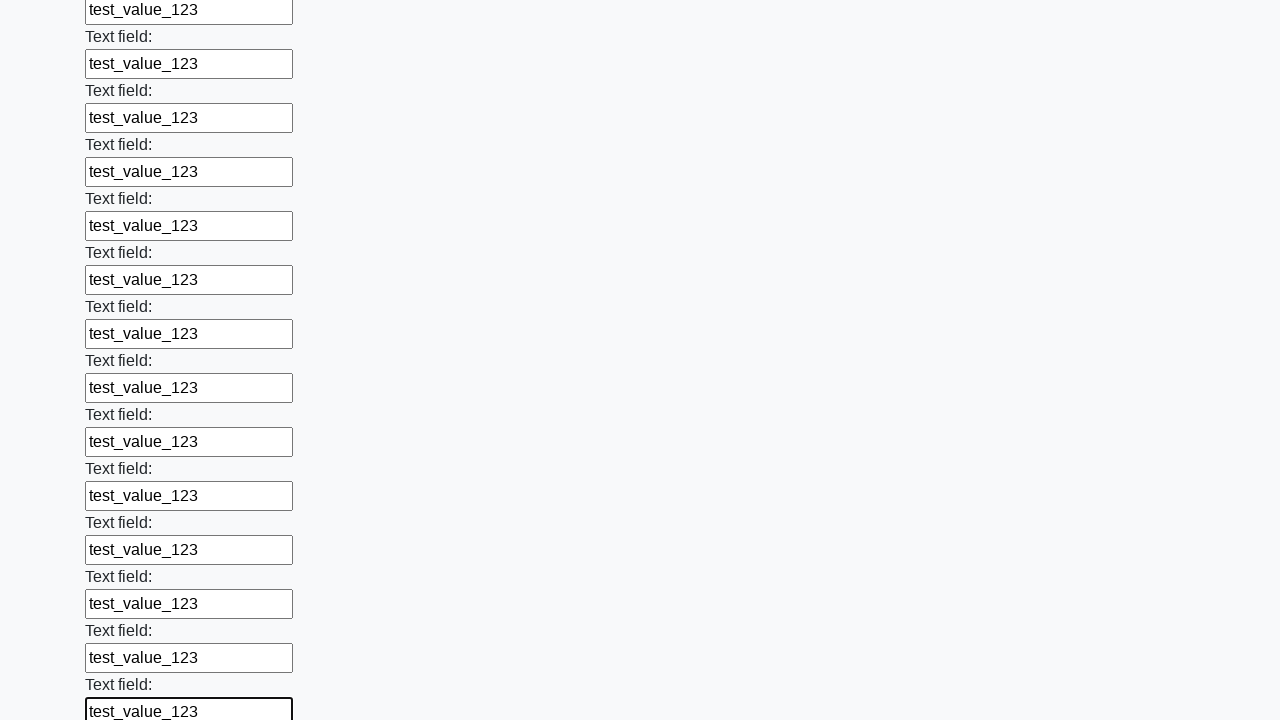

Filled text input field 56 with 'test_value_123' on input[type="text"] >> nth=55
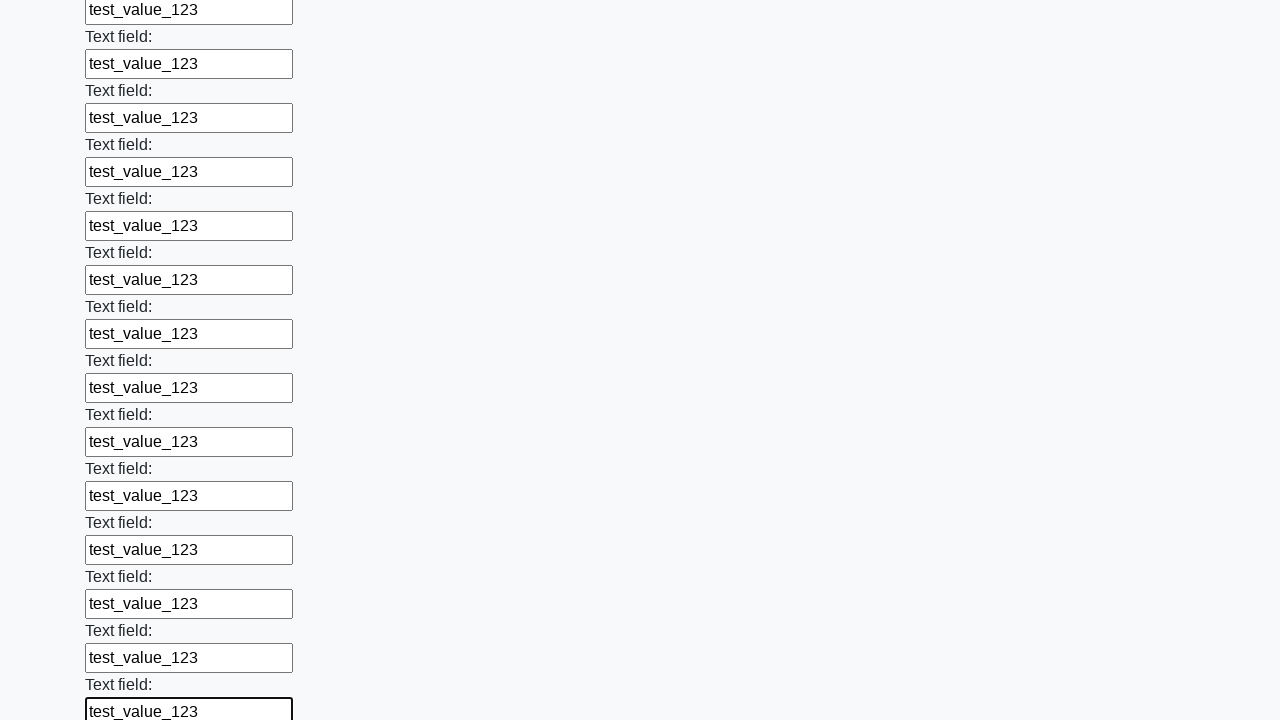

Filled text input field 57 with 'test_value_123' on input[type="text"] >> nth=56
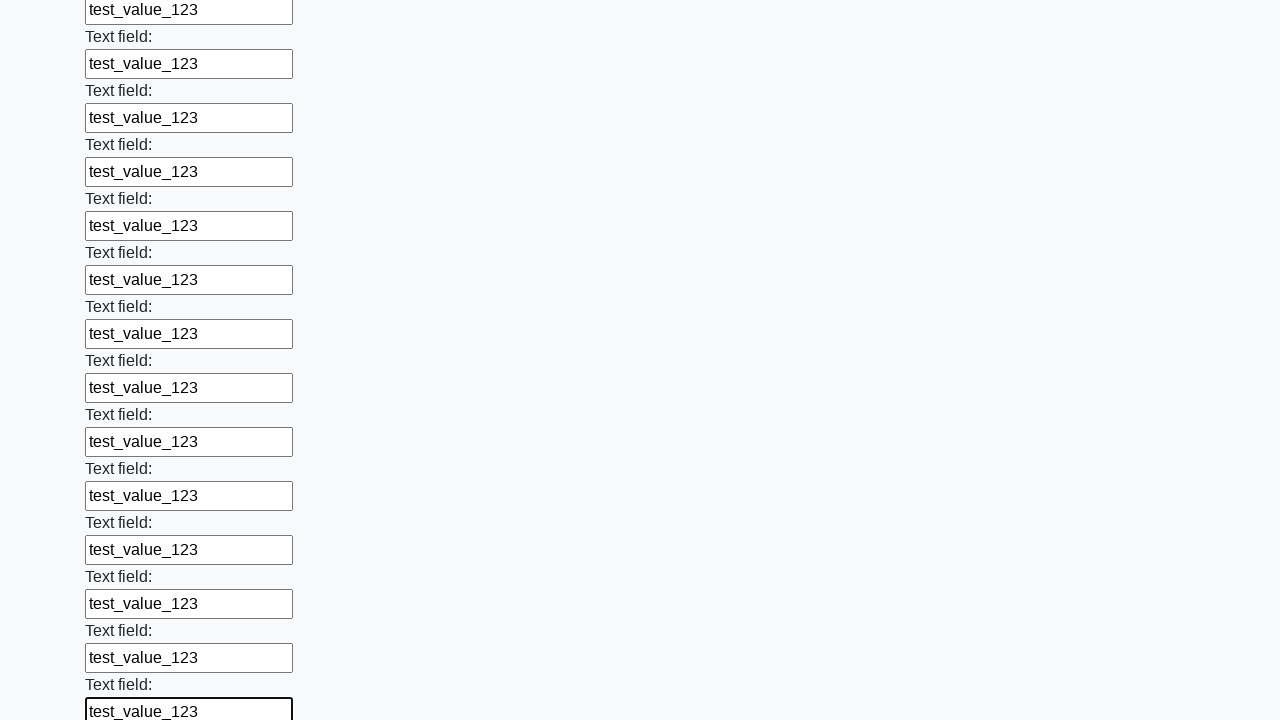

Filled text input field 58 with 'test_value_123' on input[type="text"] >> nth=57
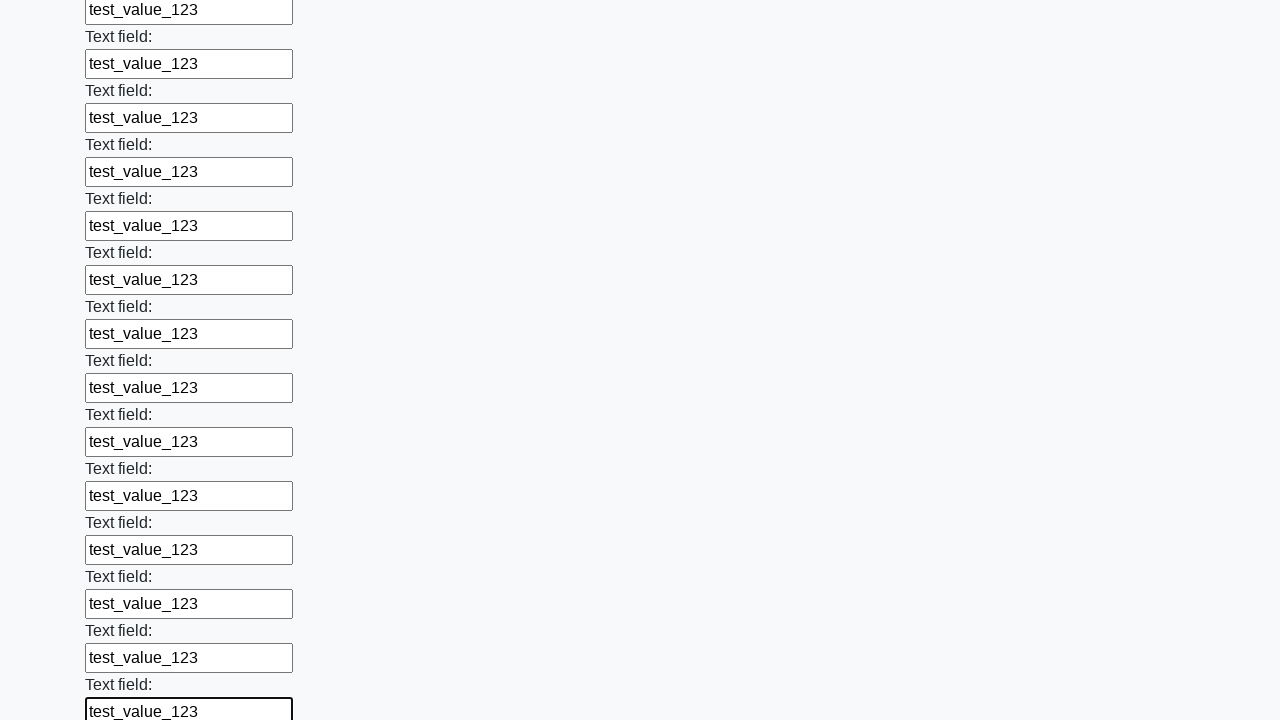

Filled text input field 59 with 'test_value_123' on input[type="text"] >> nth=58
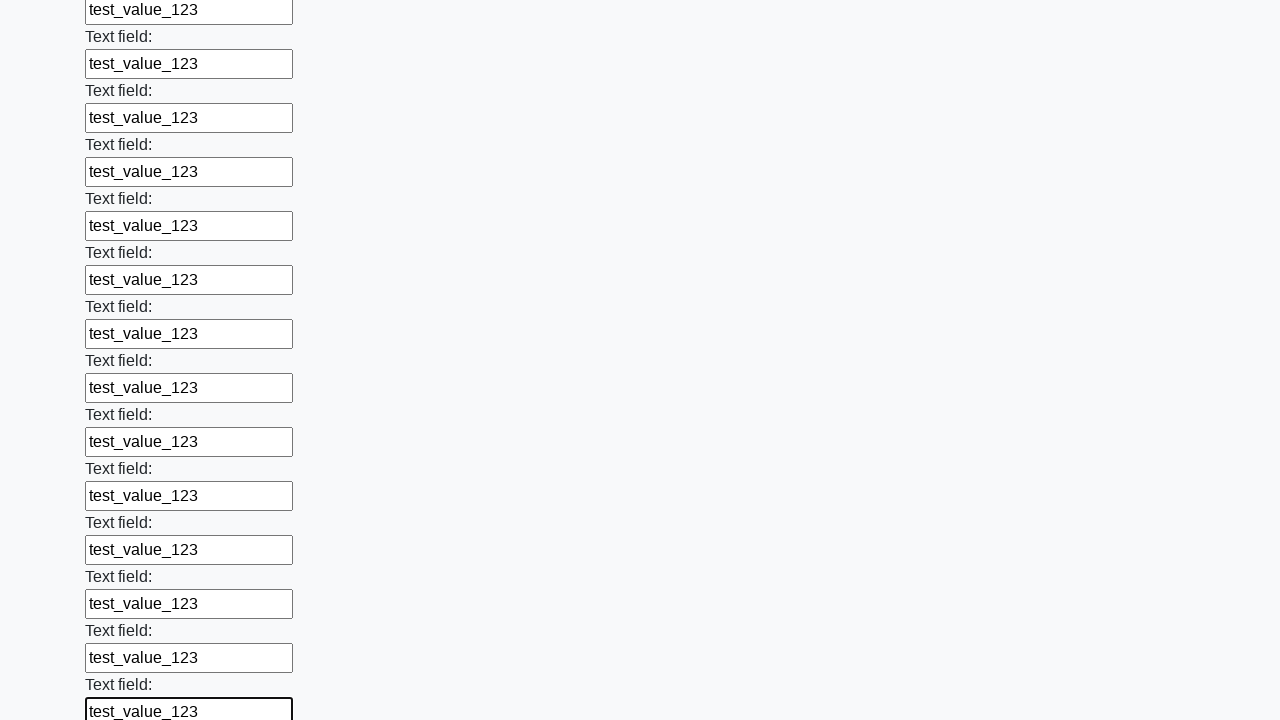

Filled text input field 60 with 'test_value_123' on input[type="text"] >> nth=59
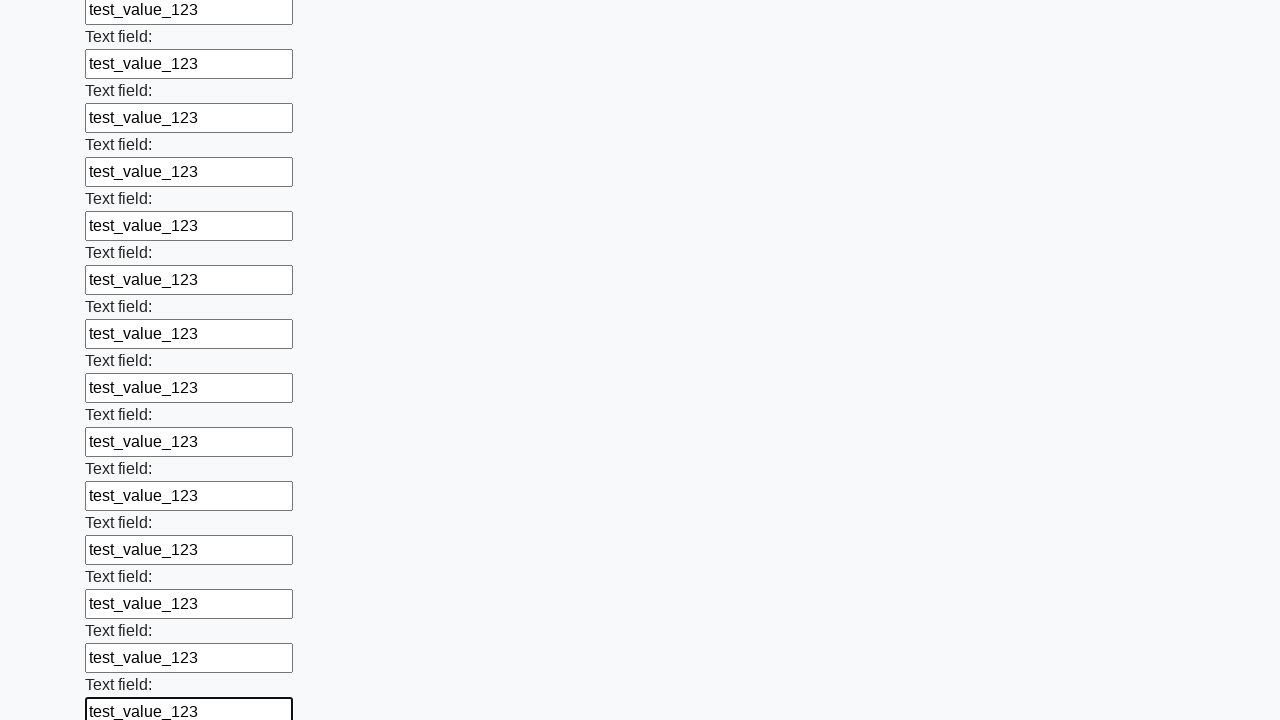

Filled text input field 61 with 'test_value_123' on input[type="text"] >> nth=60
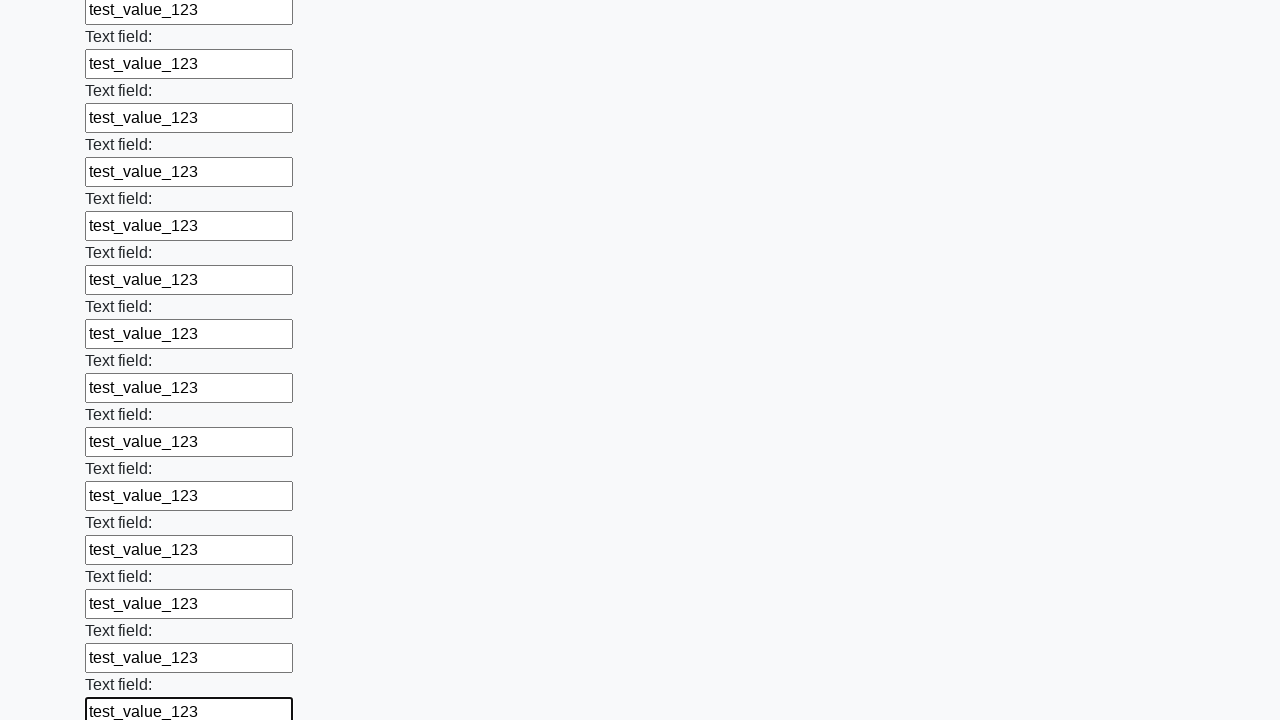

Filled text input field 62 with 'test_value_123' on input[type="text"] >> nth=61
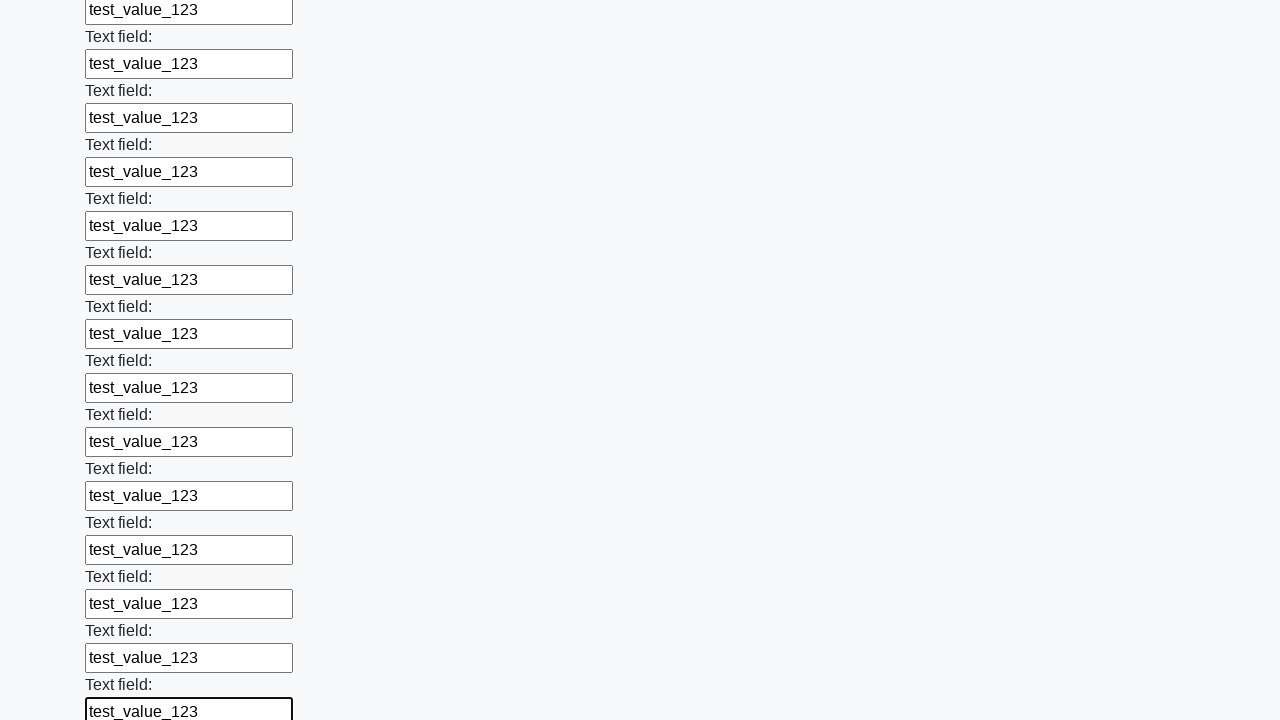

Filled text input field 63 with 'test_value_123' on input[type="text"] >> nth=62
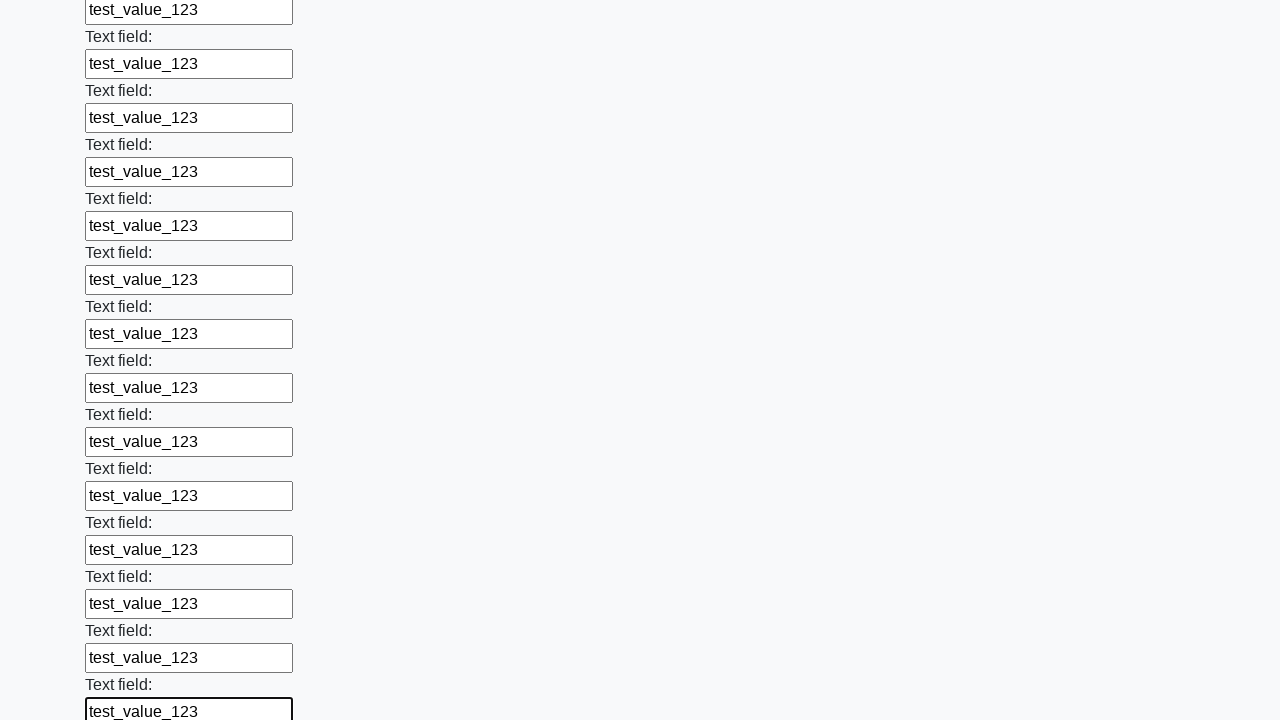

Filled text input field 64 with 'test_value_123' on input[type="text"] >> nth=63
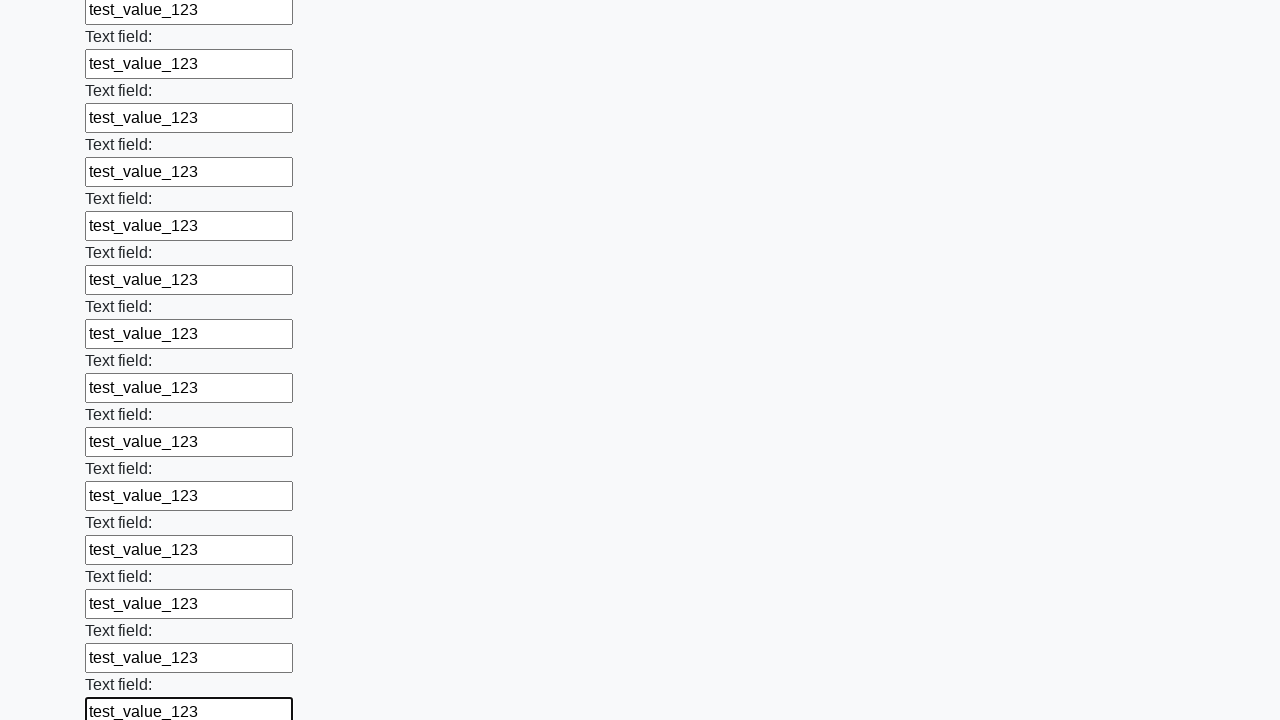

Filled text input field 65 with 'test_value_123' on input[type="text"] >> nth=64
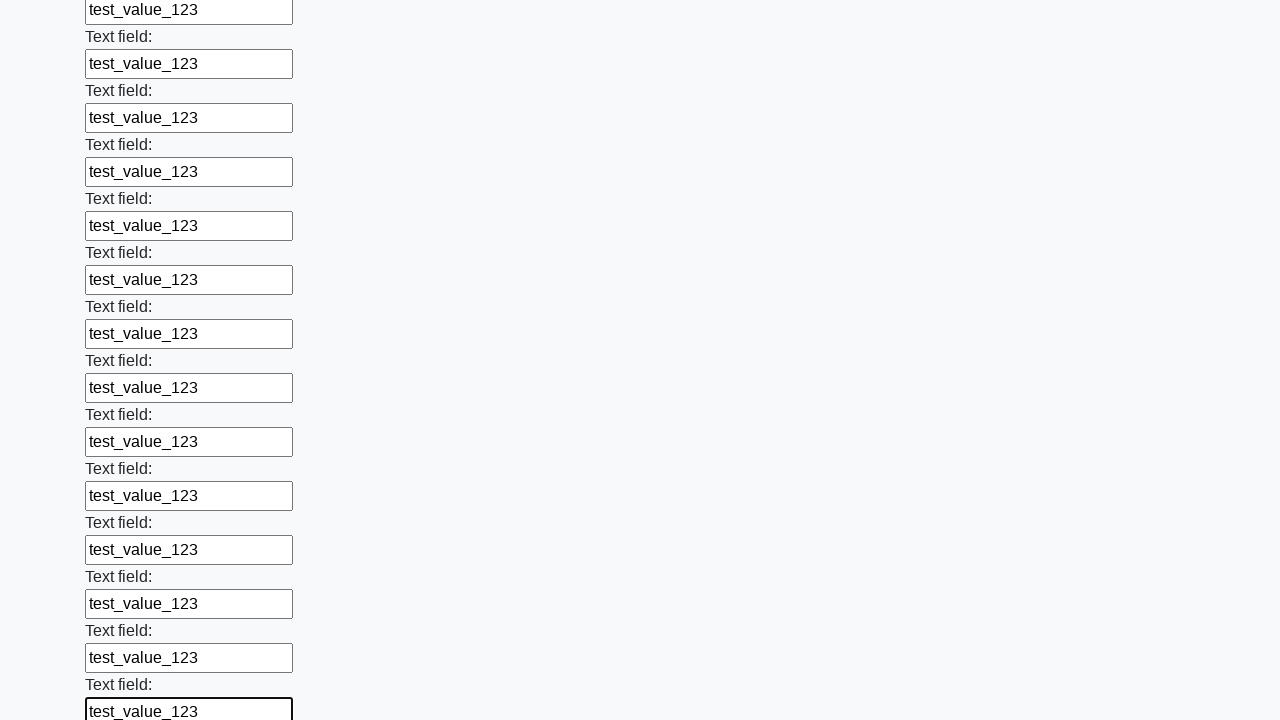

Filled text input field 66 with 'test_value_123' on input[type="text"] >> nth=65
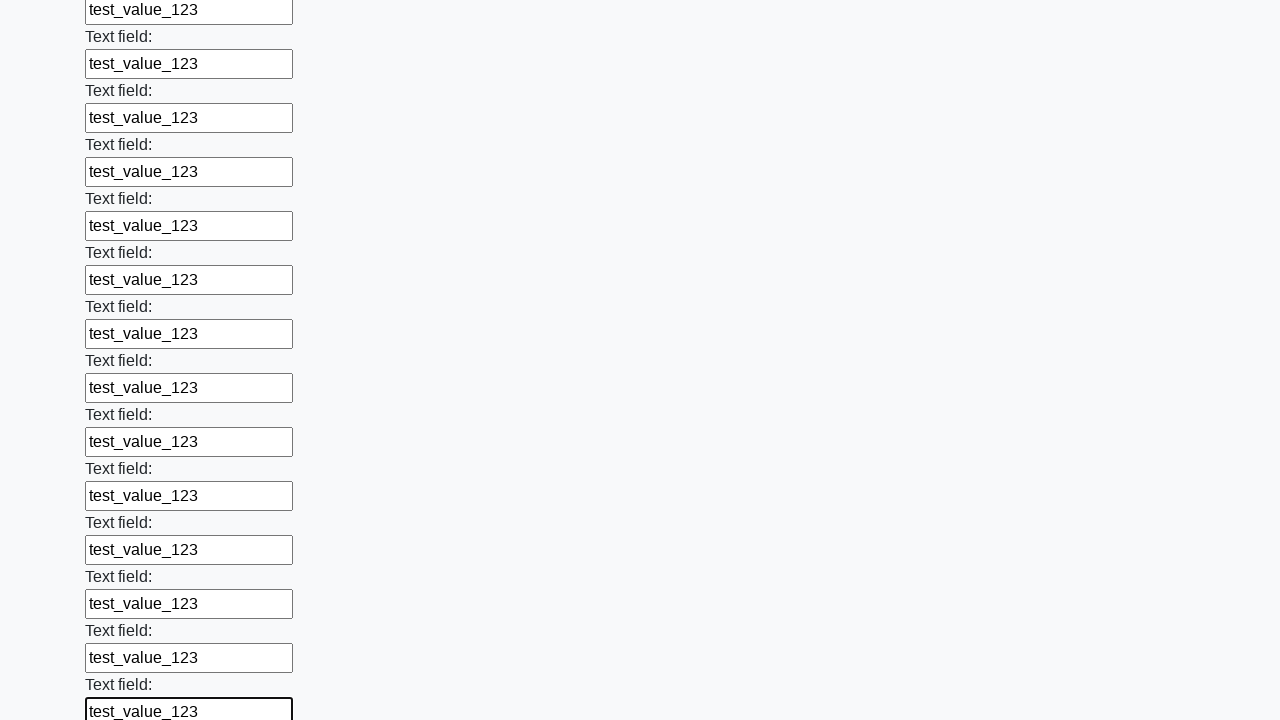

Filled text input field 67 with 'test_value_123' on input[type="text"] >> nth=66
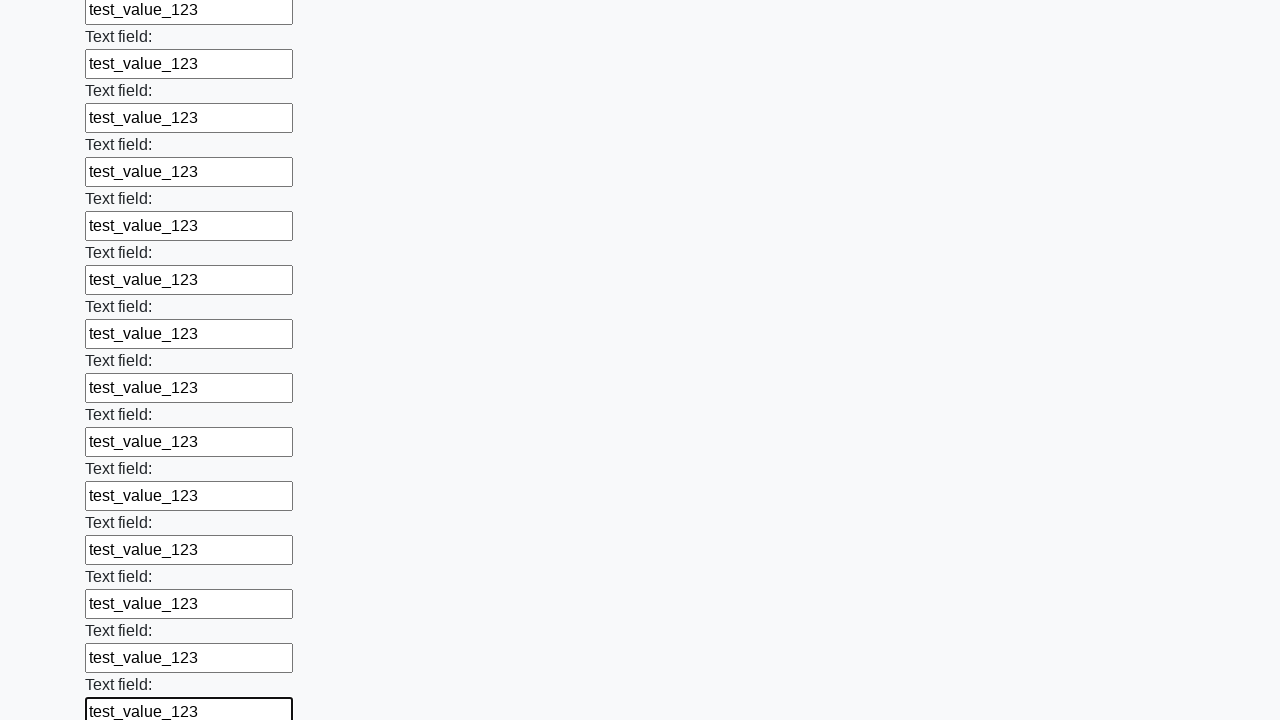

Filled text input field 68 with 'test_value_123' on input[type="text"] >> nth=67
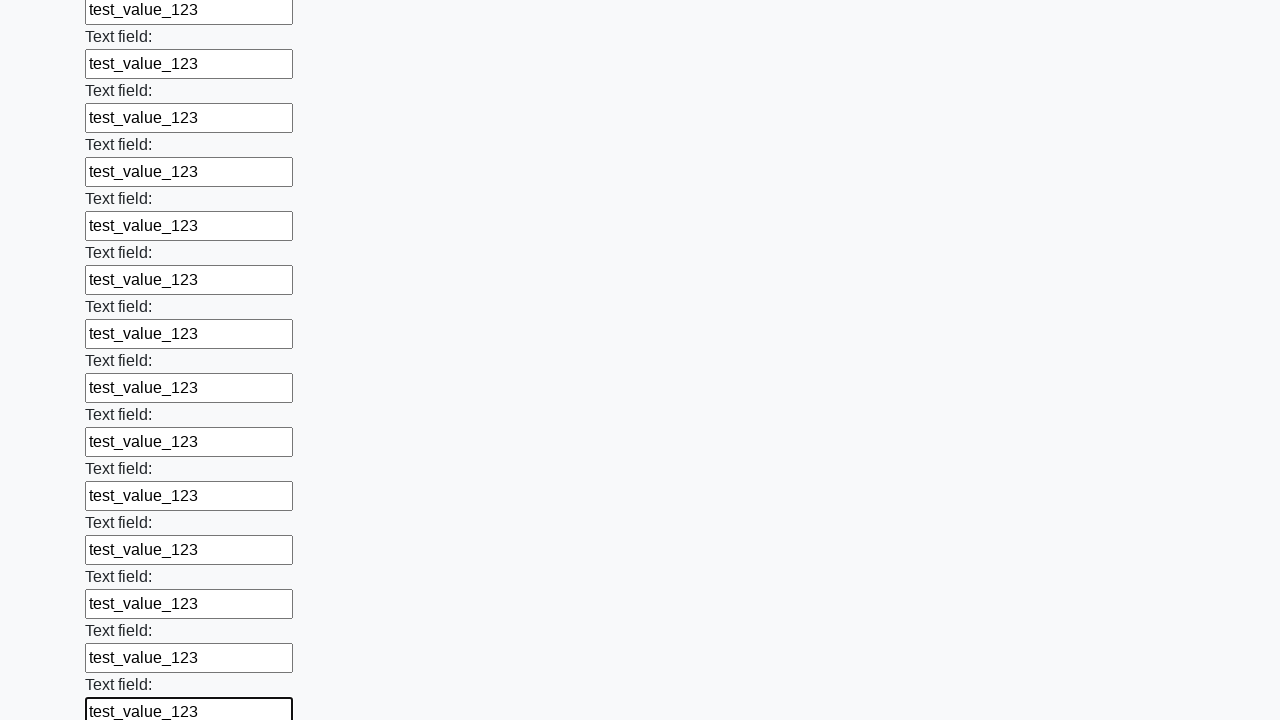

Filled text input field 69 with 'test_value_123' on input[type="text"] >> nth=68
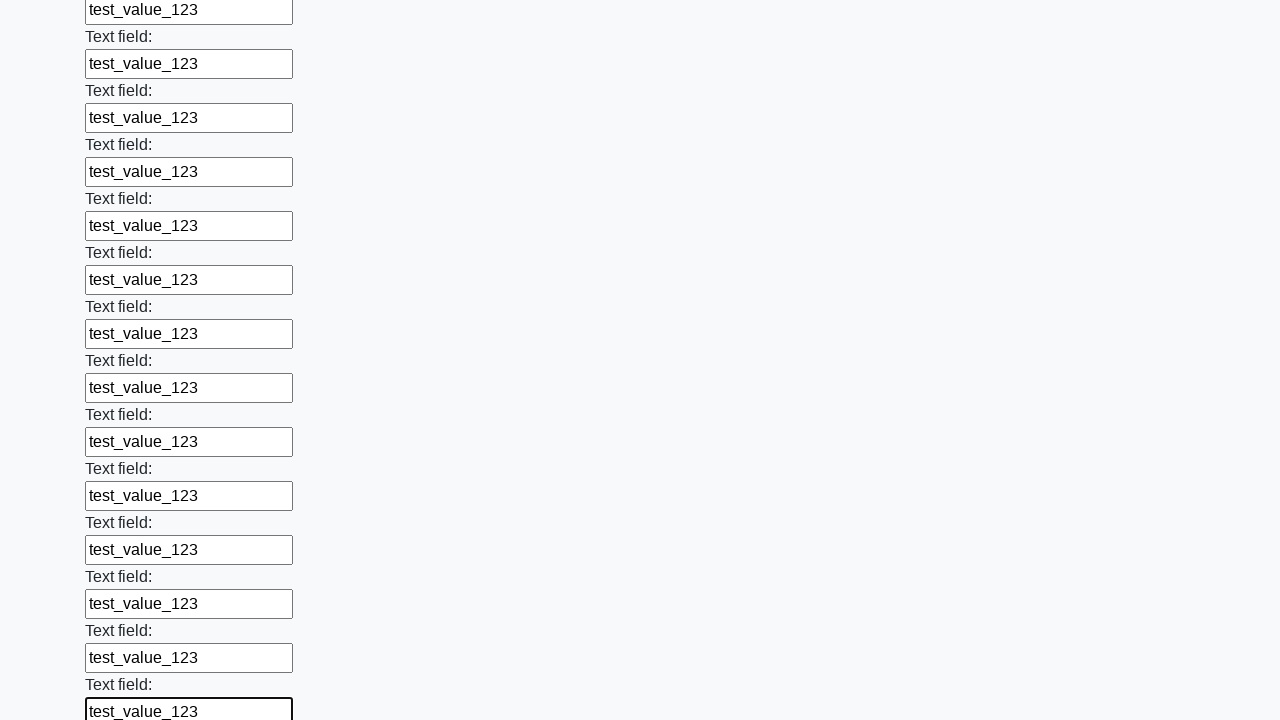

Filled text input field 70 with 'test_value_123' on input[type="text"] >> nth=69
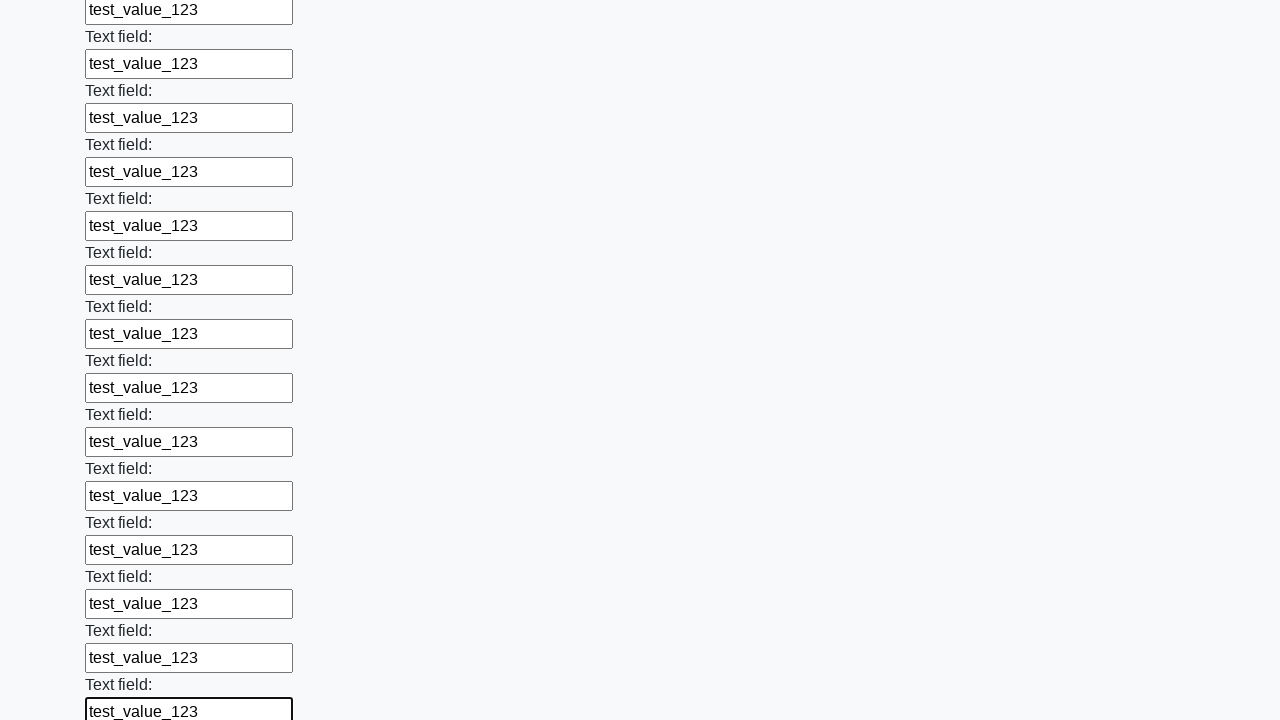

Filled text input field 71 with 'test_value_123' on input[type="text"] >> nth=70
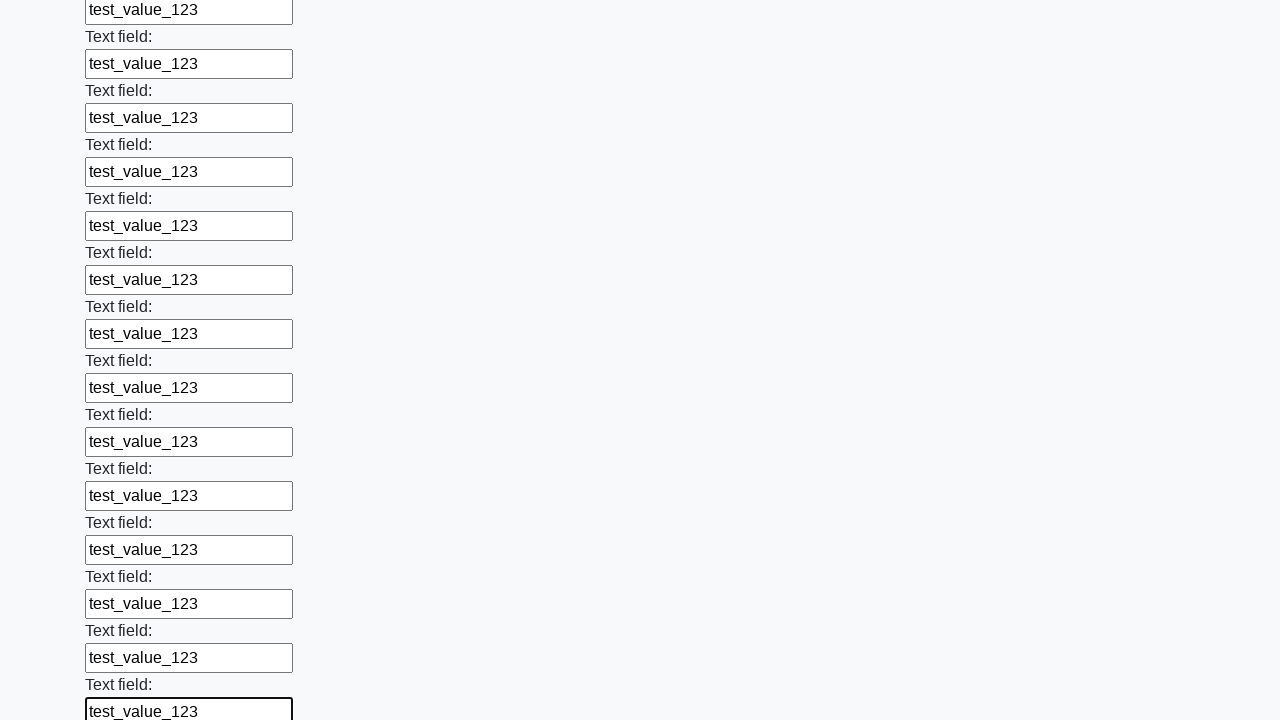

Filled text input field 72 with 'test_value_123' on input[type="text"] >> nth=71
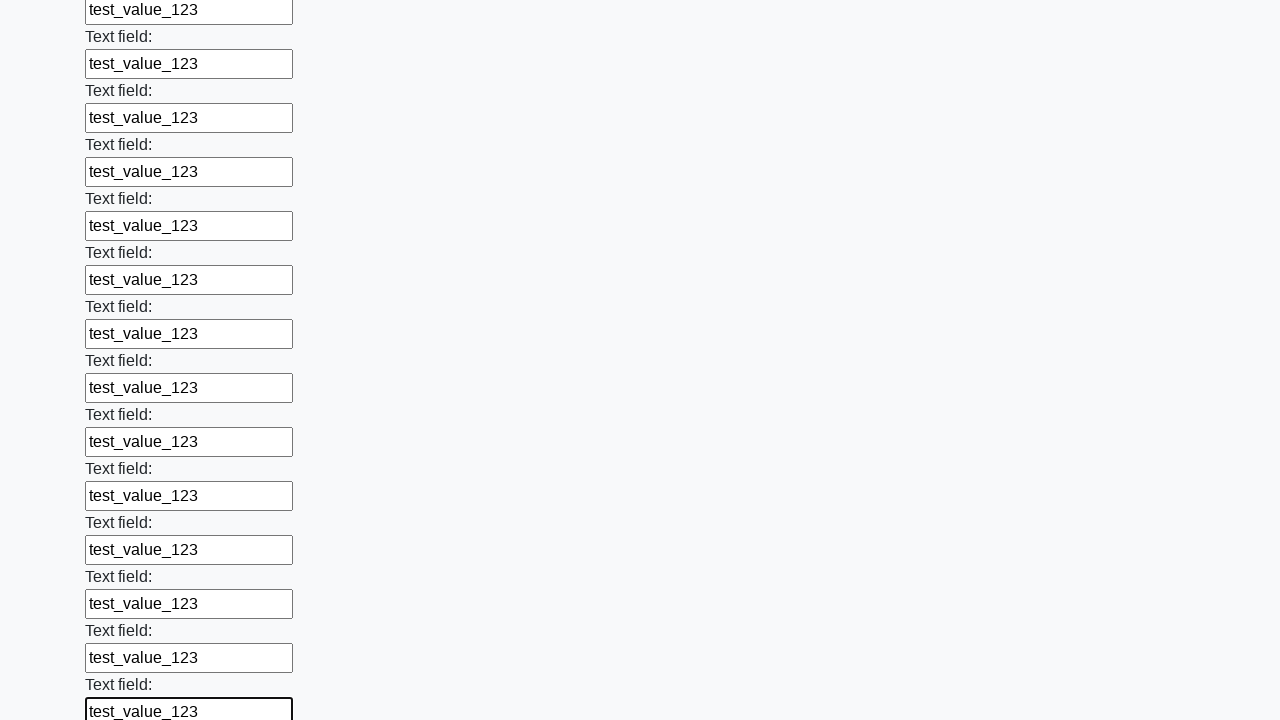

Filled text input field 73 with 'test_value_123' on input[type="text"] >> nth=72
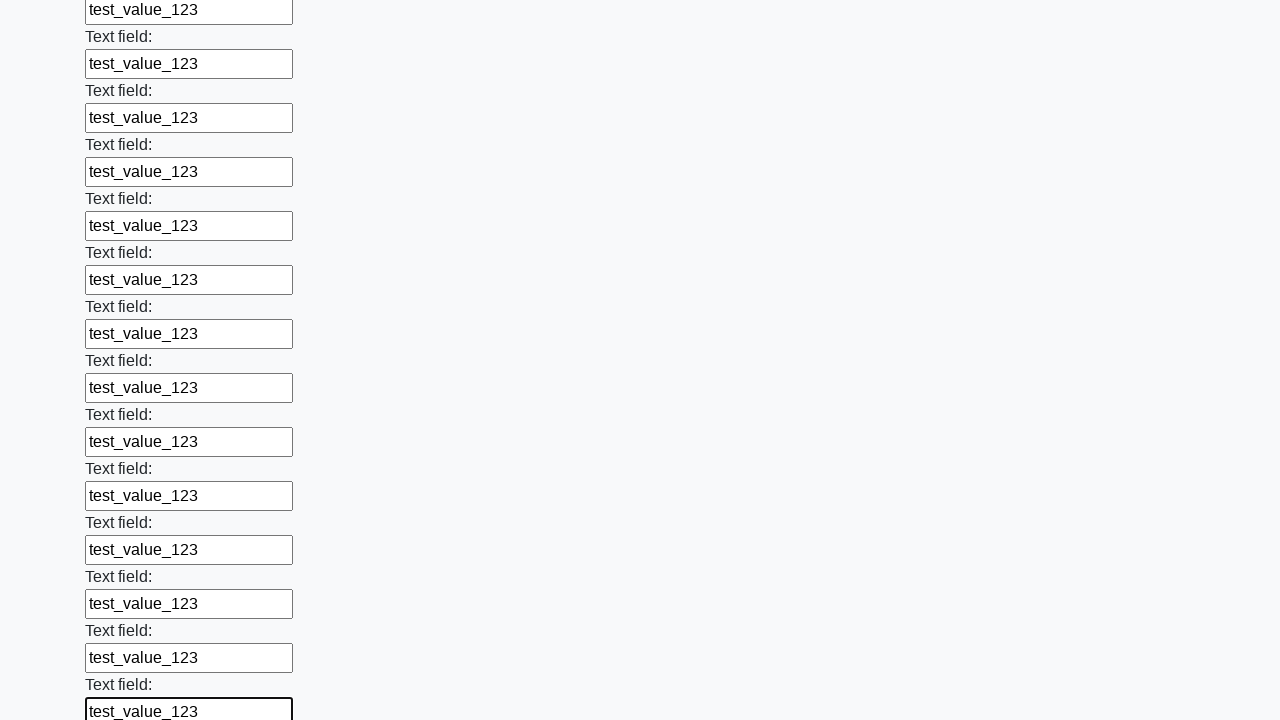

Filled text input field 74 with 'test_value_123' on input[type="text"] >> nth=73
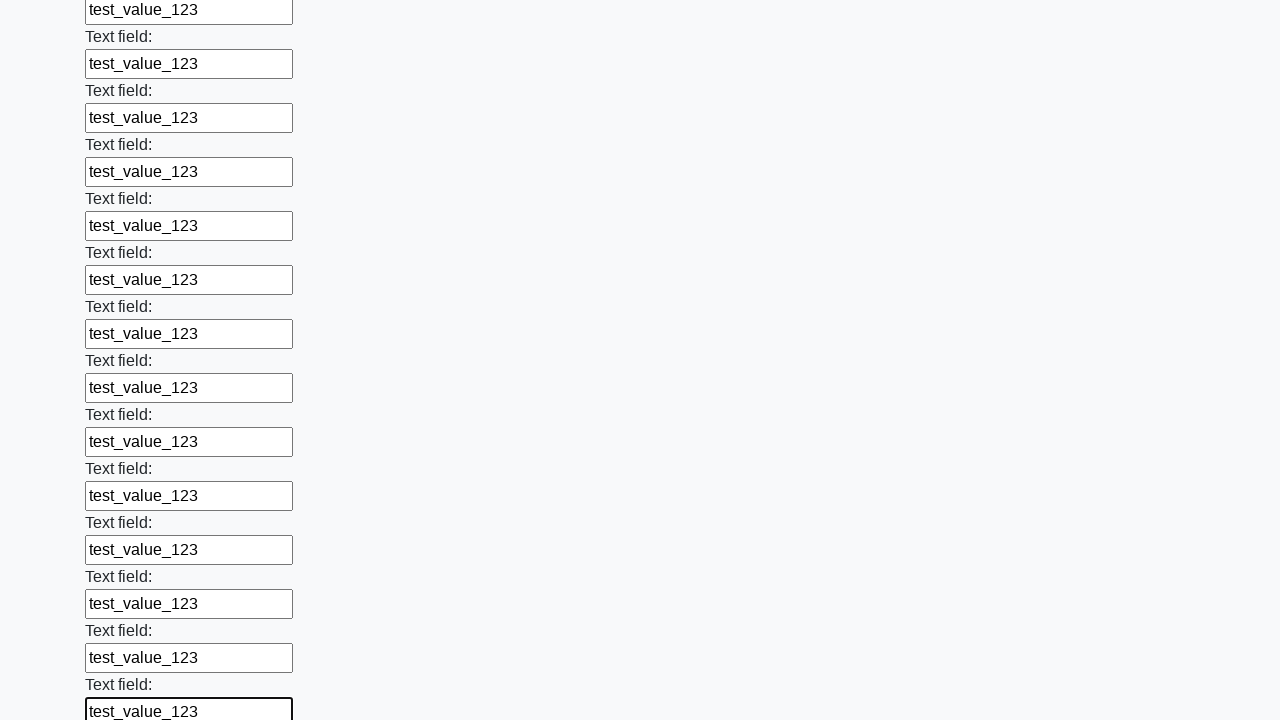

Filled text input field 75 with 'test_value_123' on input[type="text"] >> nth=74
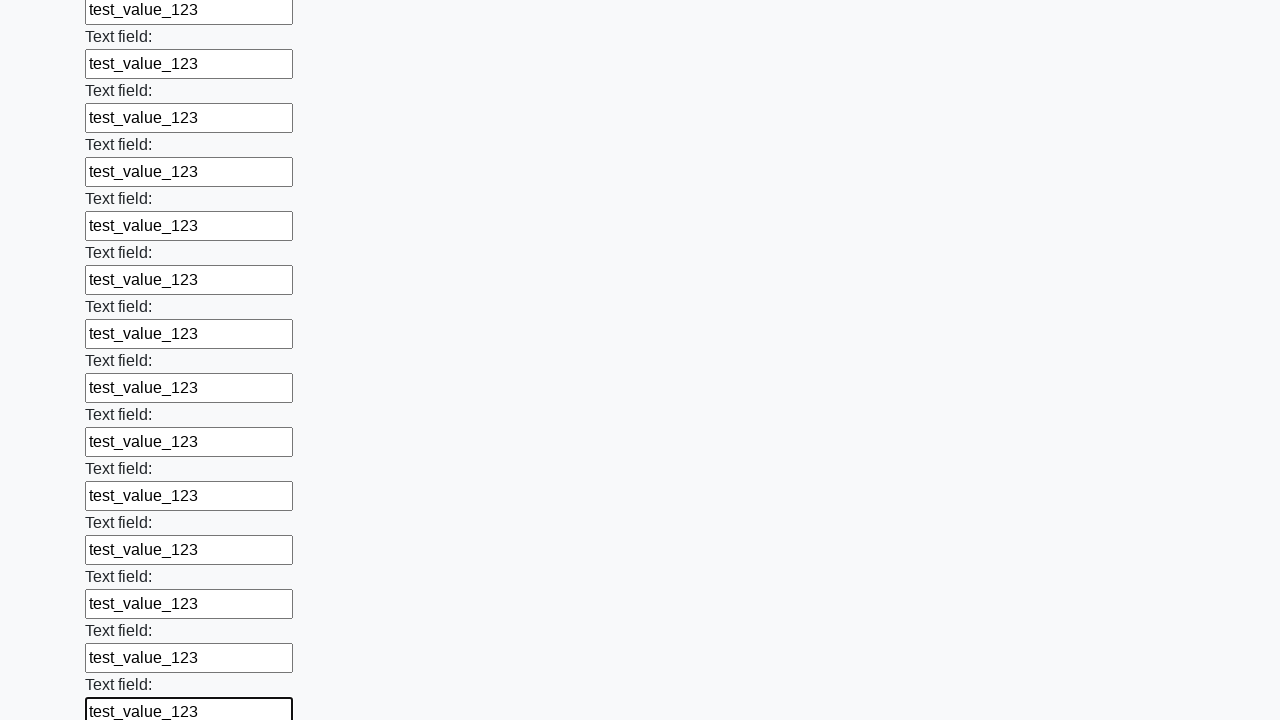

Filled text input field 76 with 'test_value_123' on input[type="text"] >> nth=75
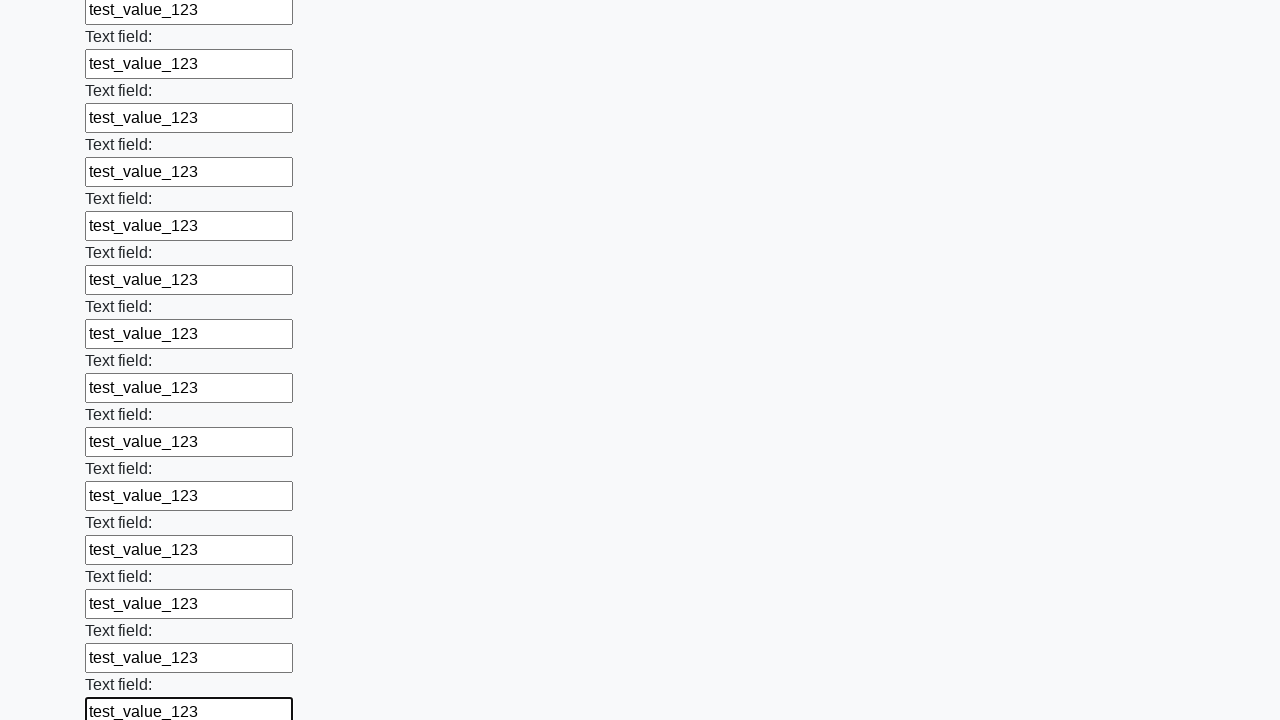

Filled text input field 77 with 'test_value_123' on input[type="text"] >> nth=76
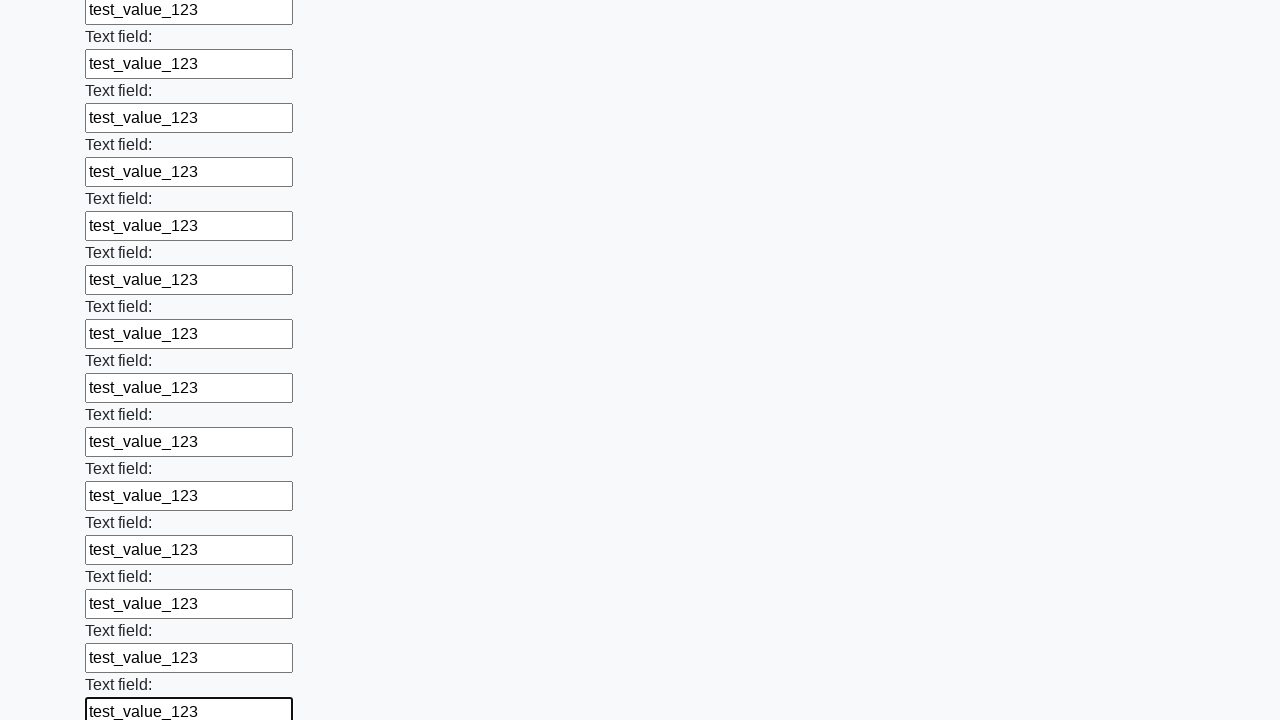

Filled text input field 78 with 'test_value_123' on input[type="text"] >> nth=77
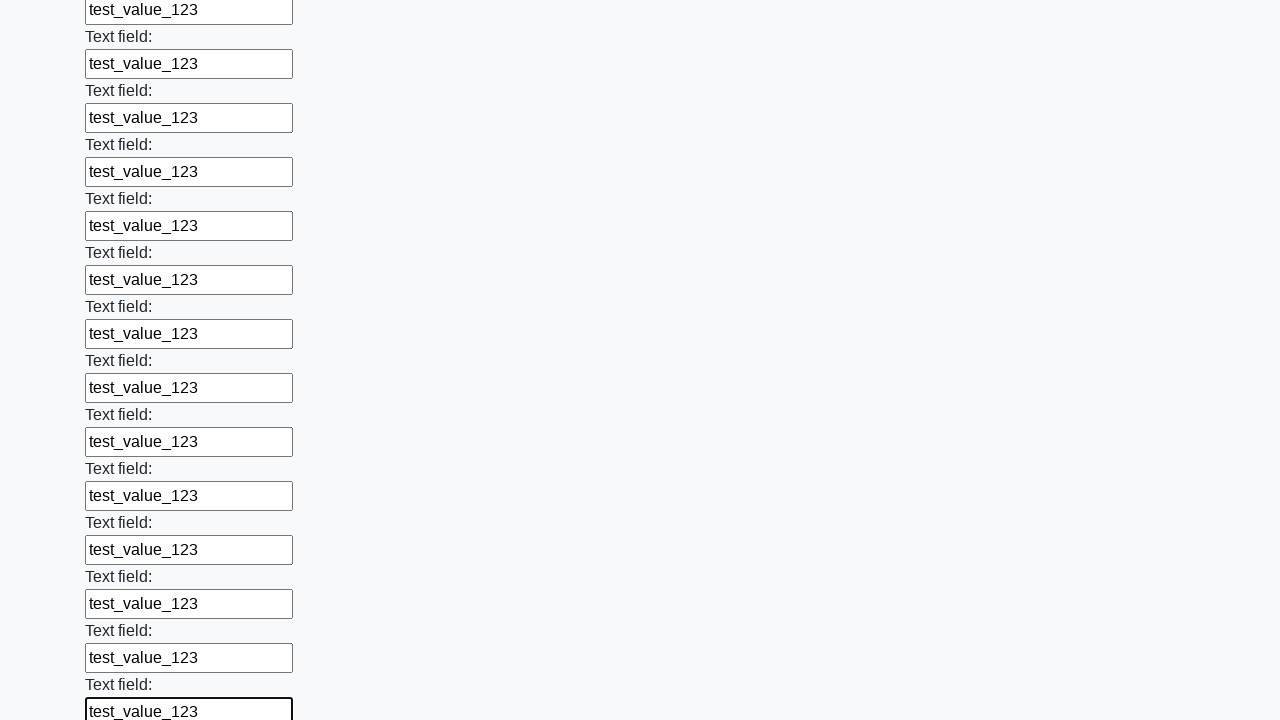

Filled text input field 79 with 'test_value_123' on input[type="text"] >> nth=78
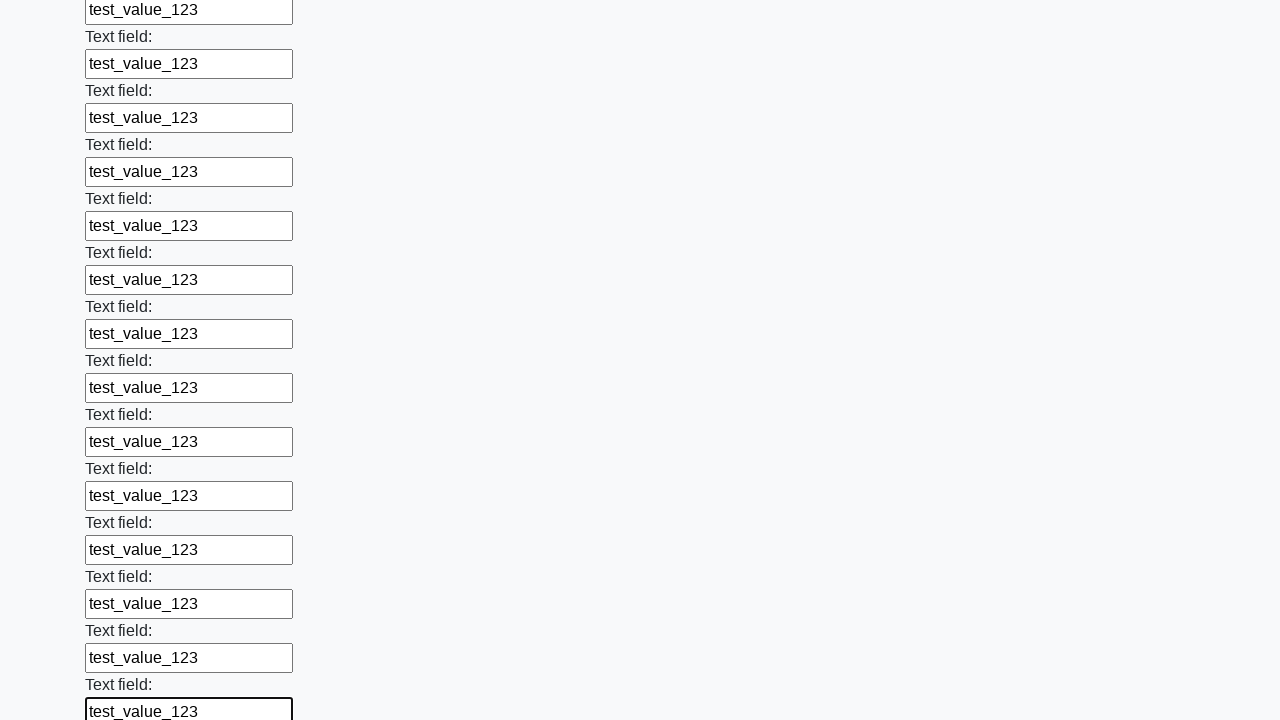

Filled text input field 80 with 'test_value_123' on input[type="text"] >> nth=79
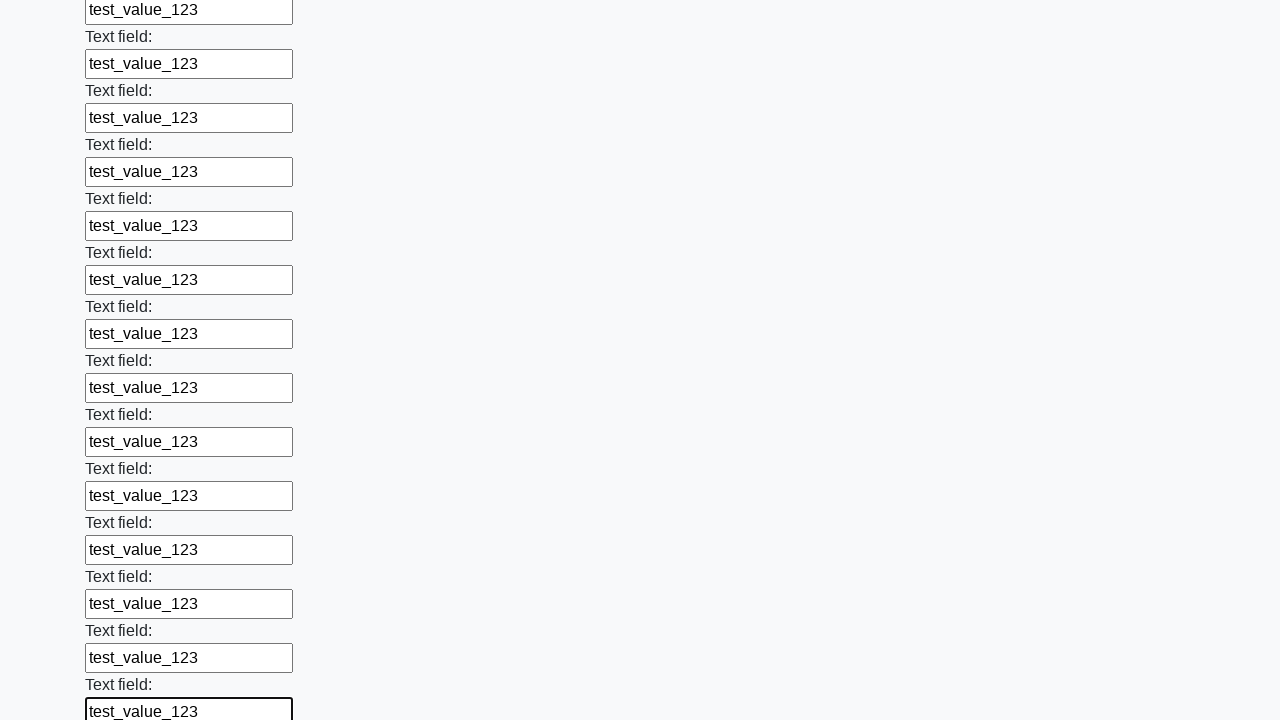

Filled text input field 81 with 'test_value_123' on input[type="text"] >> nth=80
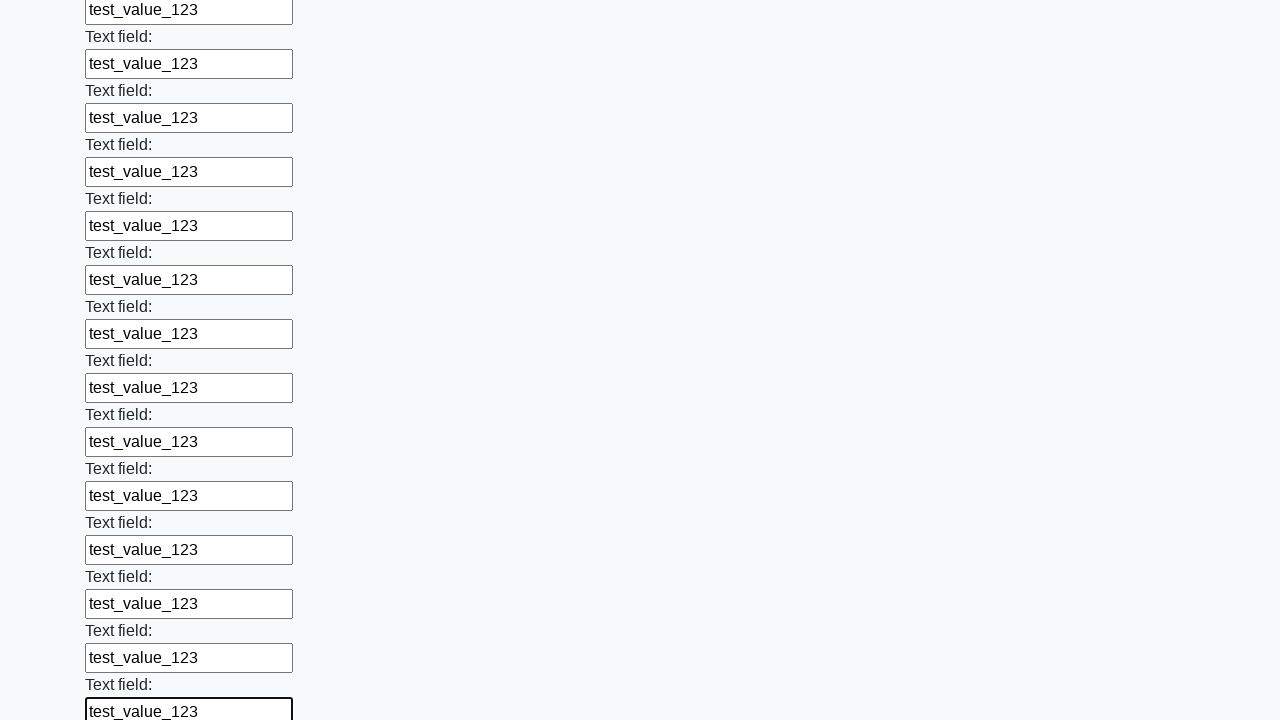

Filled text input field 82 with 'test_value_123' on input[type="text"] >> nth=81
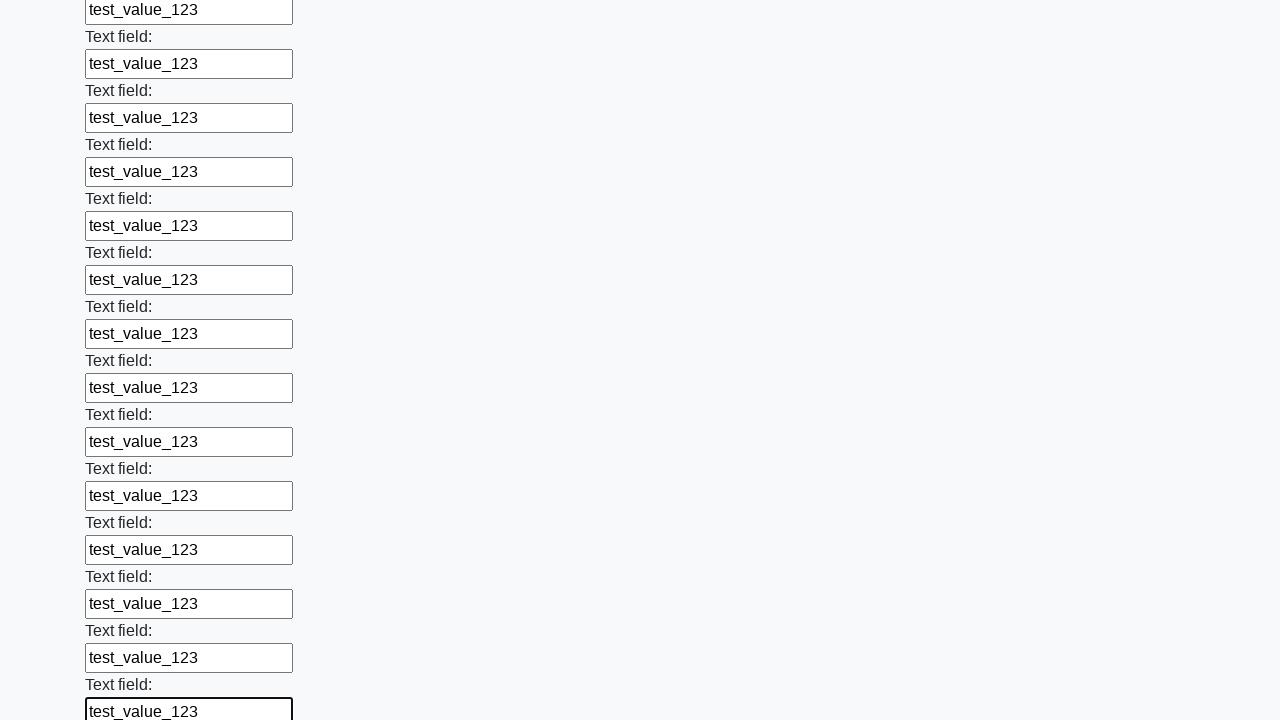

Filled text input field 83 with 'test_value_123' on input[type="text"] >> nth=82
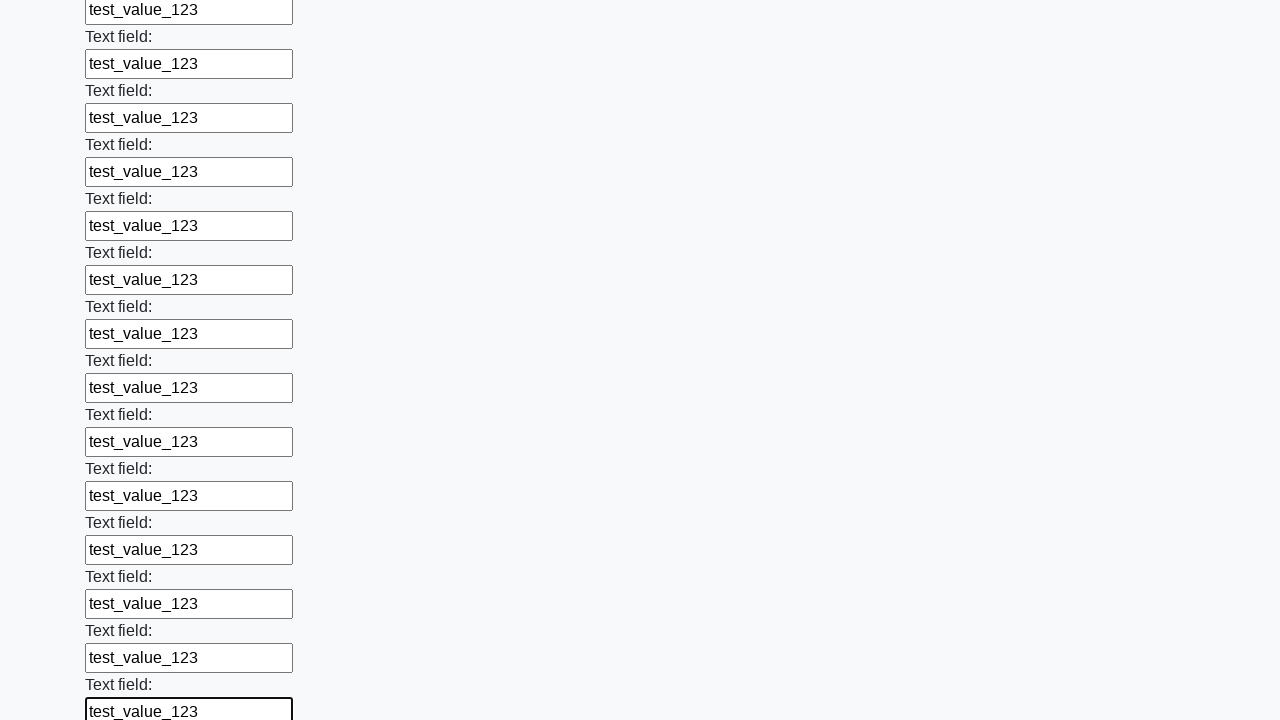

Filled text input field 84 with 'test_value_123' on input[type="text"] >> nth=83
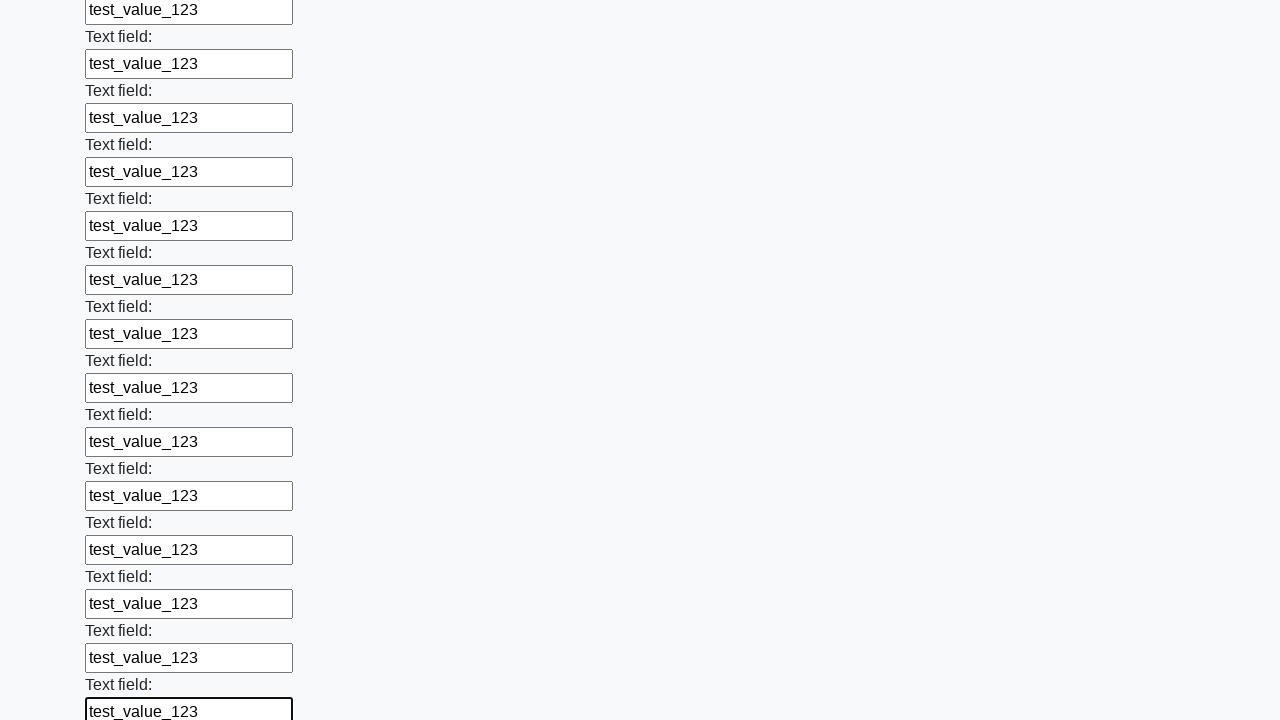

Filled text input field 85 with 'test_value_123' on input[type="text"] >> nth=84
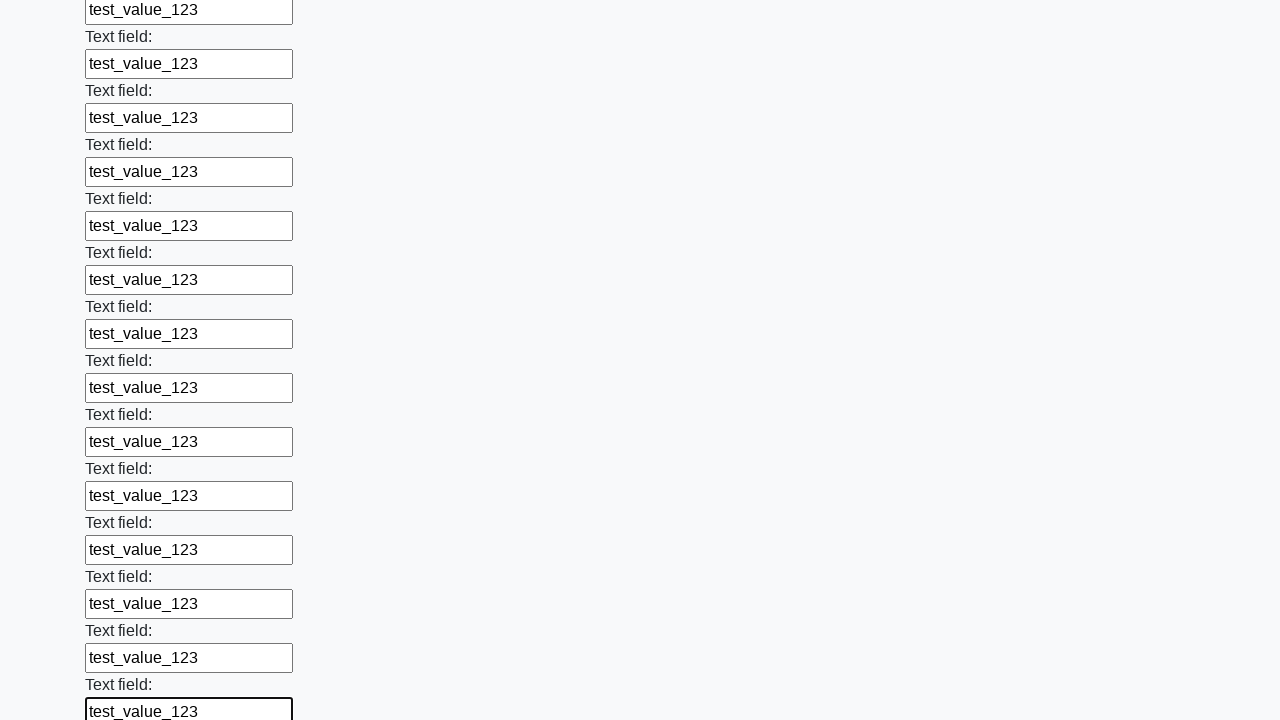

Filled text input field 86 with 'test_value_123' on input[type="text"] >> nth=85
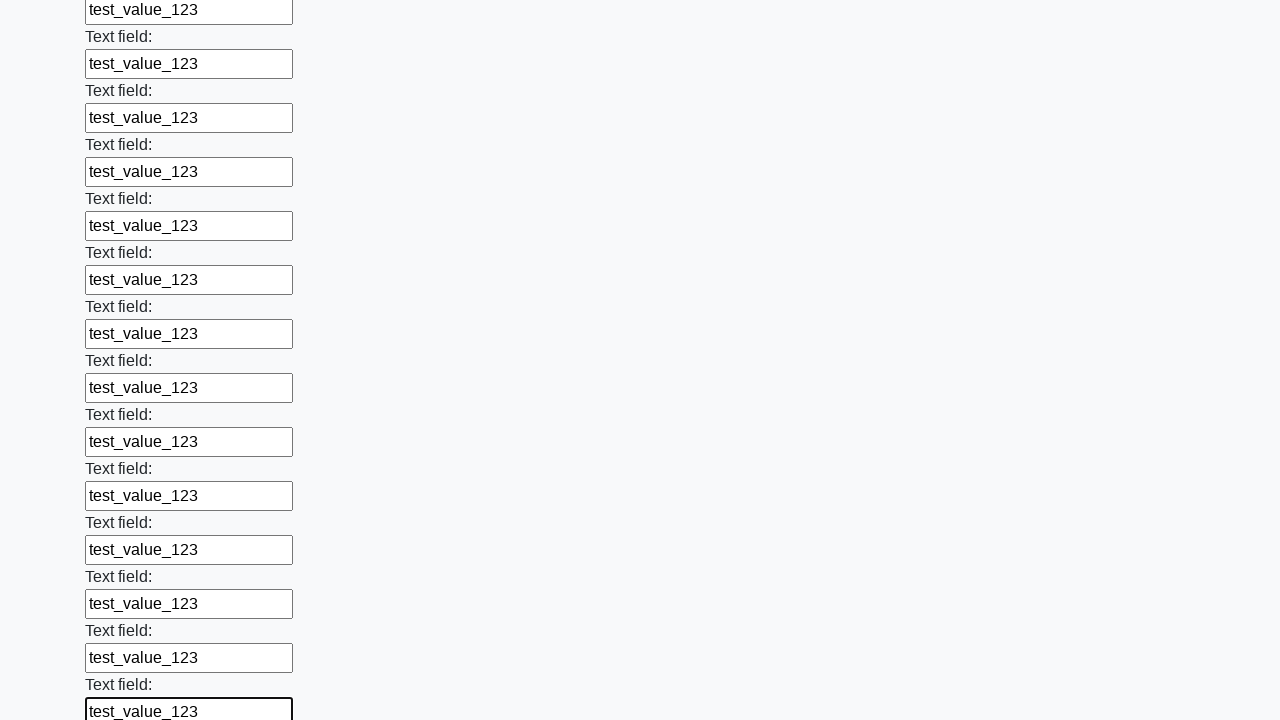

Filled text input field 87 with 'test_value_123' on input[type="text"] >> nth=86
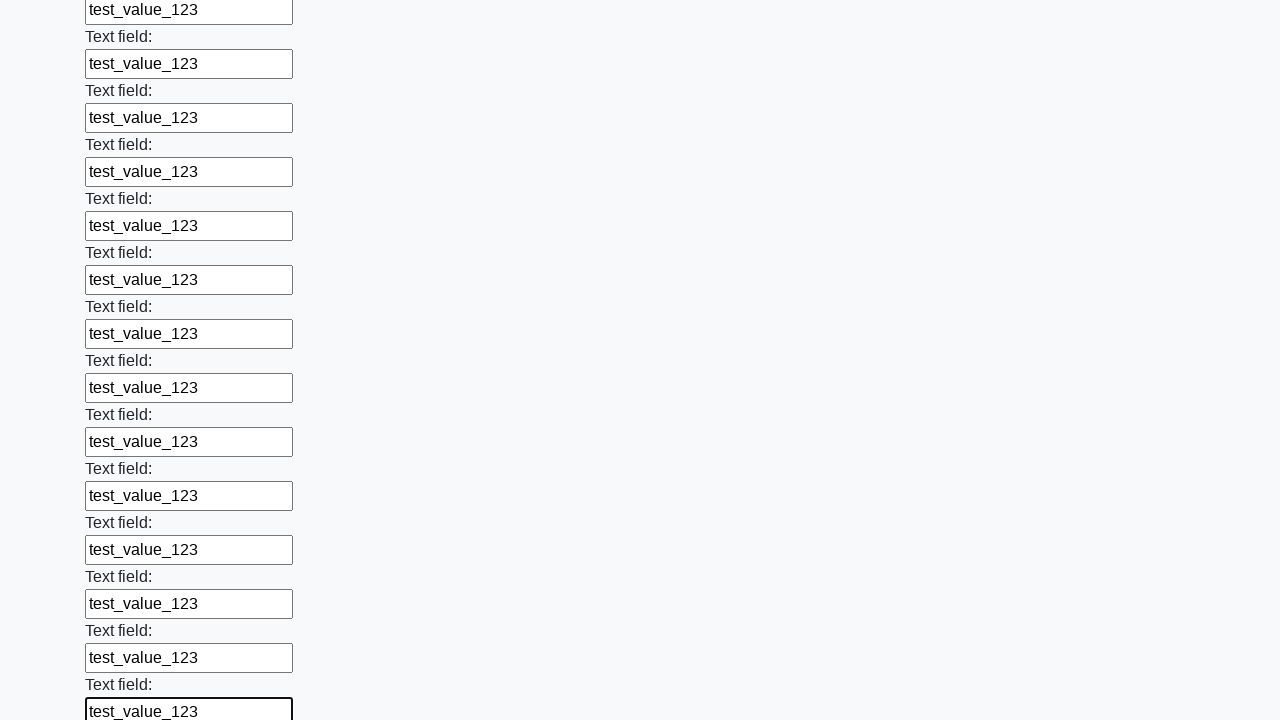

Filled text input field 88 with 'test_value_123' on input[type="text"] >> nth=87
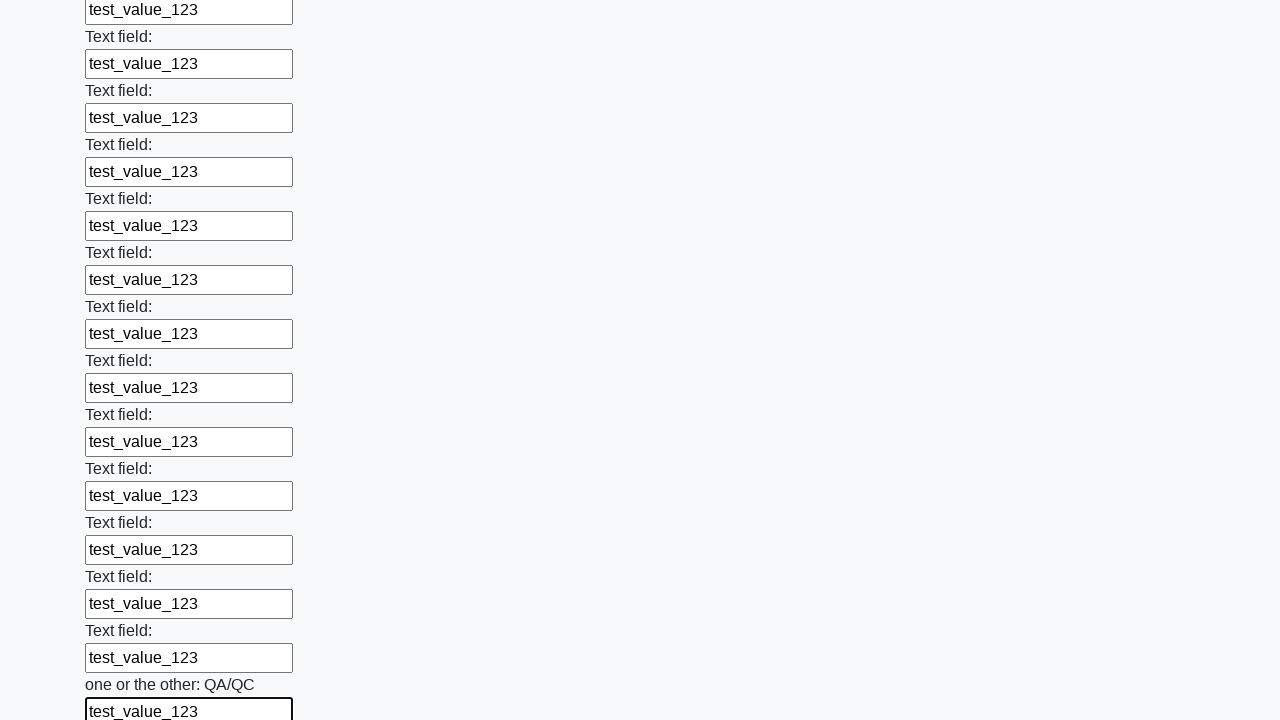

Filled text input field 89 with 'test_value_123' on input[type="text"] >> nth=88
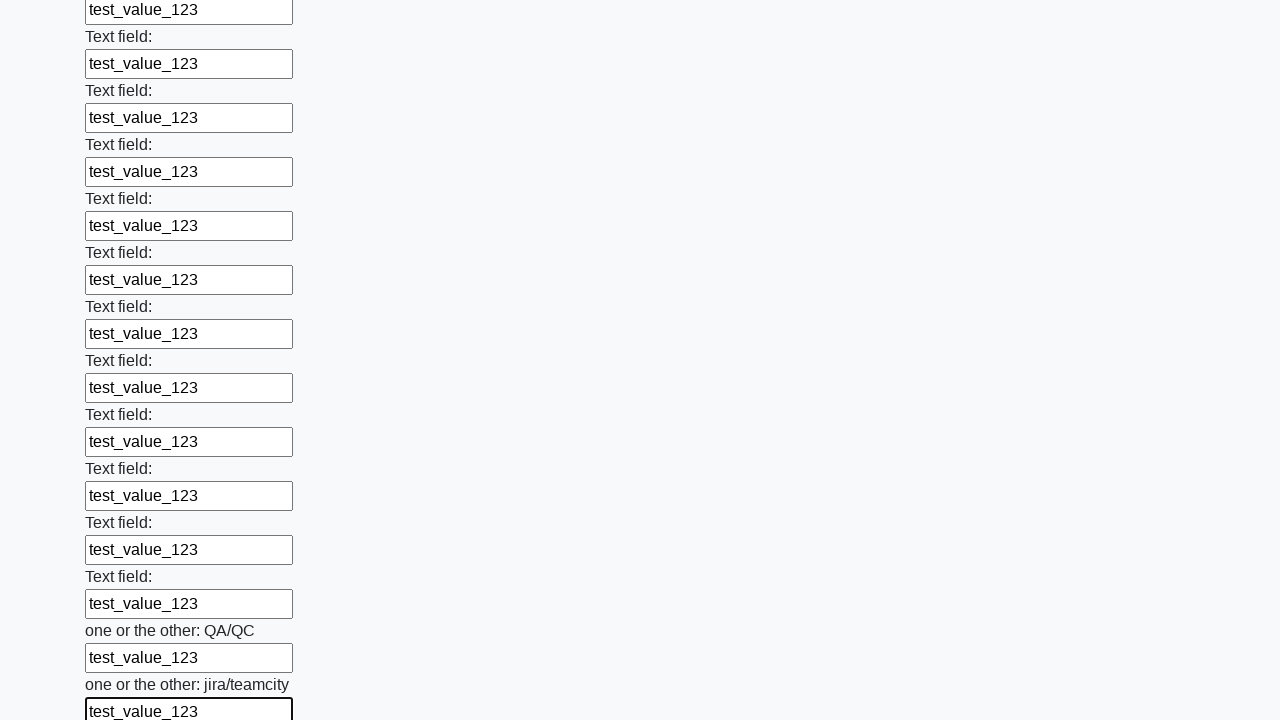

Filled text input field 90 with 'test_value_123' on input[type="text"] >> nth=89
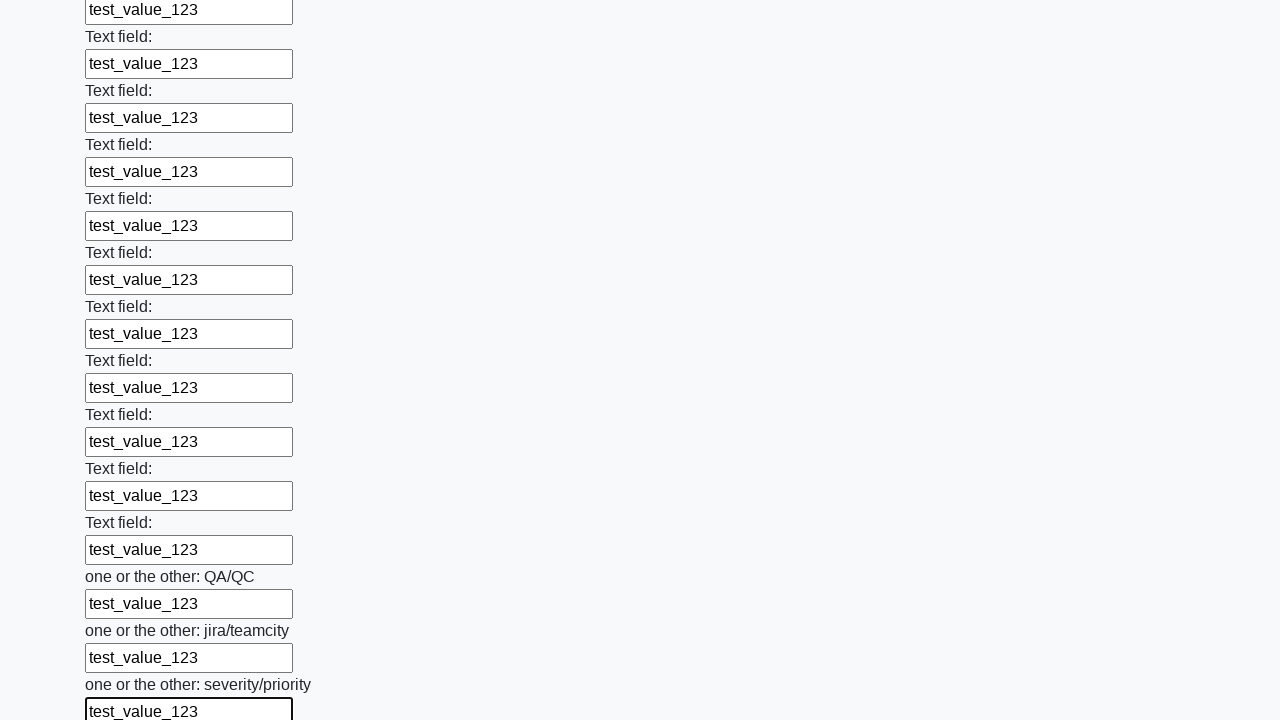

Filled text input field 91 with 'test_value_123' on input[type="text"] >> nth=90
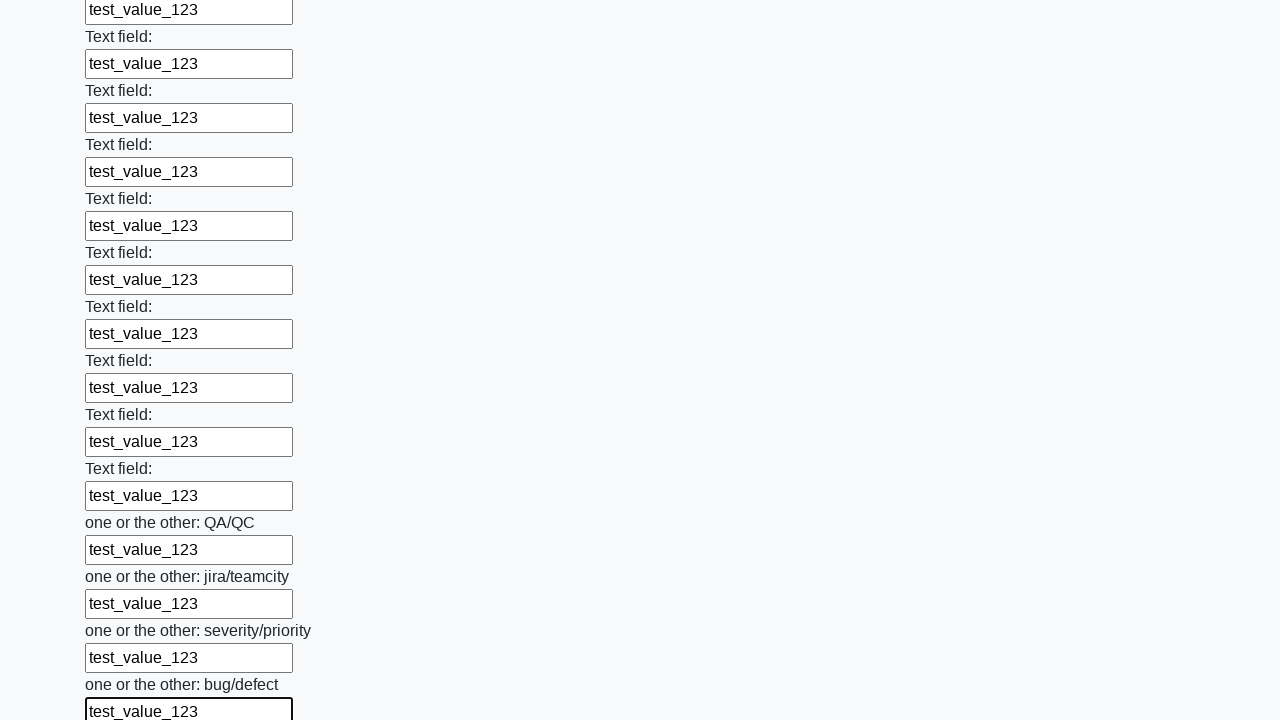

Filled text input field 92 with 'test_value_123' on input[type="text"] >> nth=91
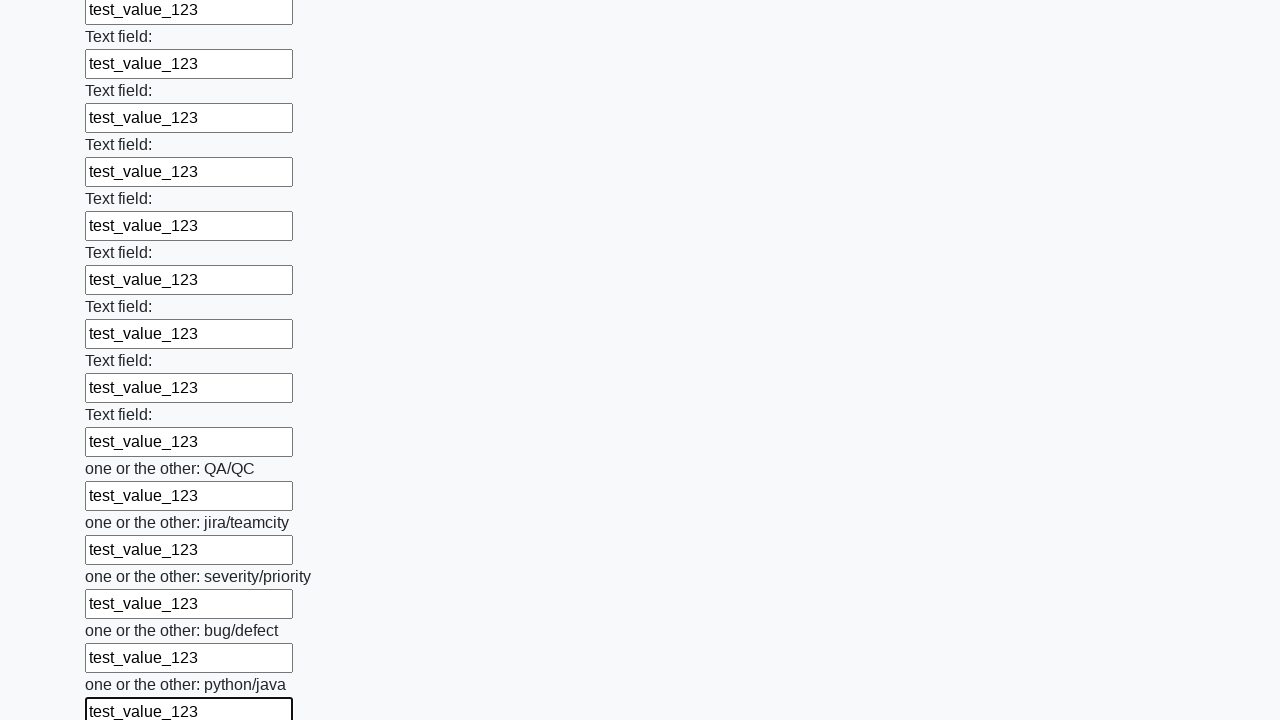

Filled text input field 93 with 'test_value_123' on input[type="text"] >> nth=92
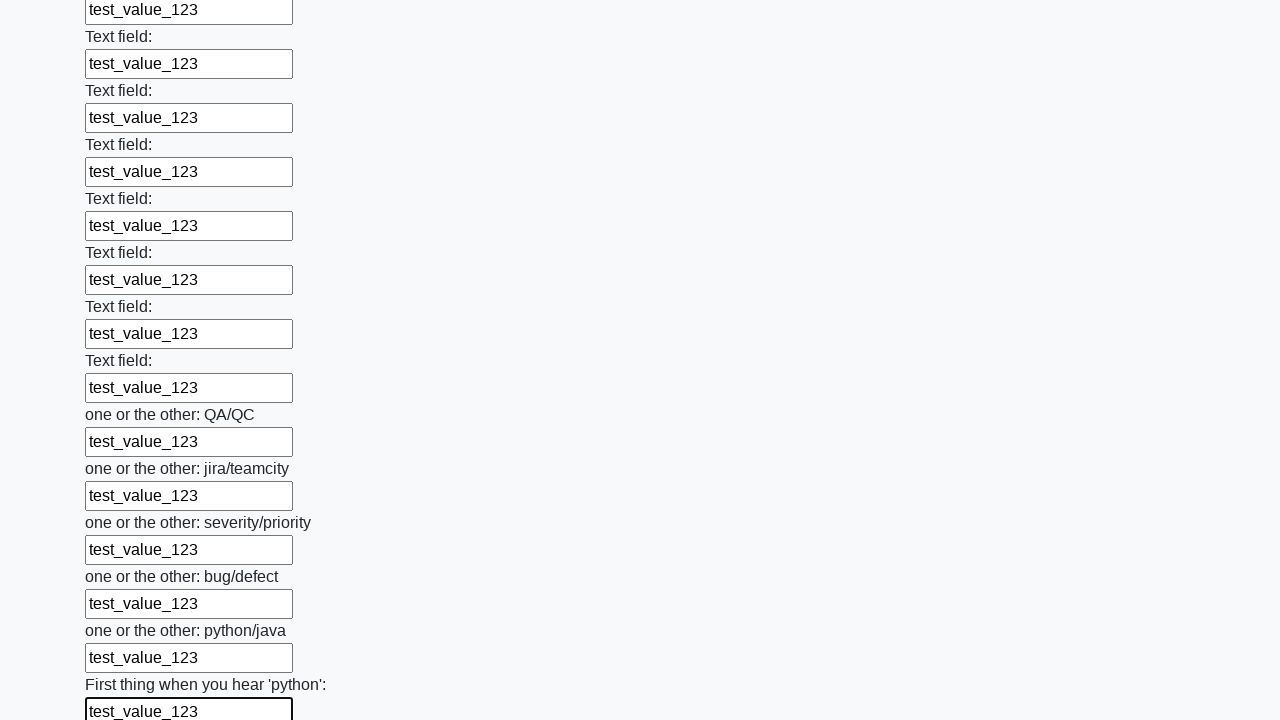

Filled text input field 94 with 'test_value_123' on input[type="text"] >> nth=93
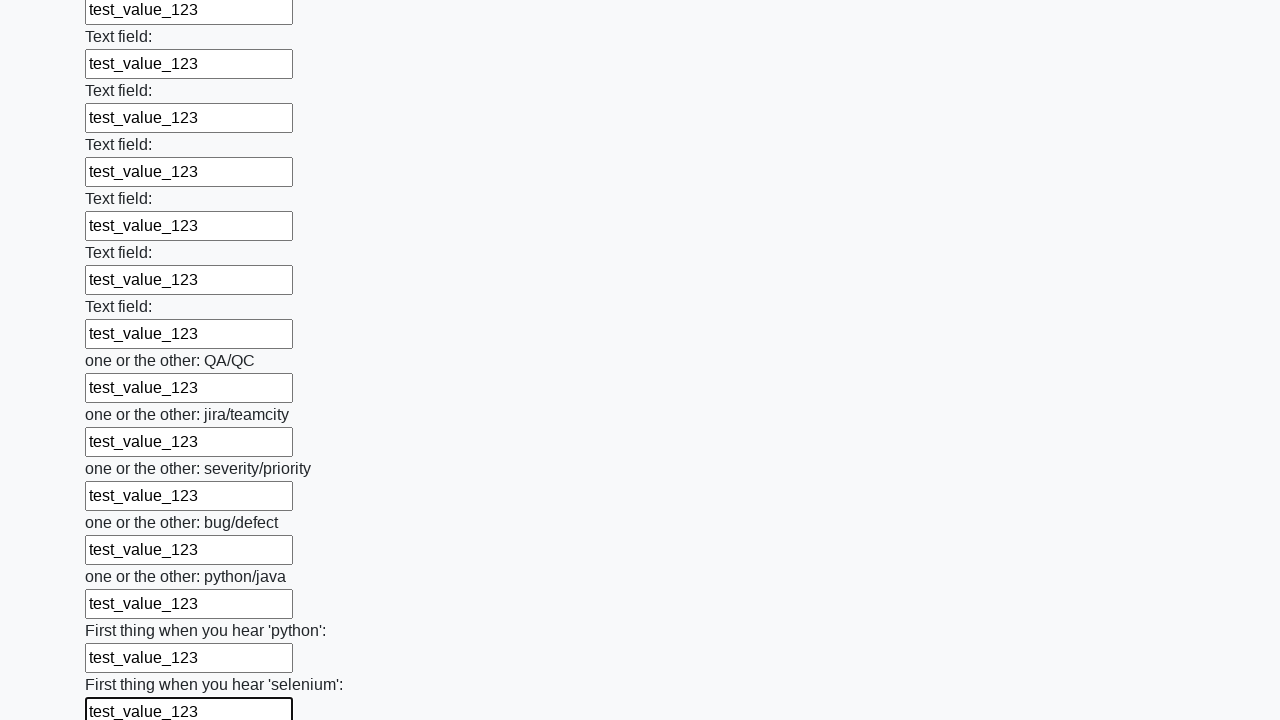

Filled text input field 95 with 'test_value_123' on input[type="text"] >> nth=94
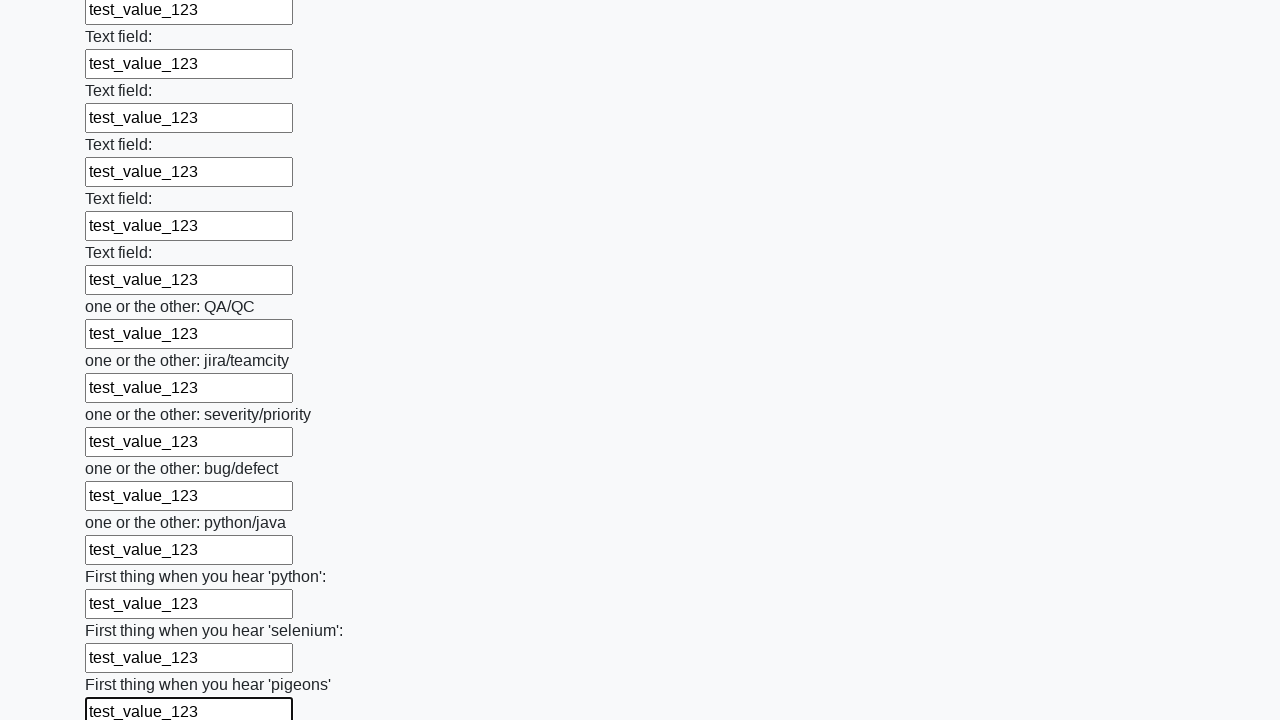

Filled text input field 96 with 'test_value_123' on input[type="text"] >> nth=95
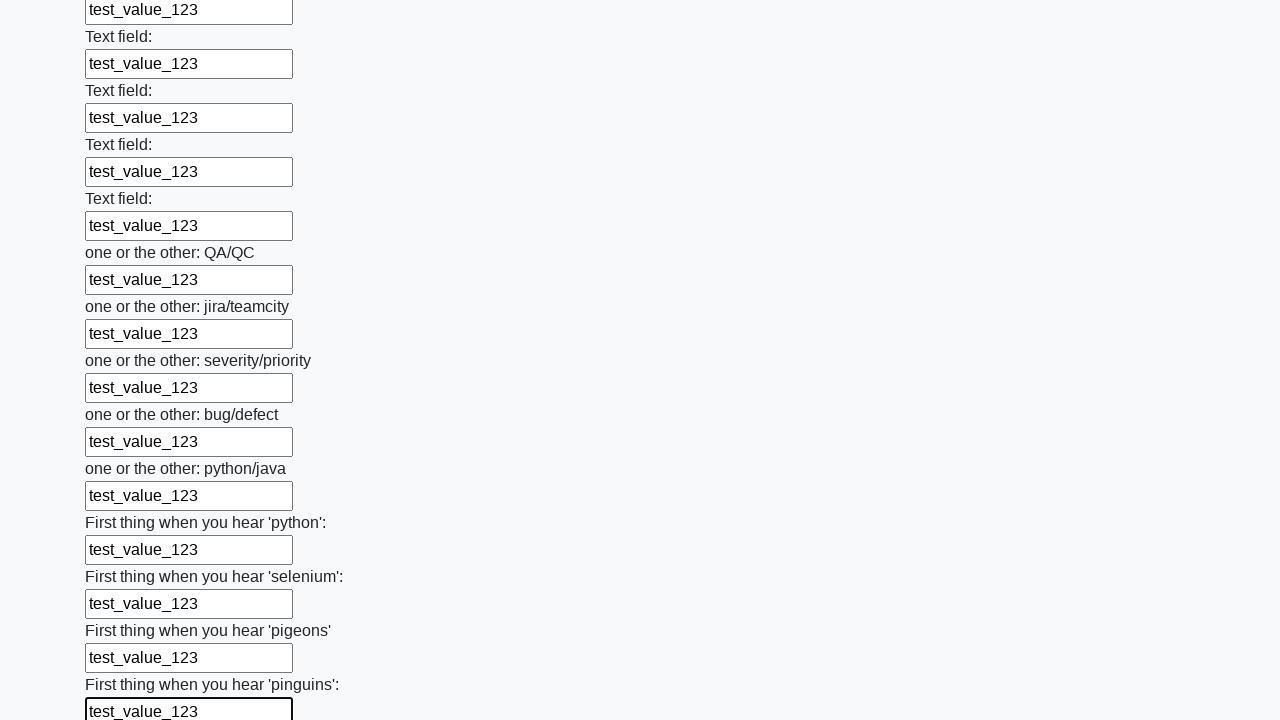

Filled text input field 97 with 'test_value_123' on input[type="text"] >> nth=96
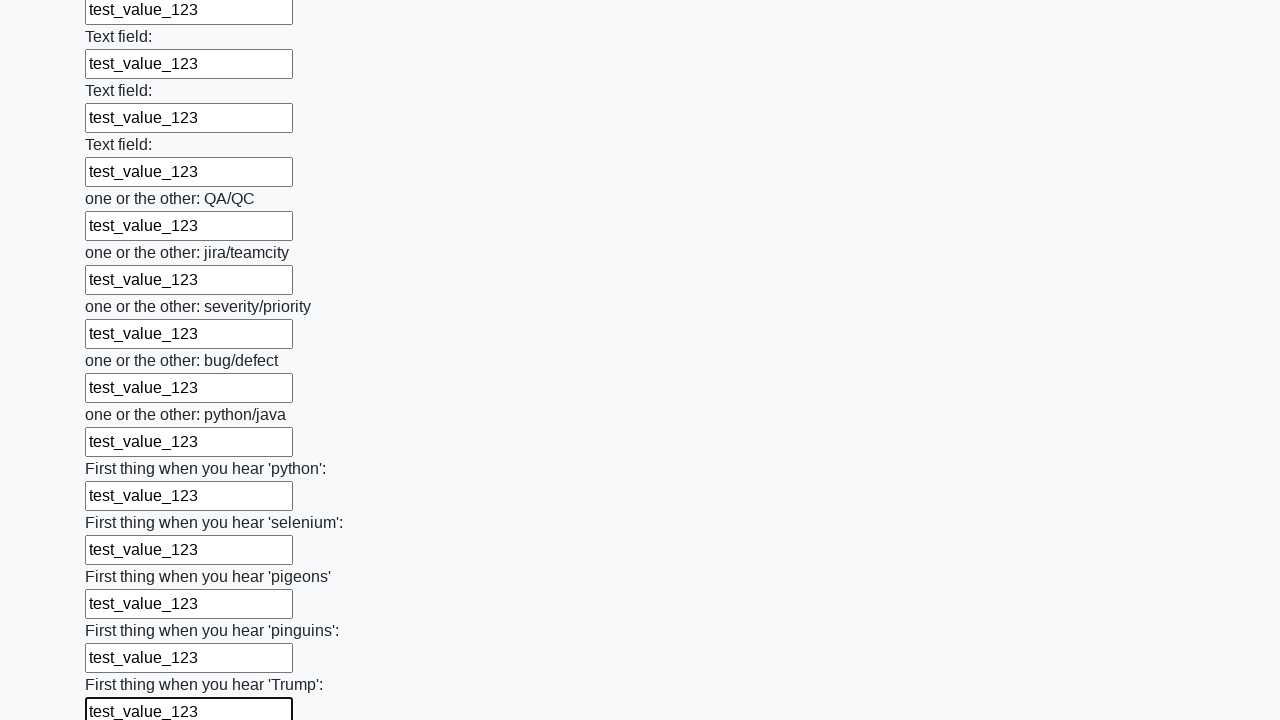

Filled text input field 98 with 'test_value_123' on input[type="text"] >> nth=97
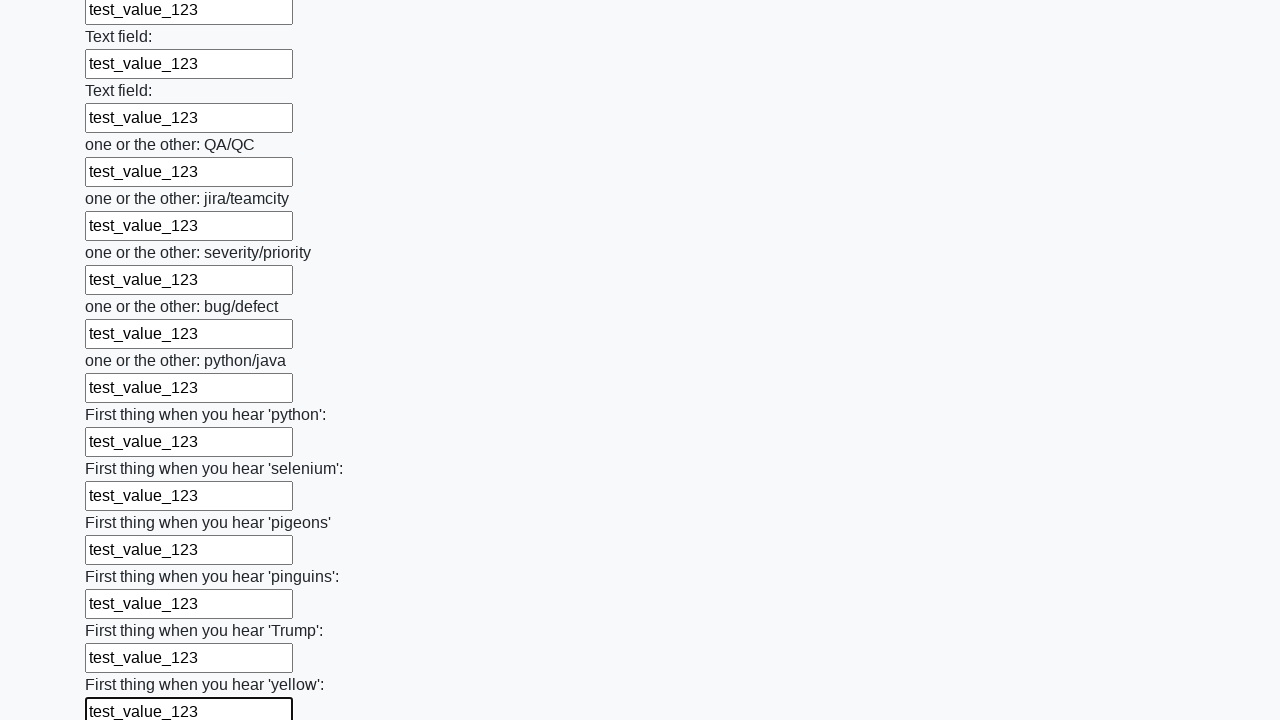

Filled text input field 99 with 'test_value_123' on input[type="text"] >> nth=98
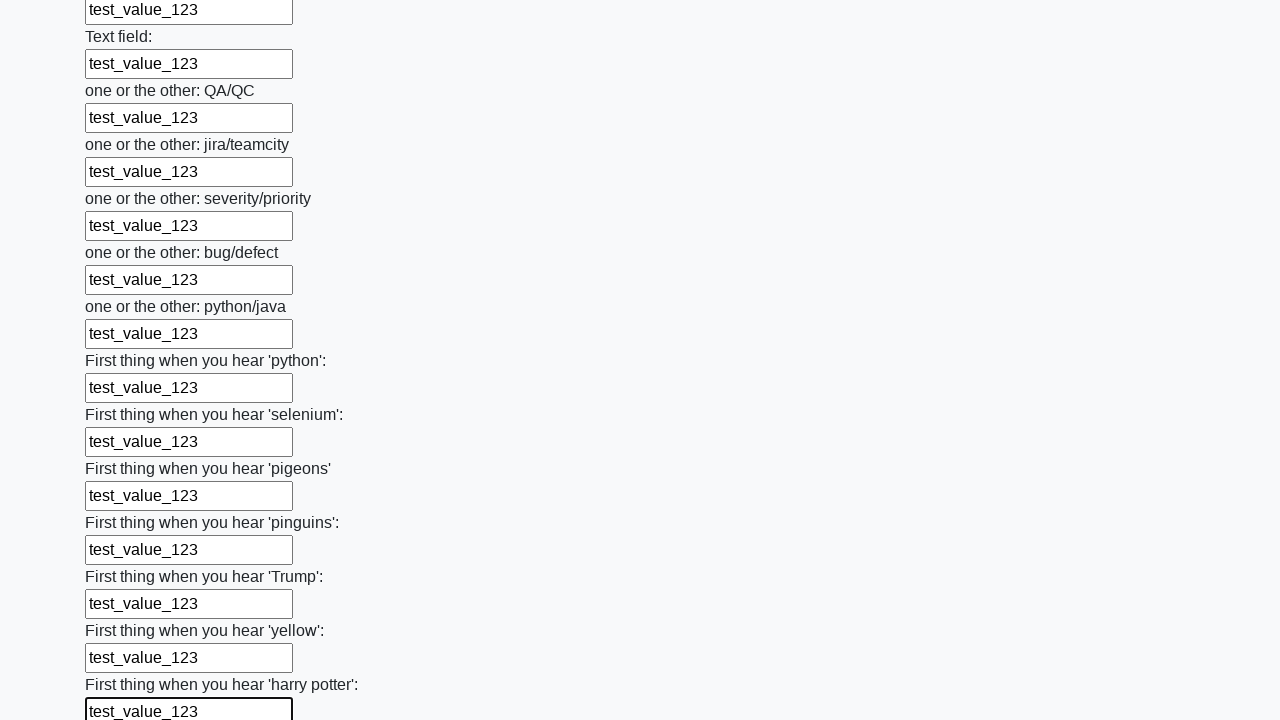

Filled text input field 100 with 'test_value_123' on input[type="text"] >> nth=99
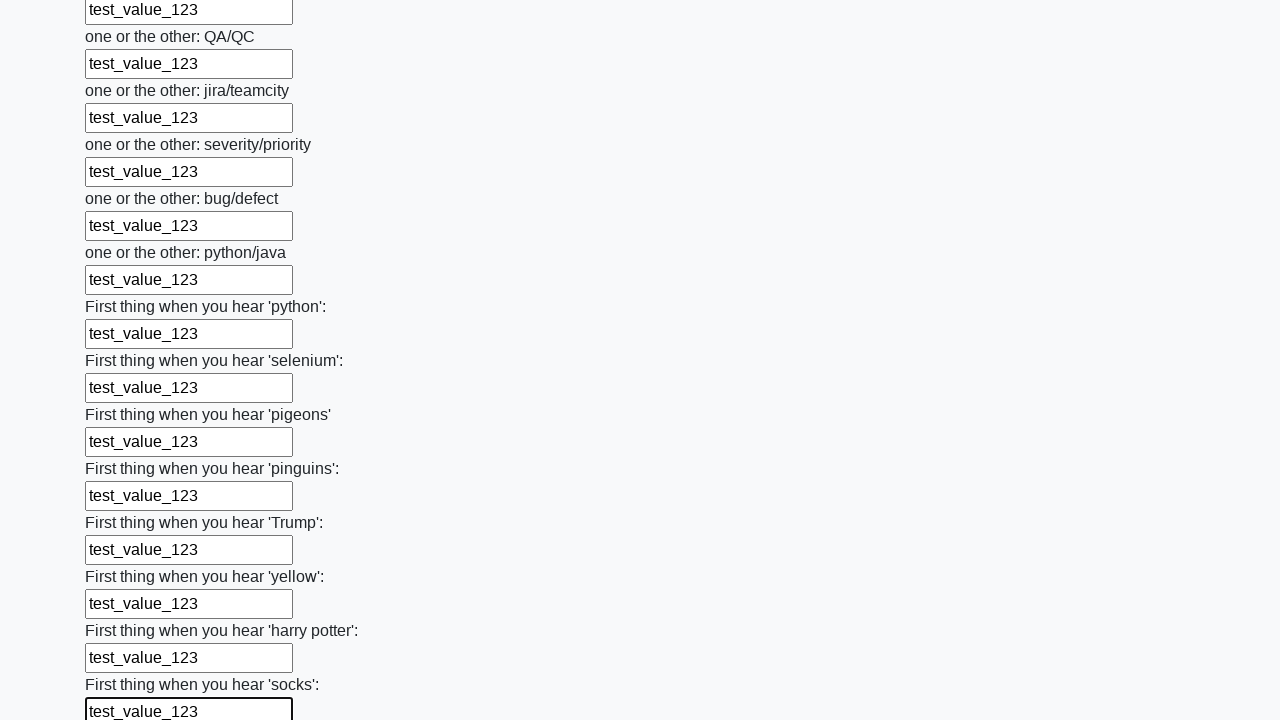

Clicked the submit button to submit the form at (123, 611) on button.btn
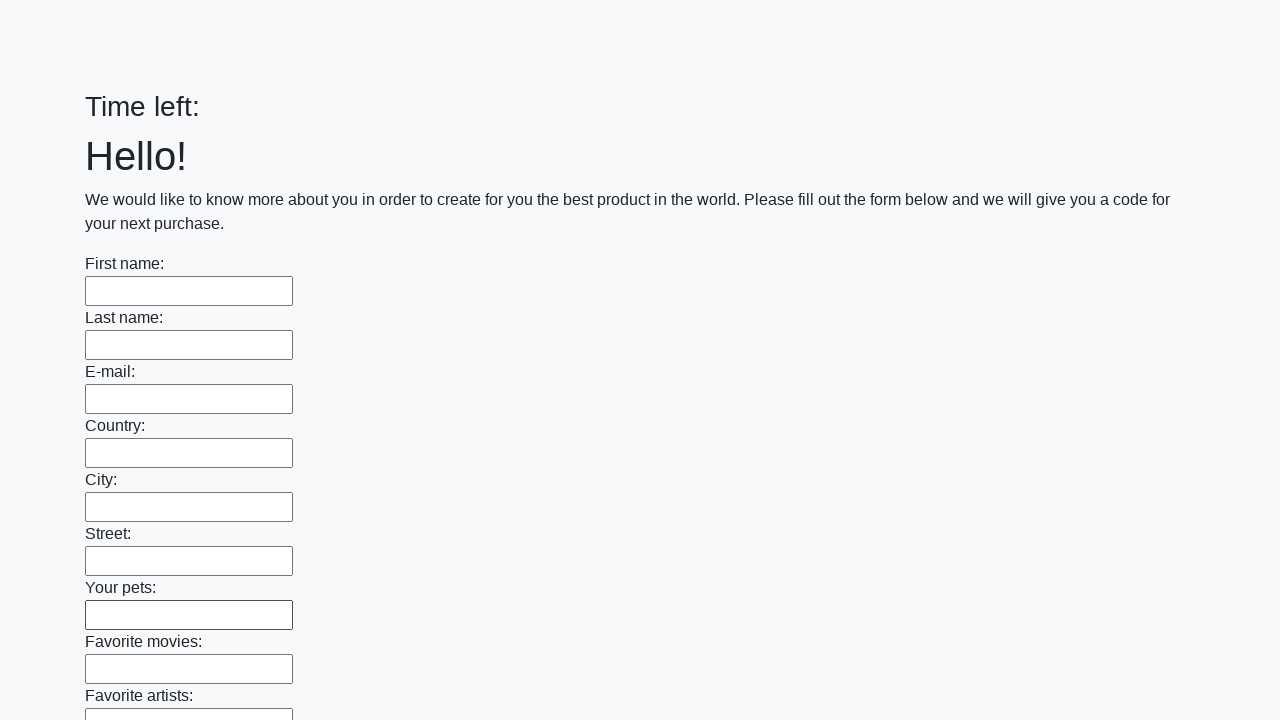

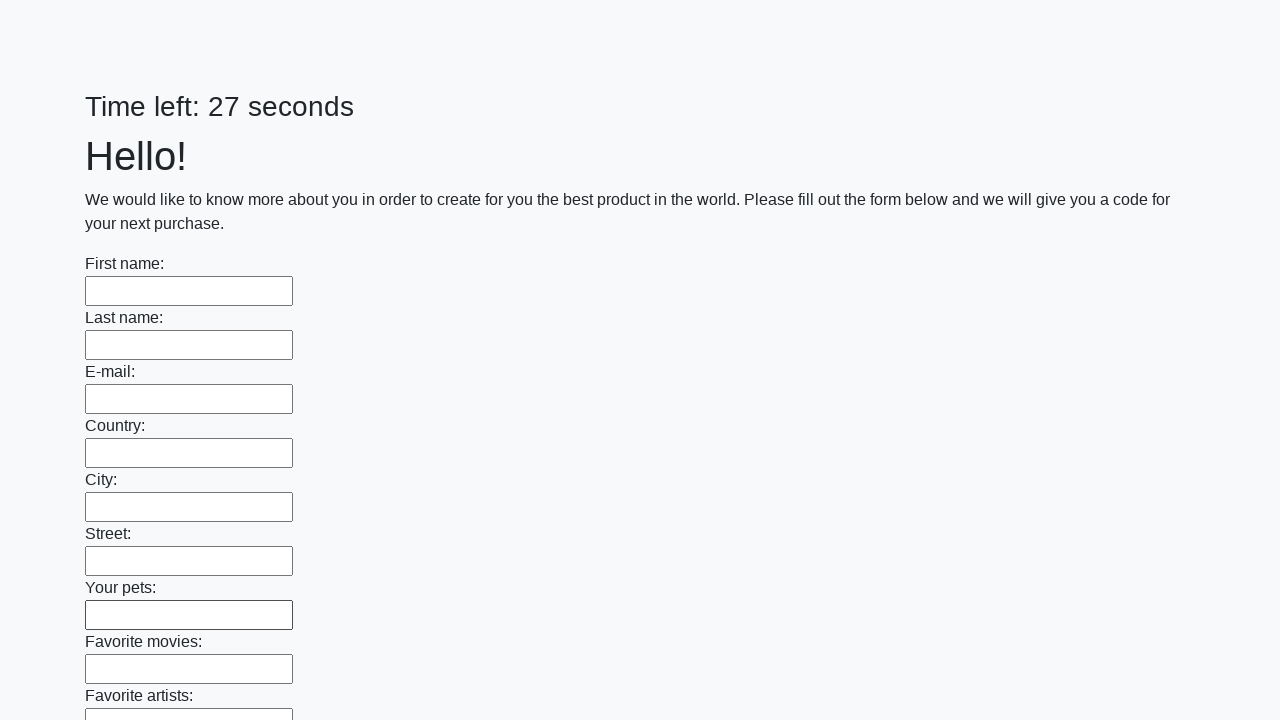